Tests filling out a large form by entering text into all text input fields and submitting the form

Starting URL: http://suninjuly.github.io/huge_form.html

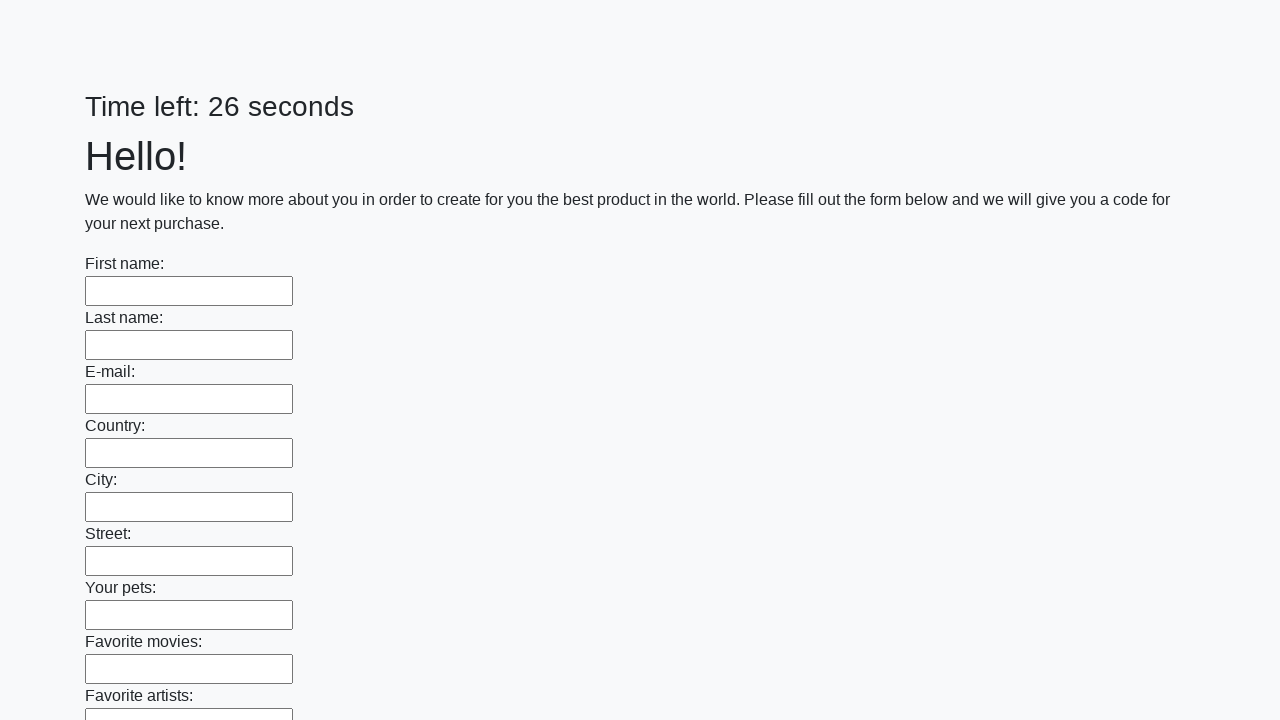

Located all text input fields on the huge form
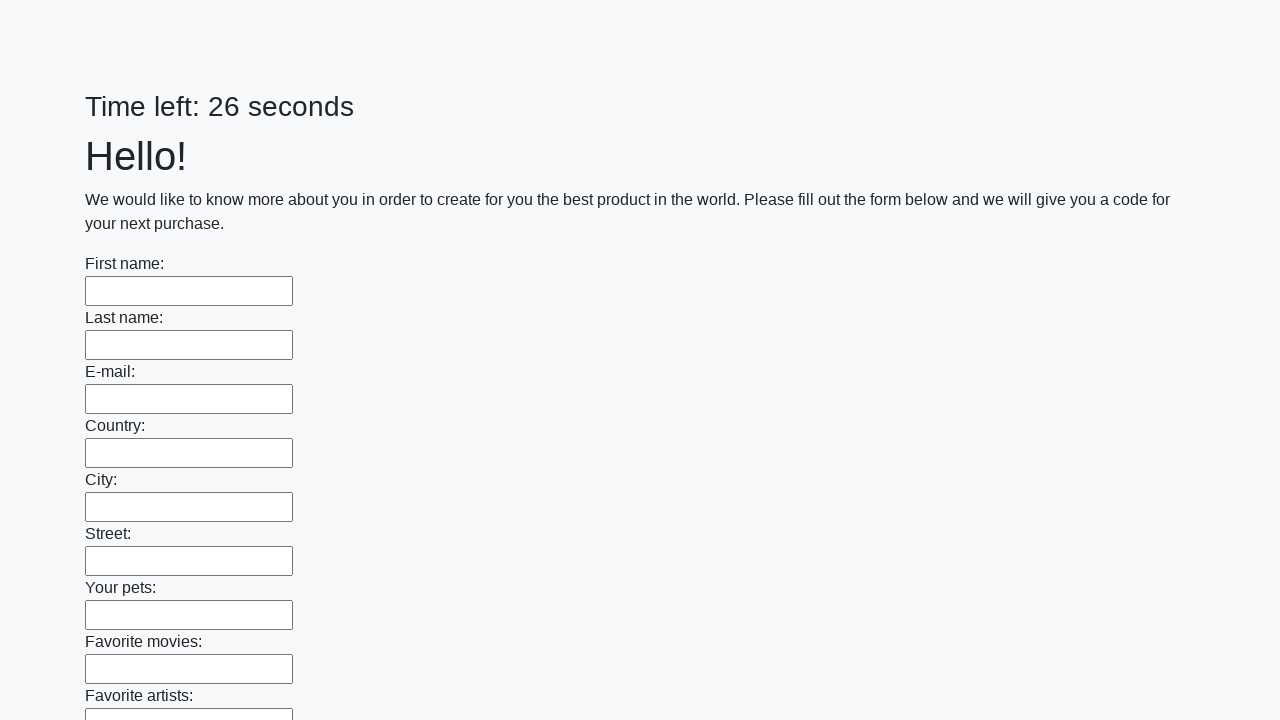

Found 100 text input fields
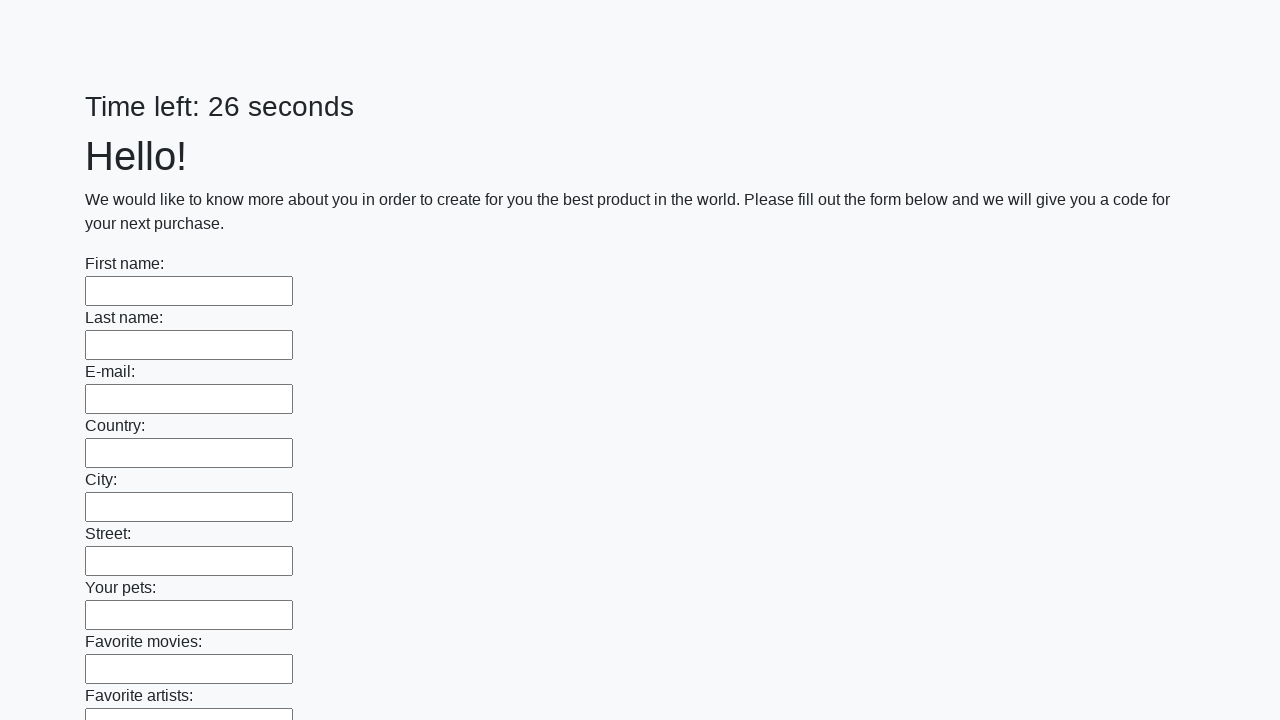

Filled text input field 1 of 100 with 'Sample Test Input 12345' on input[type="text"] >> nth=0
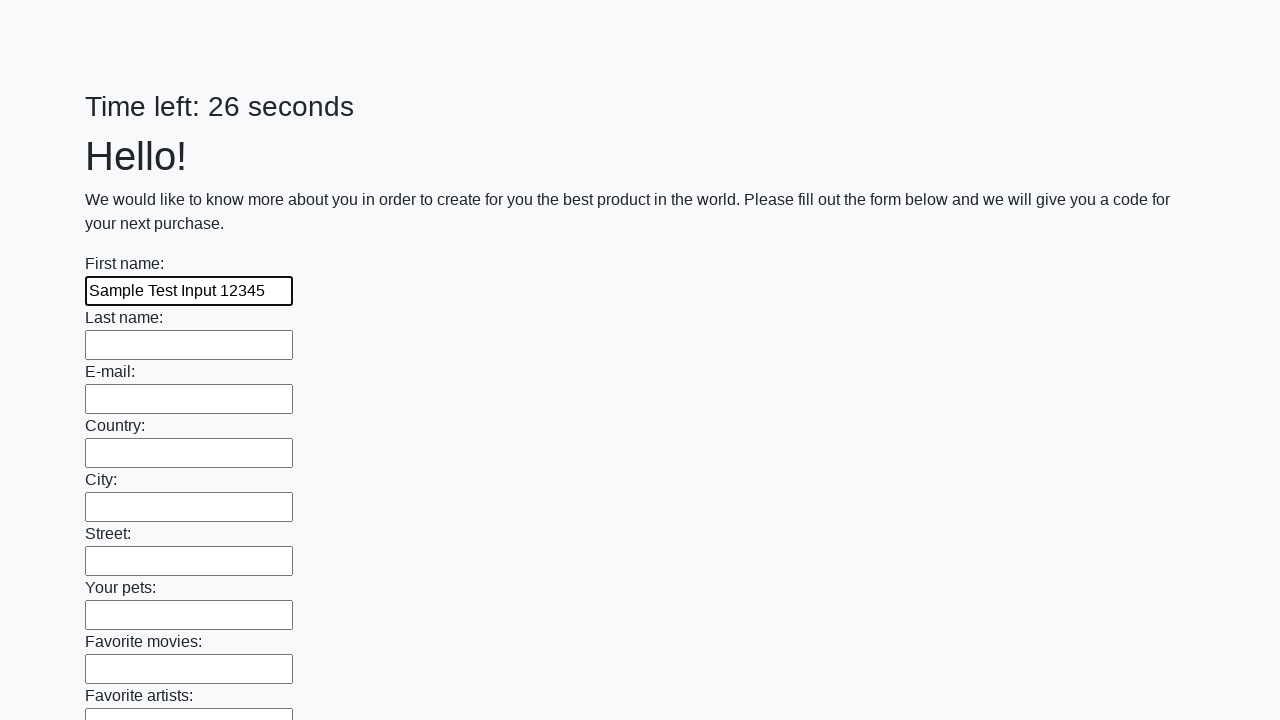

Filled text input field 2 of 100 with 'Sample Test Input 12345' on input[type="text"] >> nth=1
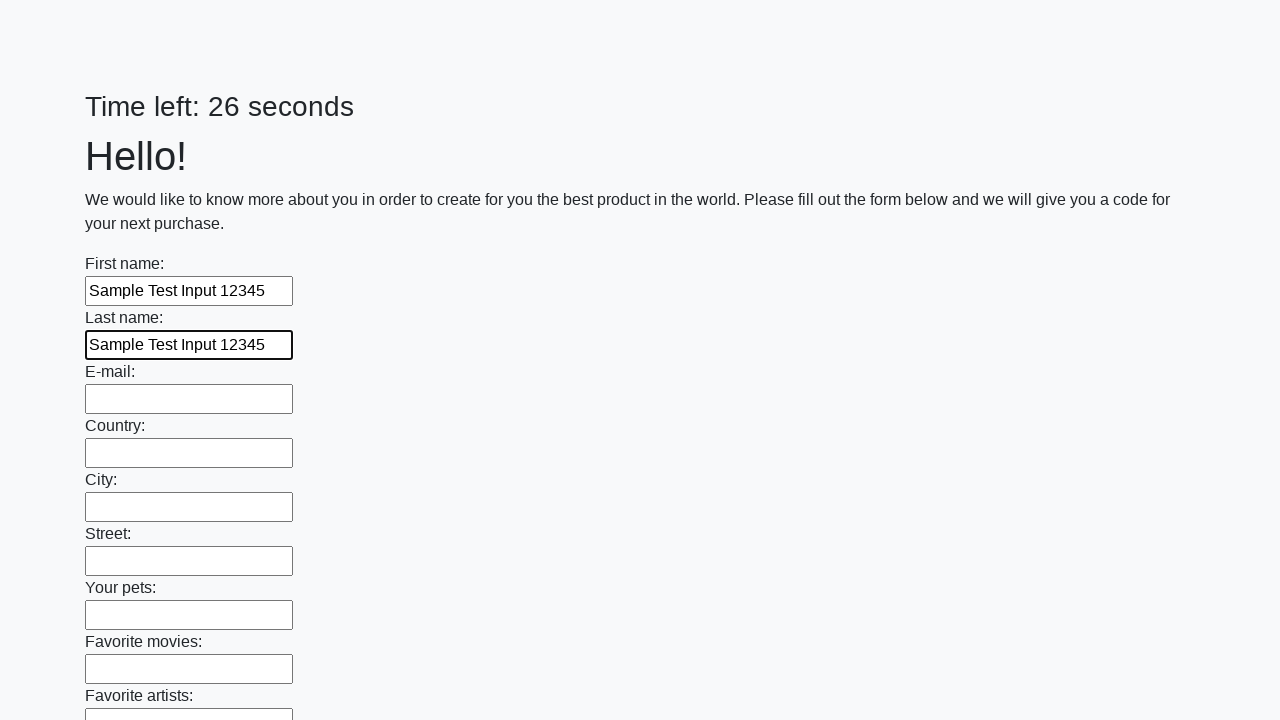

Filled text input field 3 of 100 with 'Sample Test Input 12345' on input[type="text"] >> nth=2
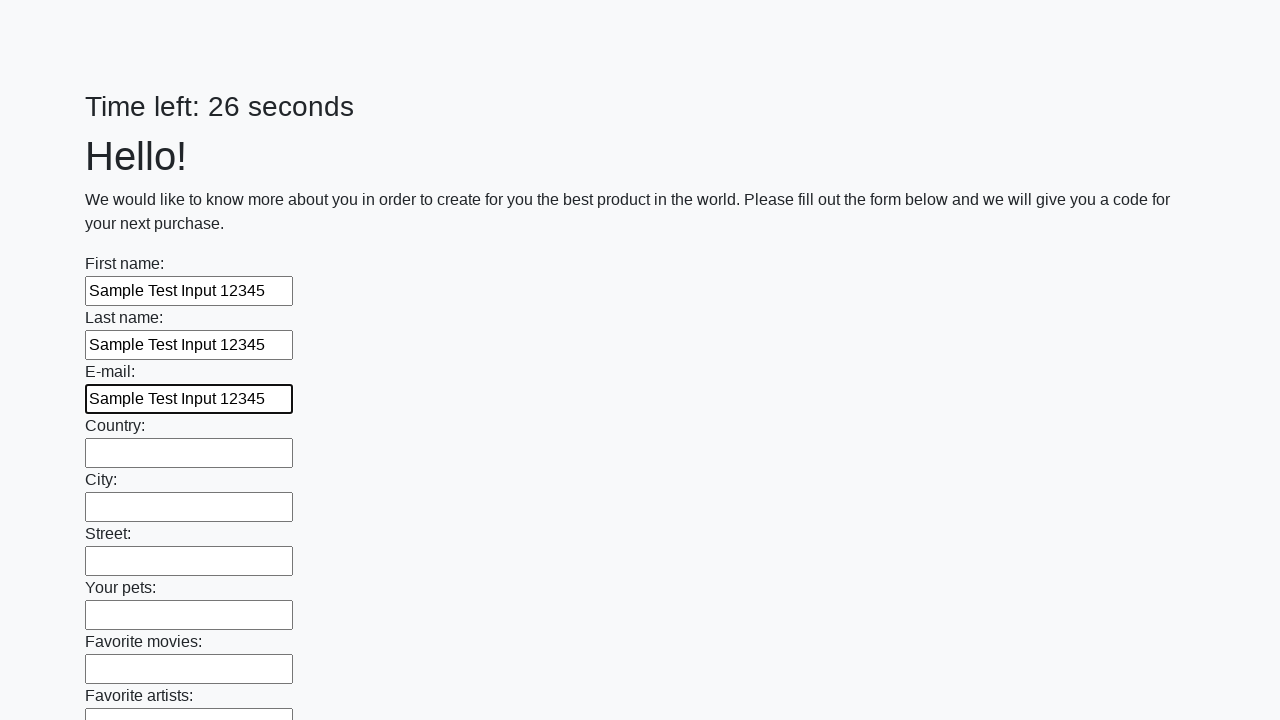

Filled text input field 4 of 100 with 'Sample Test Input 12345' on input[type="text"] >> nth=3
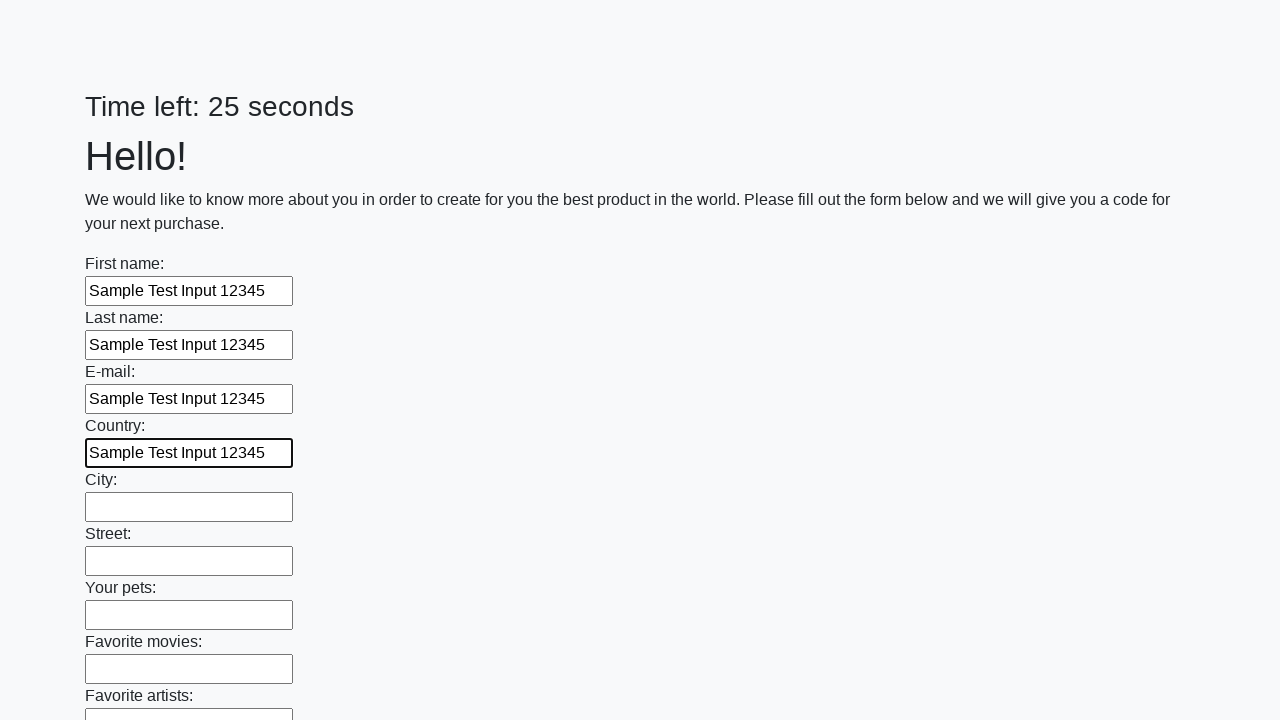

Filled text input field 5 of 100 with 'Sample Test Input 12345' on input[type="text"] >> nth=4
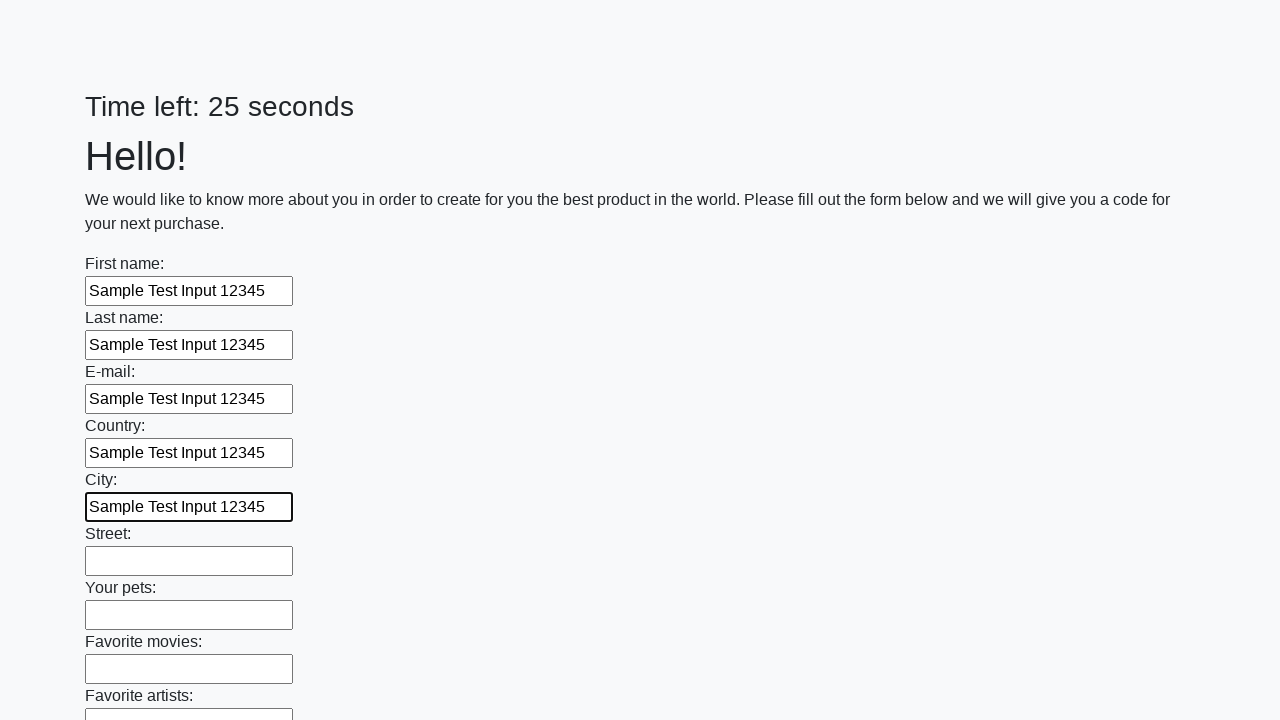

Filled text input field 6 of 100 with 'Sample Test Input 12345' on input[type="text"] >> nth=5
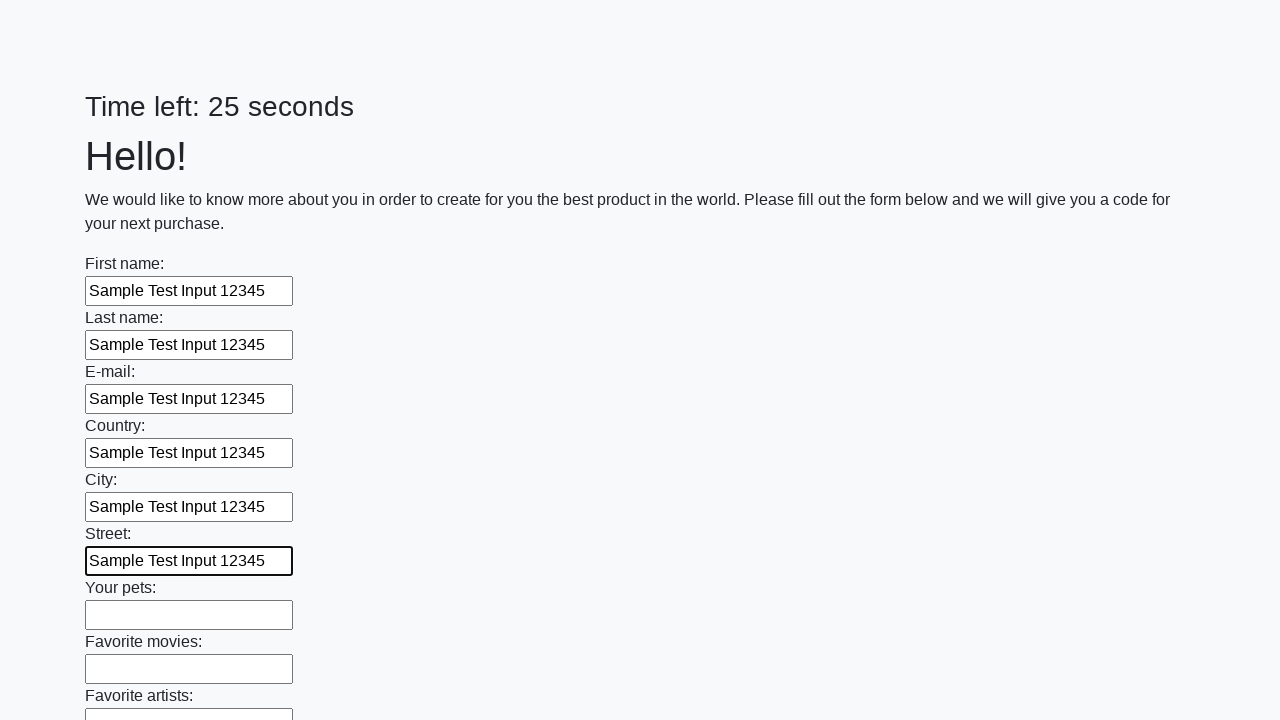

Filled text input field 7 of 100 with 'Sample Test Input 12345' on input[type="text"] >> nth=6
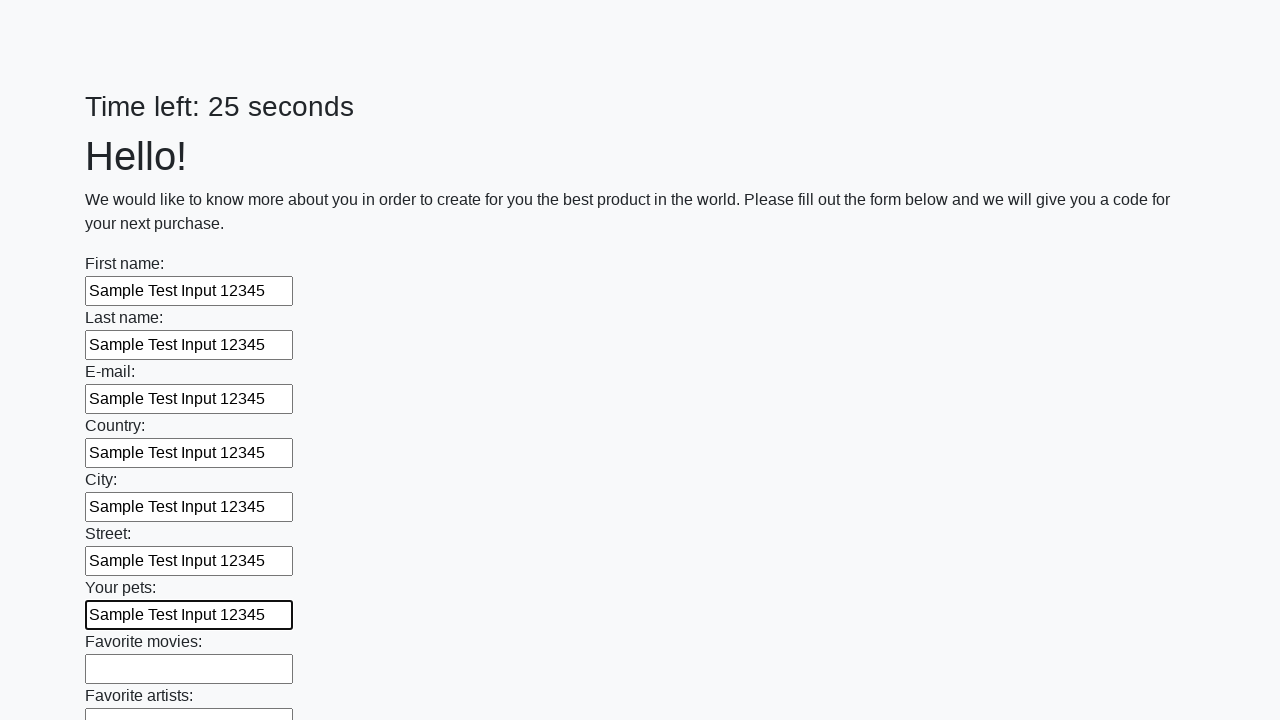

Filled text input field 8 of 100 with 'Sample Test Input 12345' on input[type="text"] >> nth=7
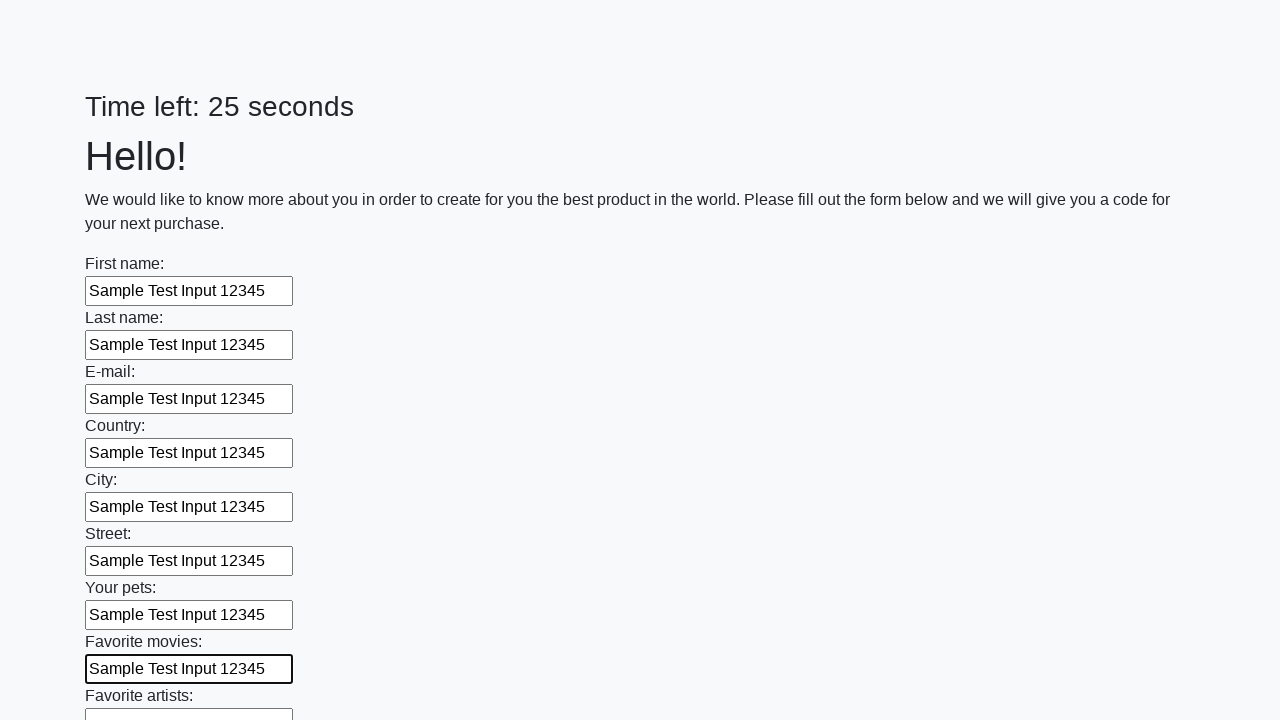

Filled text input field 9 of 100 with 'Sample Test Input 12345' on input[type="text"] >> nth=8
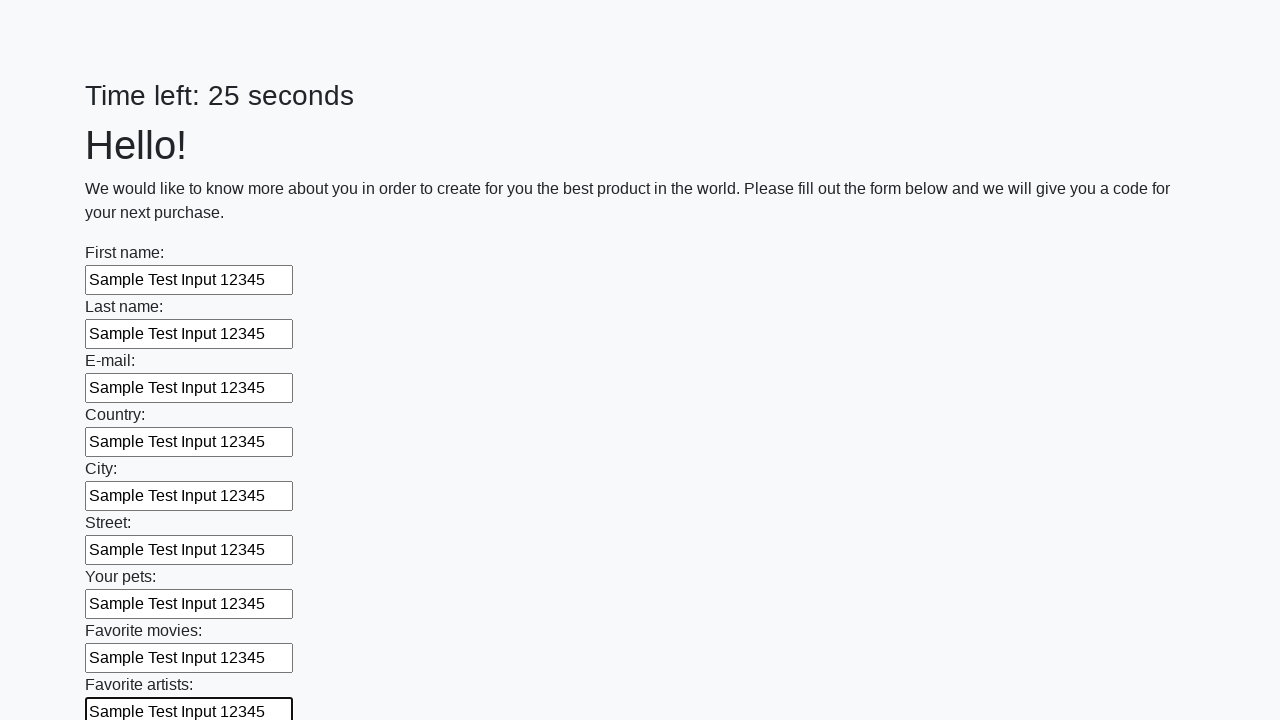

Filled text input field 10 of 100 with 'Sample Test Input 12345' on input[type="text"] >> nth=9
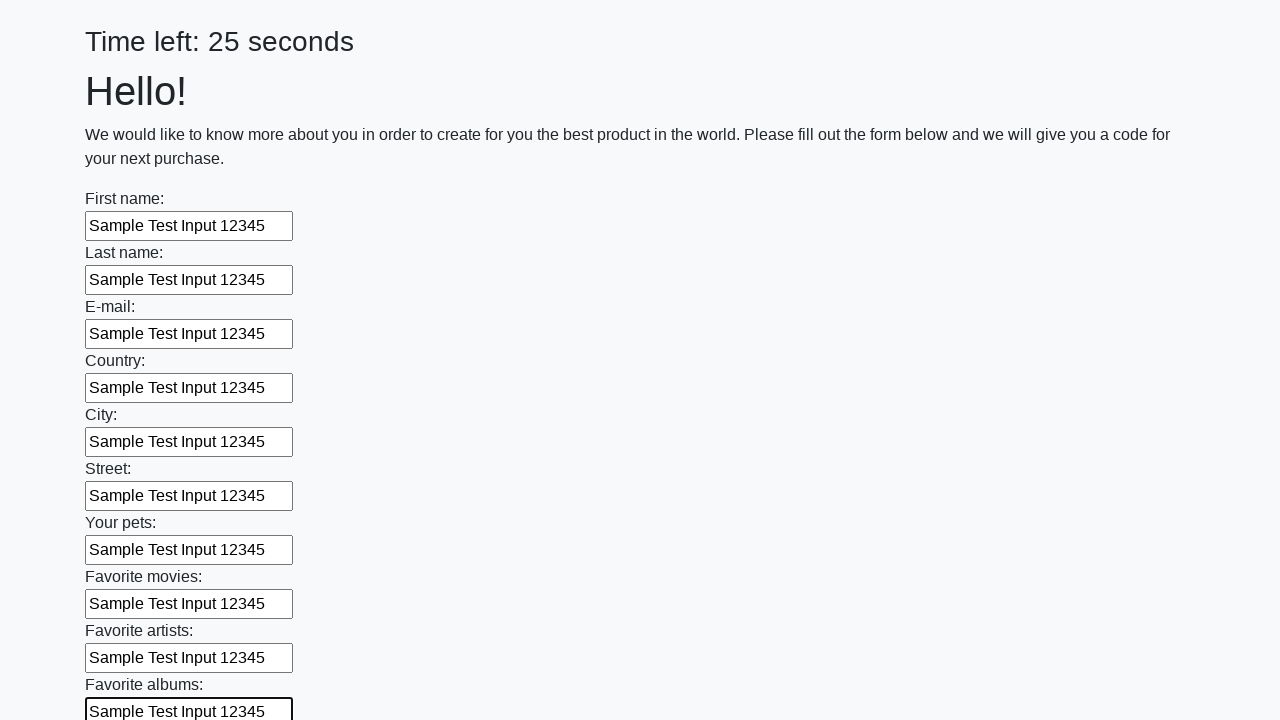

Filled text input field 11 of 100 with 'Sample Test Input 12345' on input[type="text"] >> nth=10
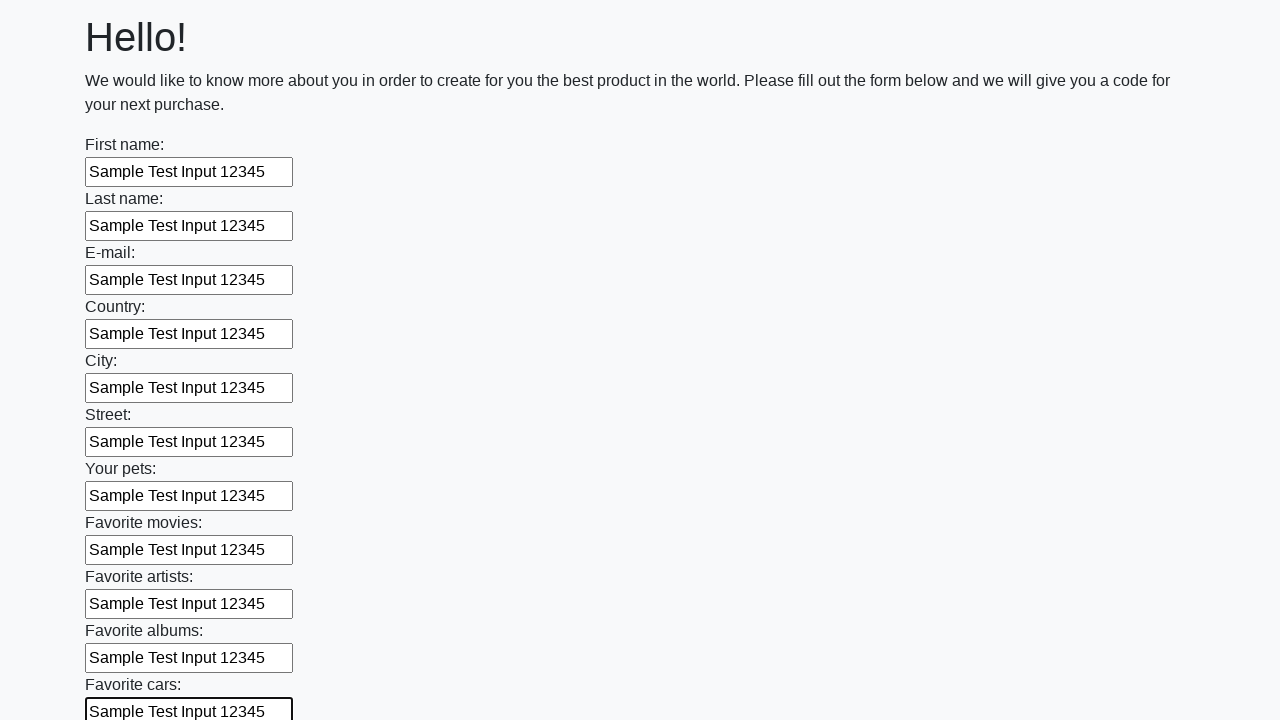

Filled text input field 12 of 100 with 'Sample Test Input 12345' on input[type="text"] >> nth=11
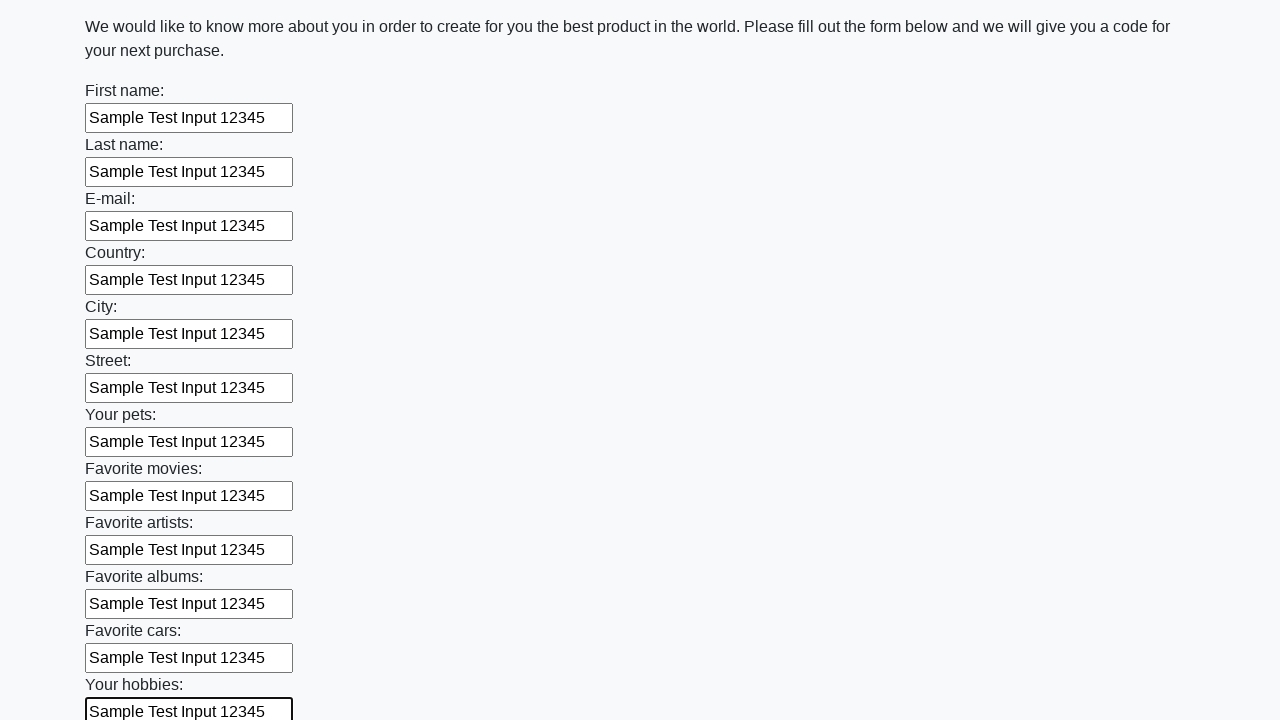

Filled text input field 13 of 100 with 'Sample Test Input 12345' on input[type="text"] >> nth=12
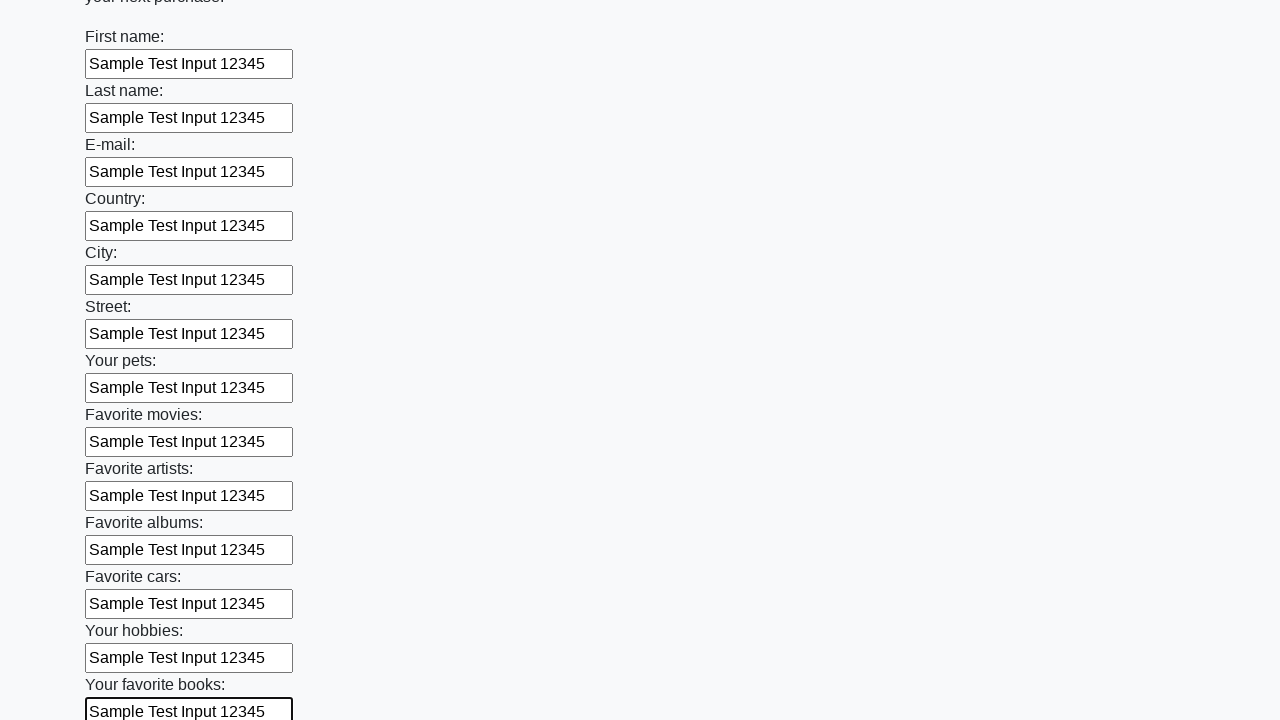

Filled text input field 14 of 100 with 'Sample Test Input 12345' on input[type="text"] >> nth=13
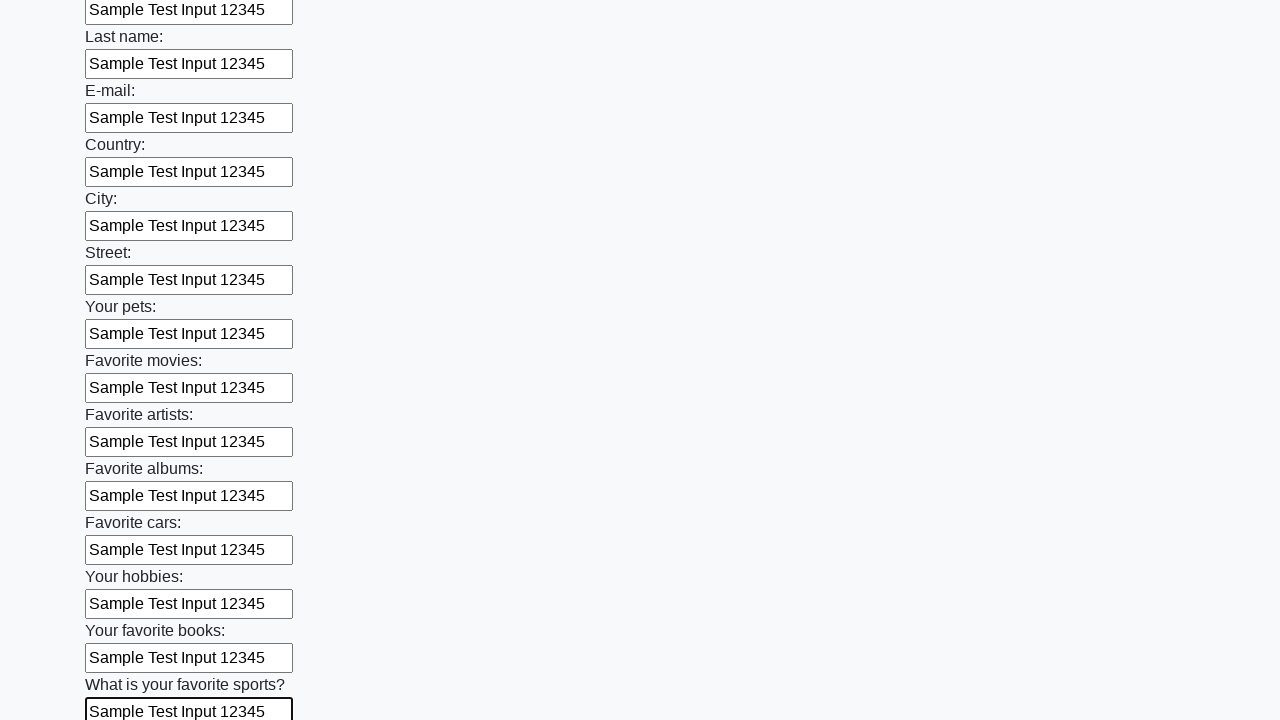

Filled text input field 15 of 100 with 'Sample Test Input 12345' on input[type="text"] >> nth=14
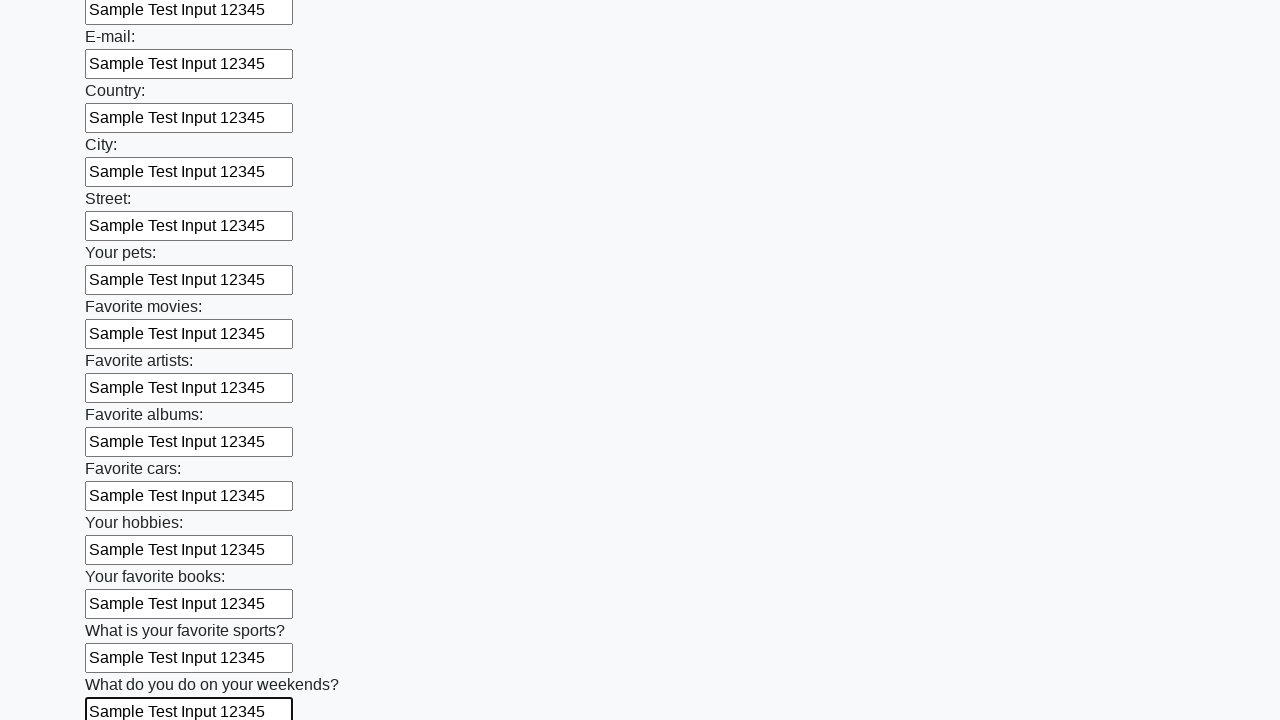

Filled text input field 16 of 100 with 'Sample Test Input 12345' on input[type="text"] >> nth=15
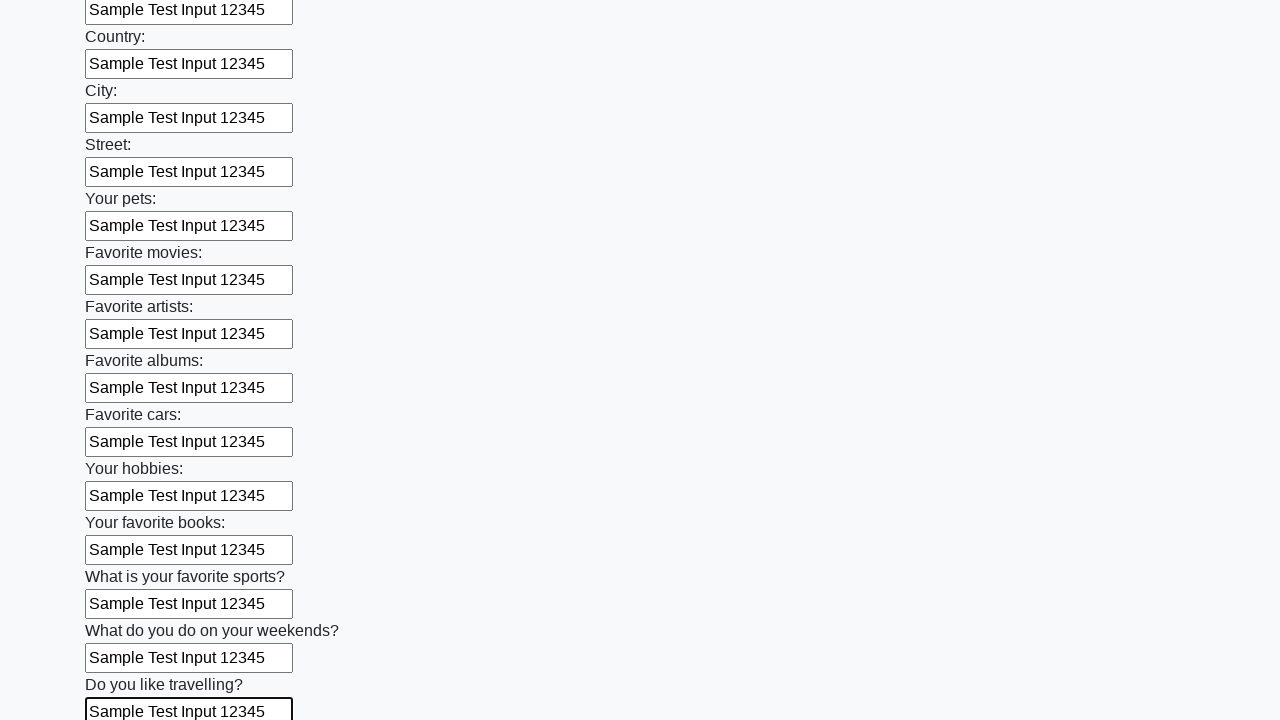

Filled text input field 17 of 100 with 'Sample Test Input 12345' on input[type="text"] >> nth=16
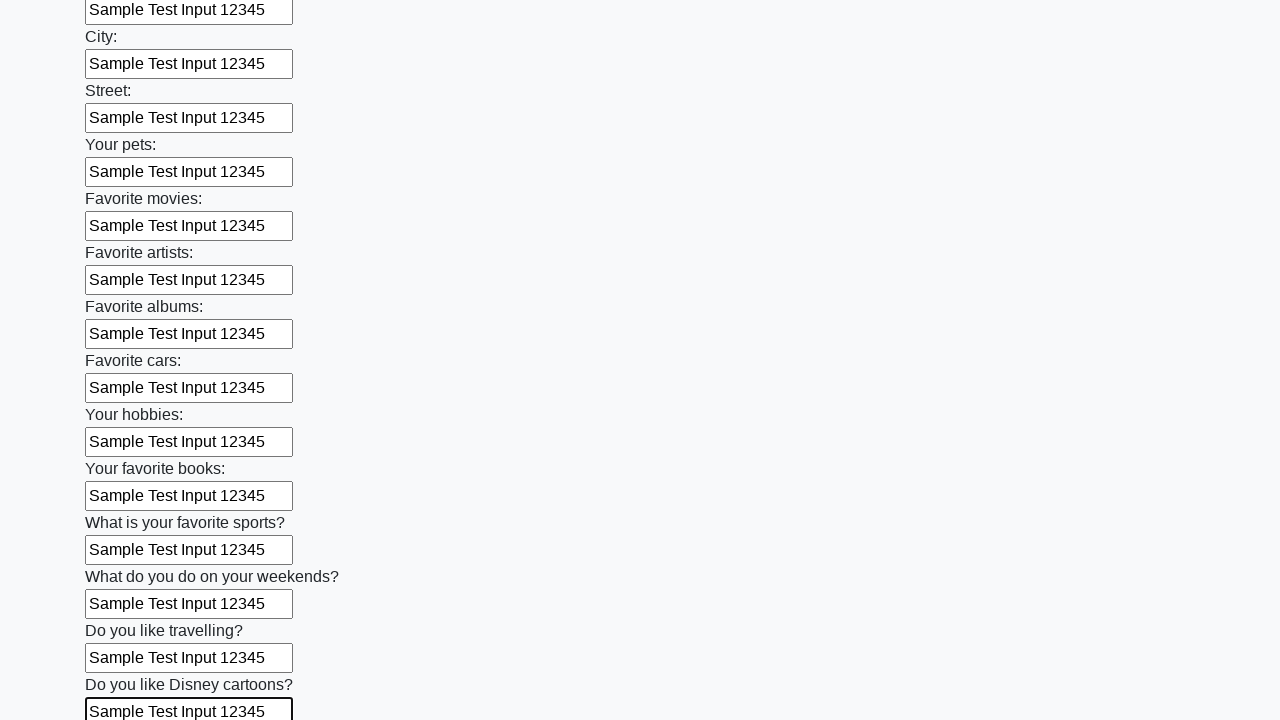

Filled text input field 18 of 100 with 'Sample Test Input 12345' on input[type="text"] >> nth=17
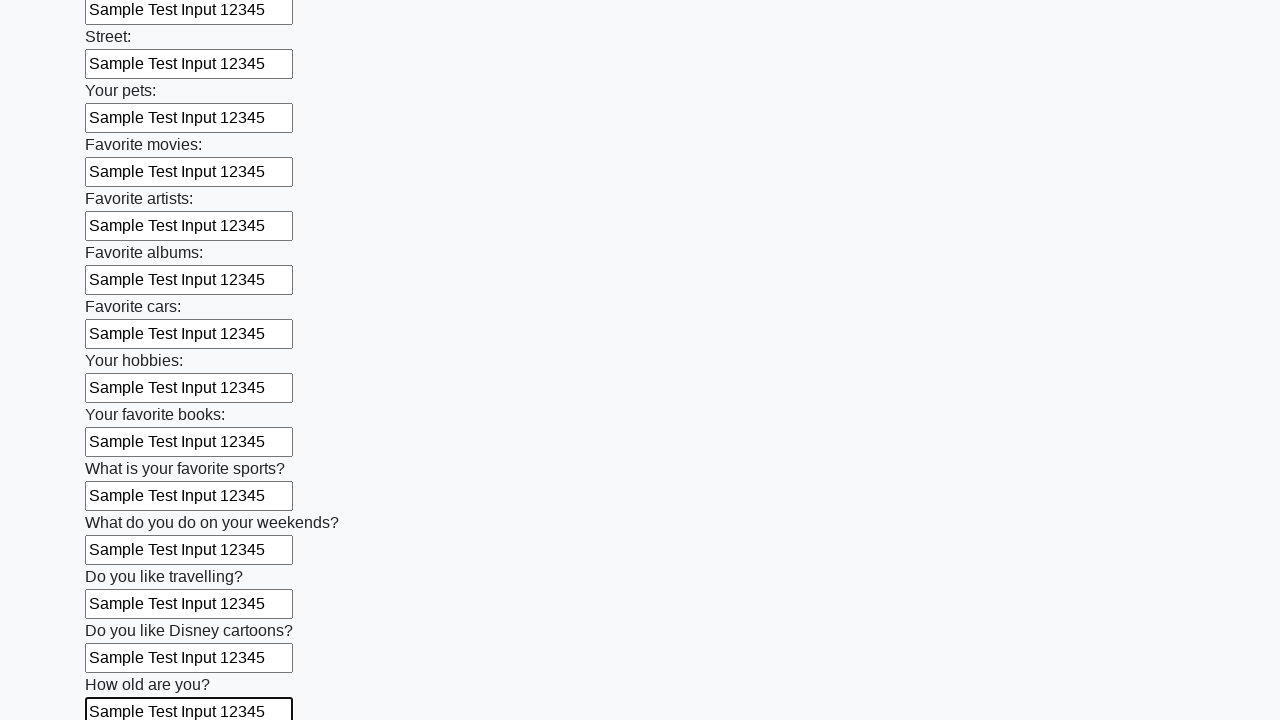

Filled text input field 19 of 100 with 'Sample Test Input 12345' on input[type="text"] >> nth=18
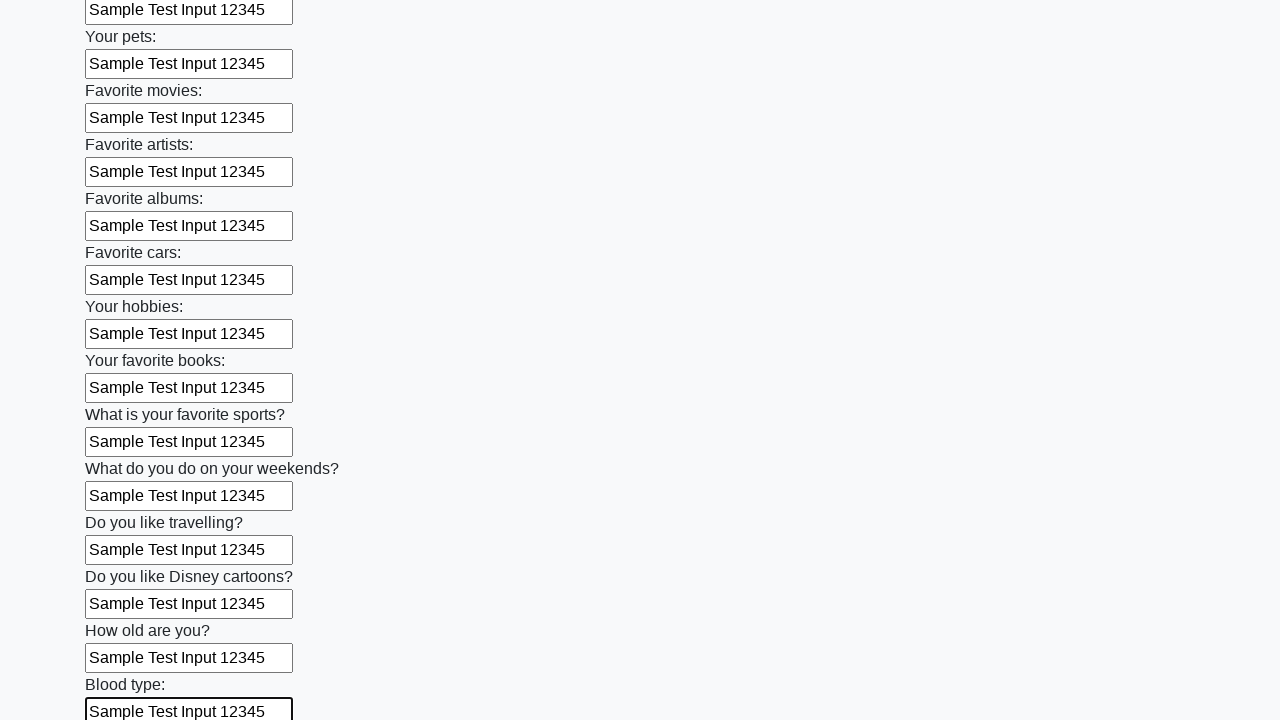

Filled text input field 20 of 100 with 'Sample Test Input 12345' on input[type="text"] >> nth=19
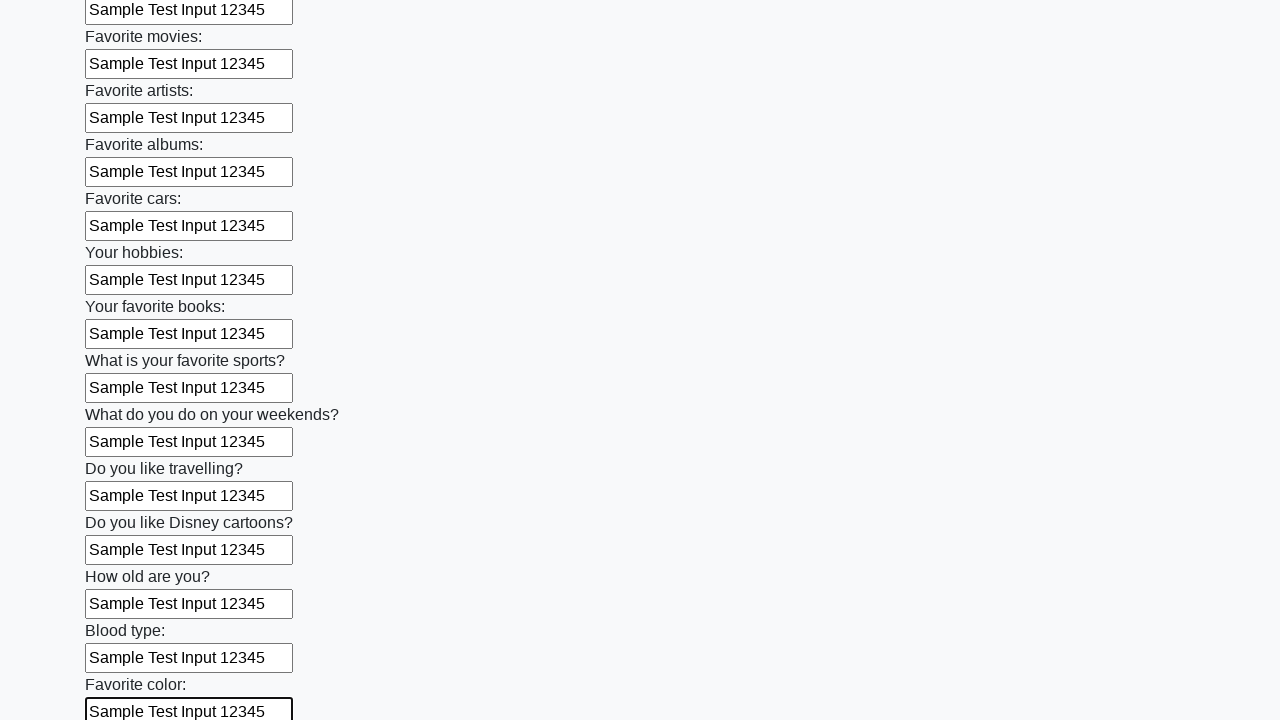

Filled text input field 21 of 100 with 'Sample Test Input 12345' on input[type="text"] >> nth=20
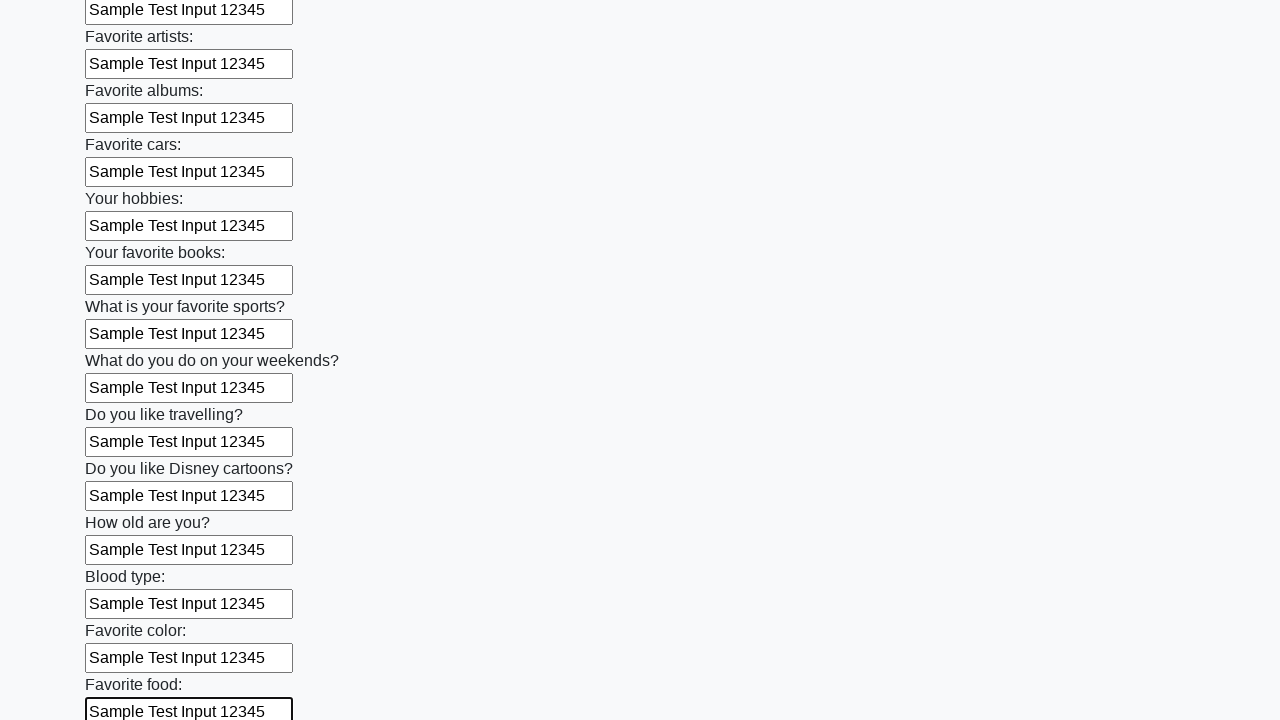

Filled text input field 22 of 100 with 'Sample Test Input 12345' on input[type="text"] >> nth=21
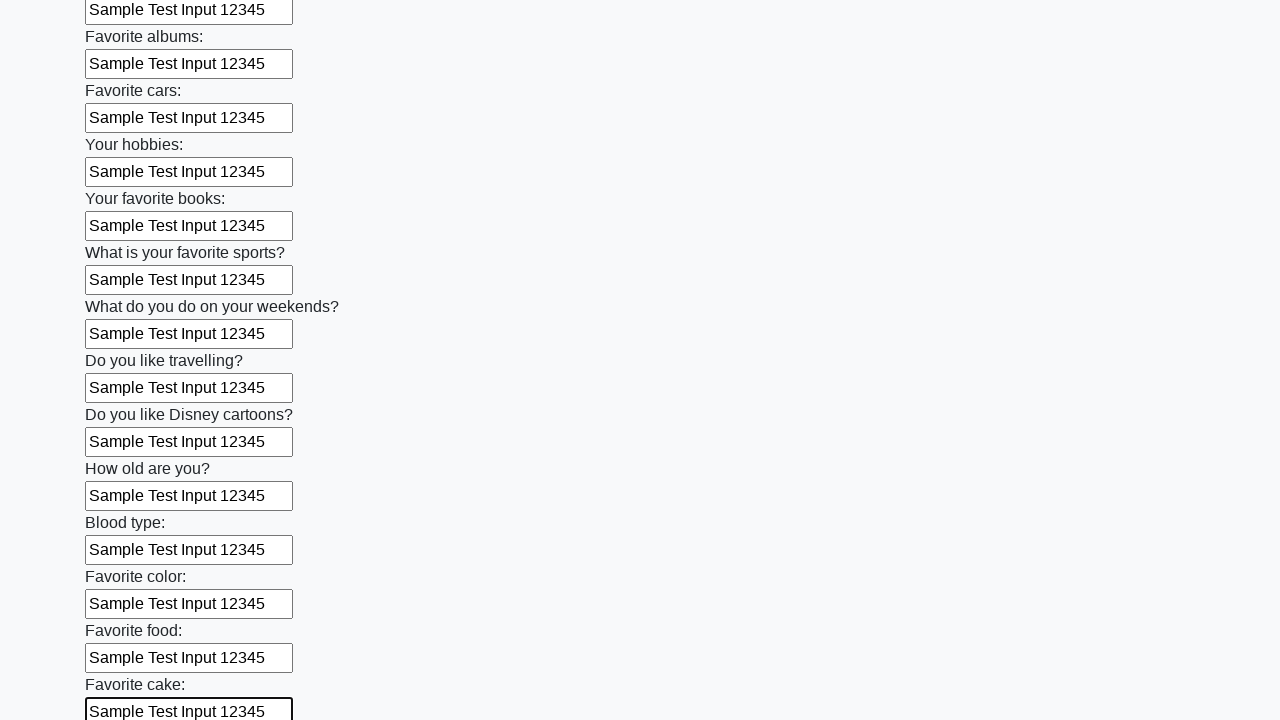

Filled text input field 23 of 100 with 'Sample Test Input 12345' on input[type="text"] >> nth=22
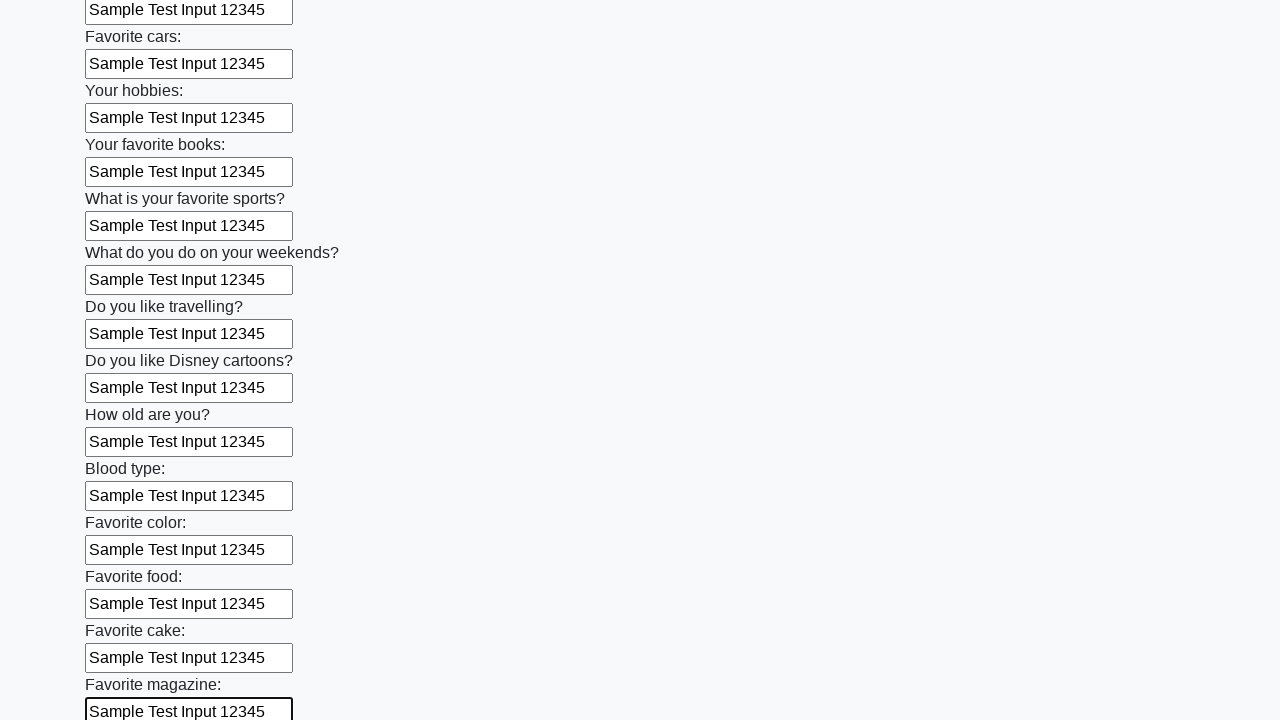

Filled text input field 24 of 100 with 'Sample Test Input 12345' on input[type="text"] >> nth=23
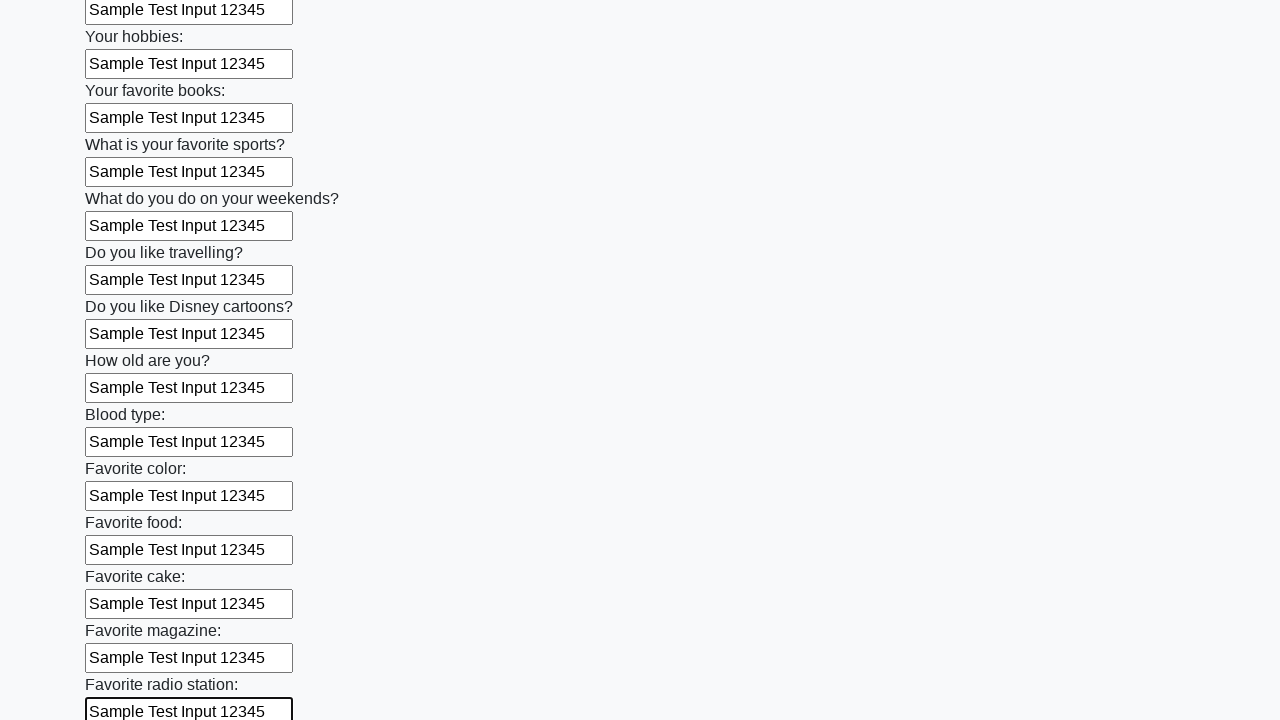

Filled text input field 25 of 100 with 'Sample Test Input 12345' on input[type="text"] >> nth=24
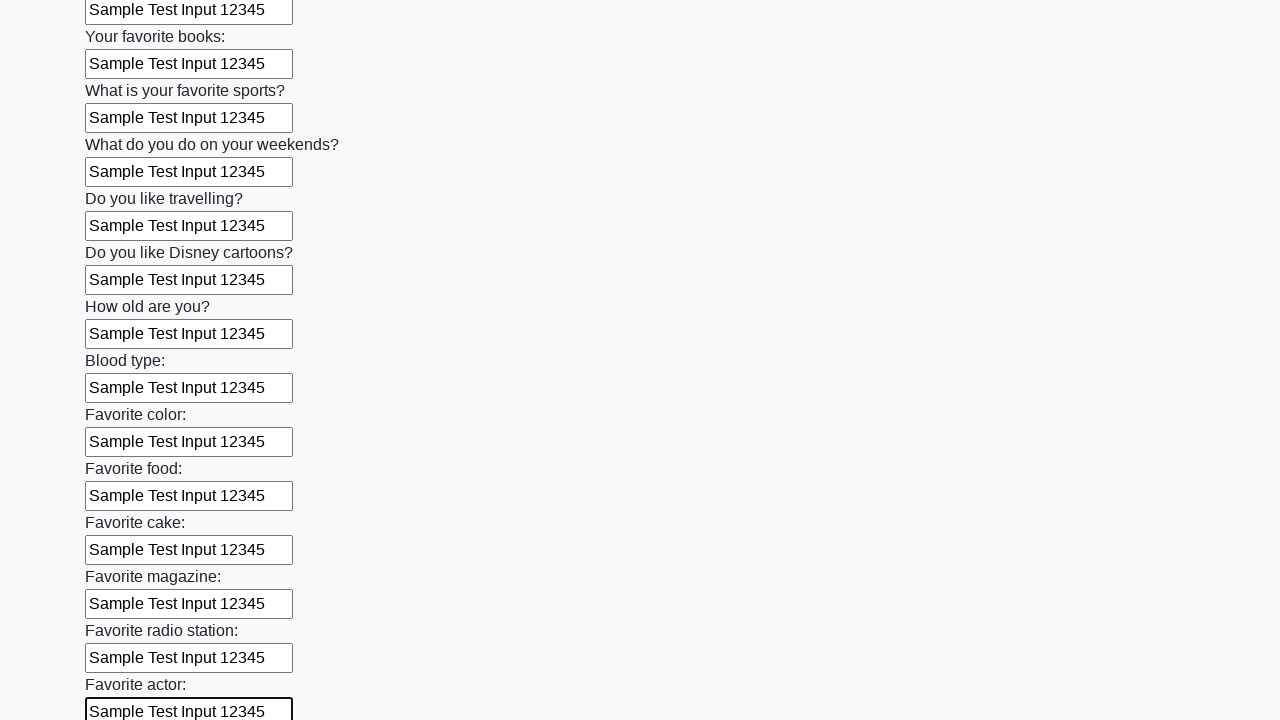

Filled text input field 26 of 100 with 'Sample Test Input 12345' on input[type="text"] >> nth=25
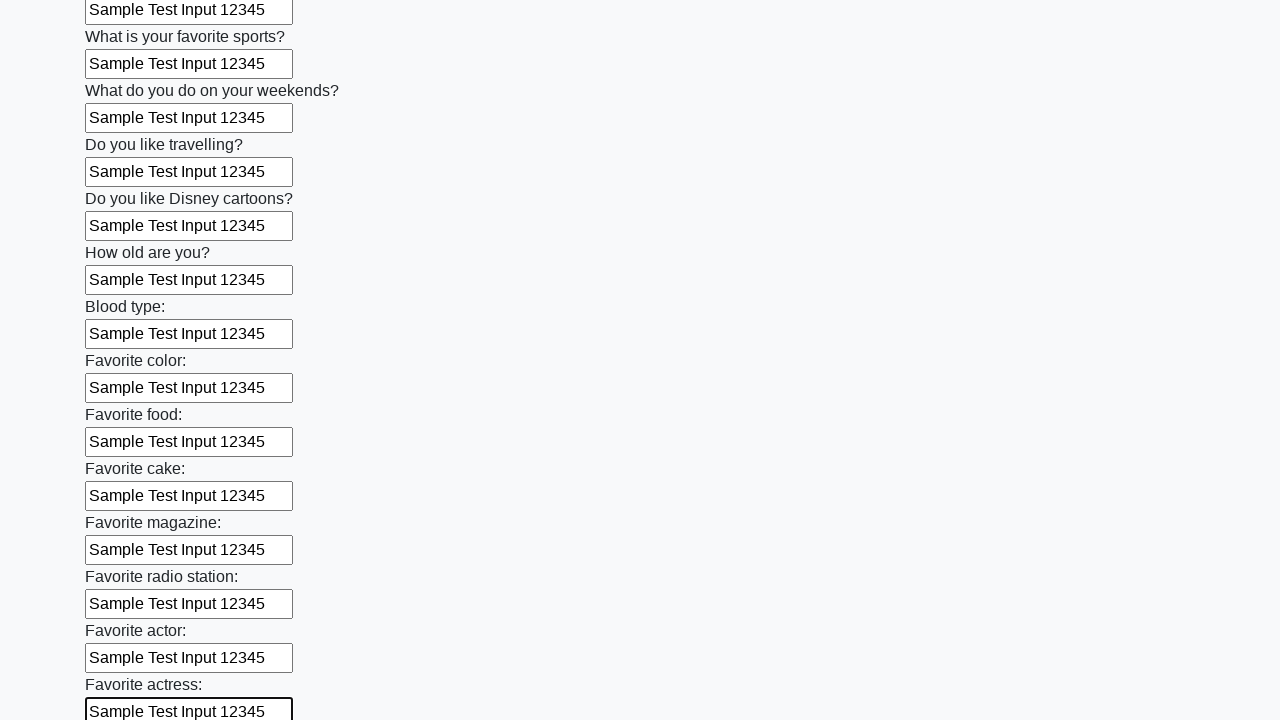

Filled text input field 27 of 100 with 'Sample Test Input 12345' on input[type="text"] >> nth=26
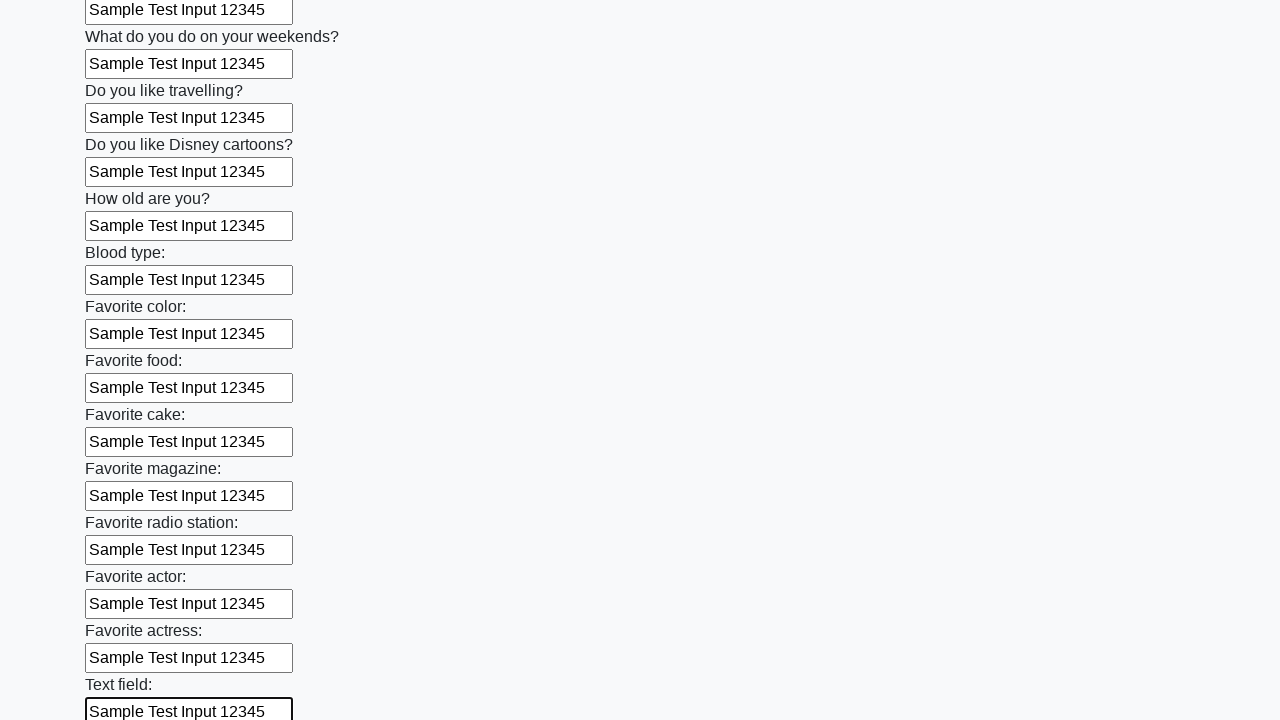

Filled text input field 28 of 100 with 'Sample Test Input 12345' on input[type="text"] >> nth=27
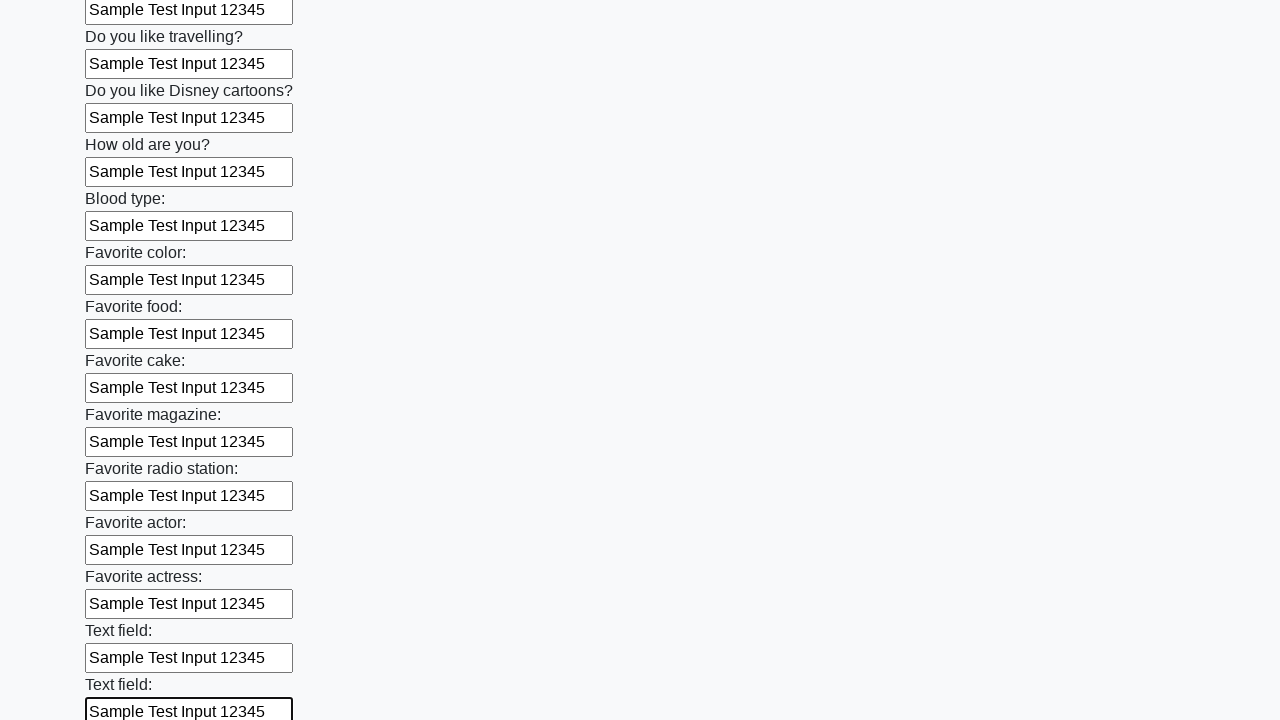

Filled text input field 29 of 100 with 'Sample Test Input 12345' on input[type="text"] >> nth=28
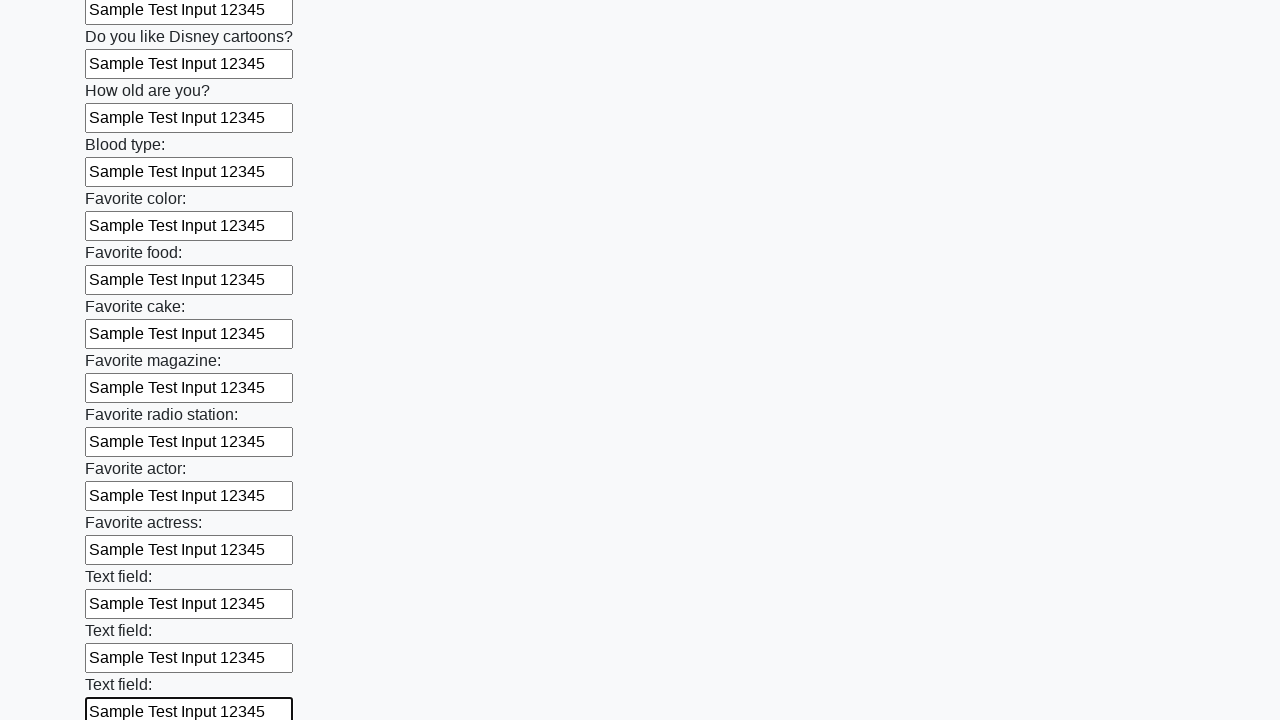

Filled text input field 30 of 100 with 'Sample Test Input 12345' on input[type="text"] >> nth=29
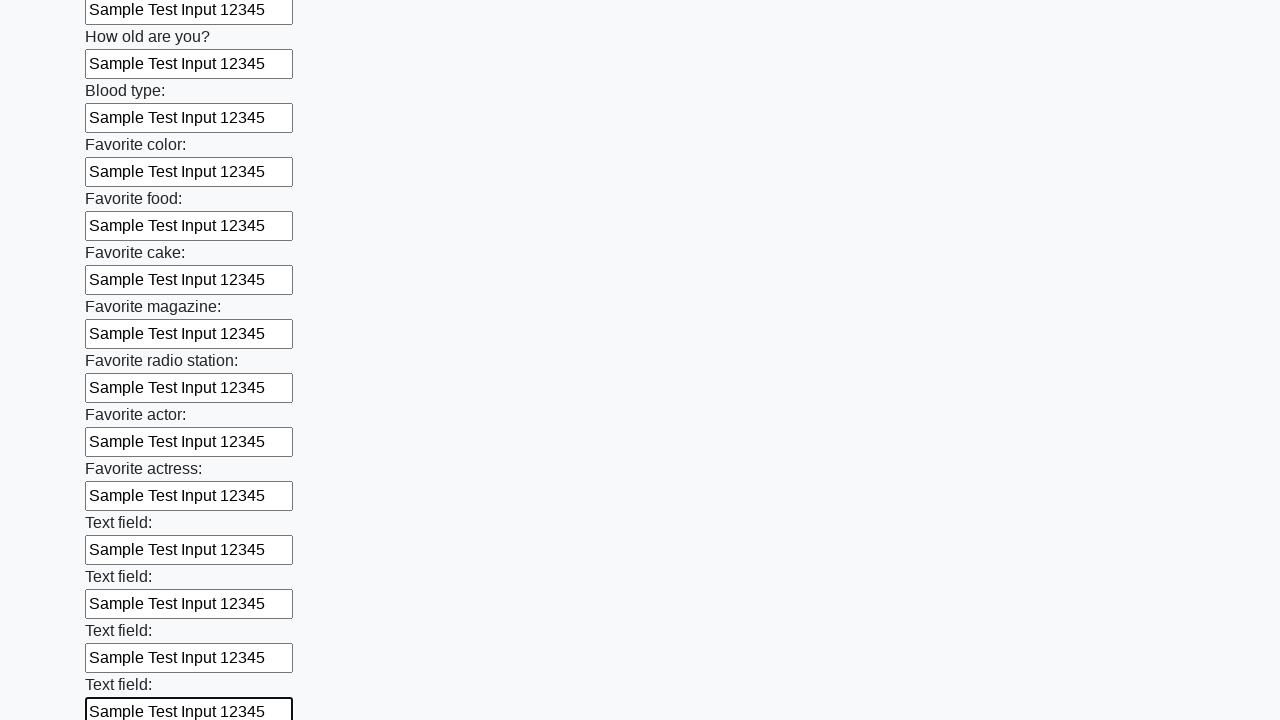

Filled text input field 31 of 100 with 'Sample Test Input 12345' on input[type="text"] >> nth=30
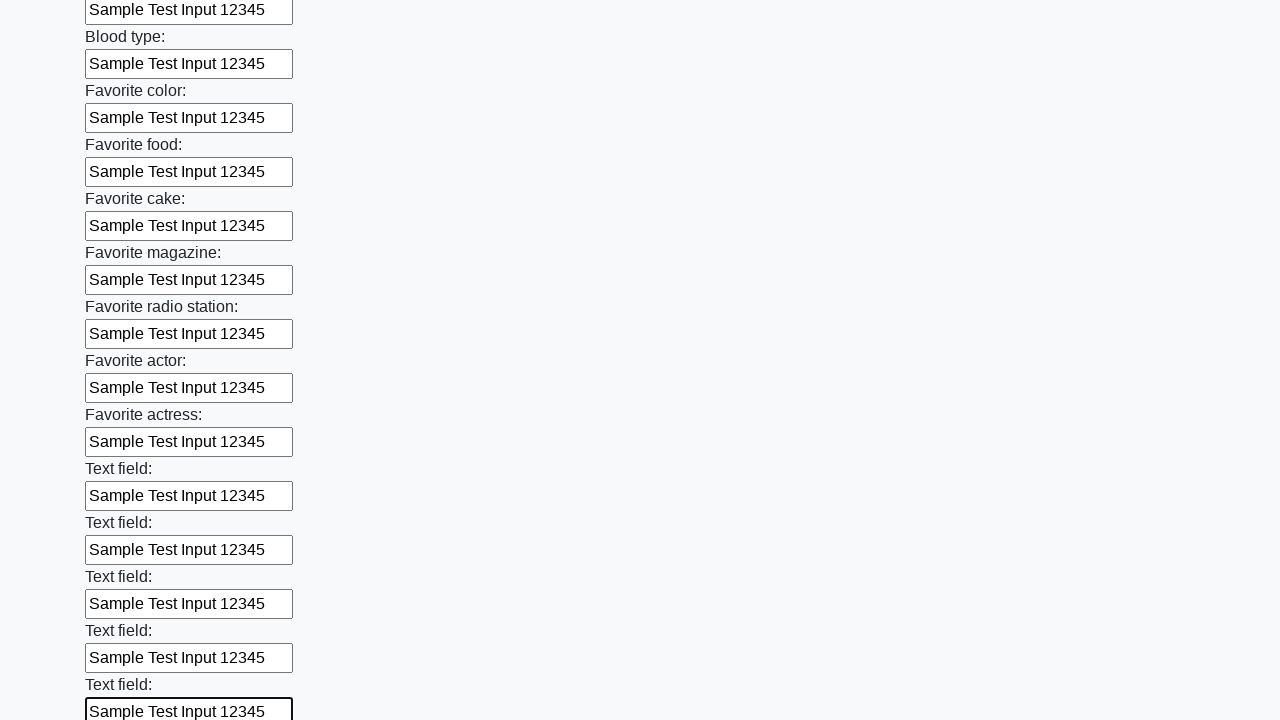

Filled text input field 32 of 100 with 'Sample Test Input 12345' on input[type="text"] >> nth=31
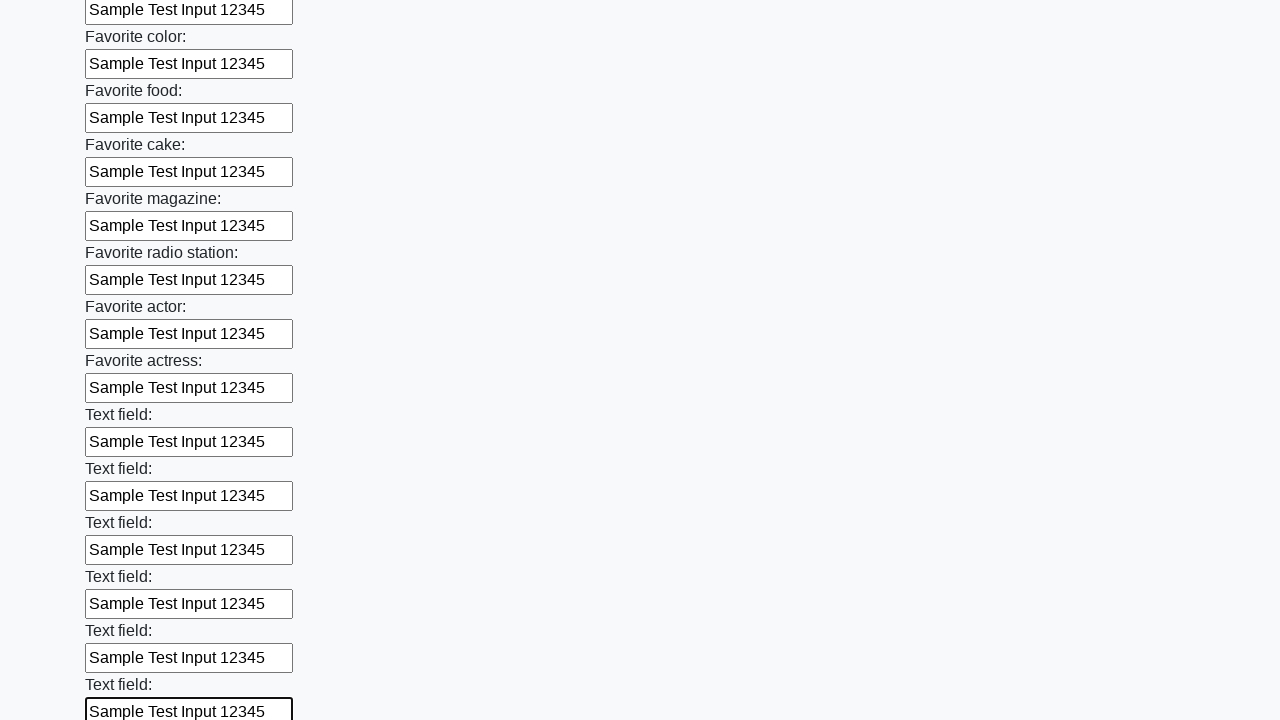

Filled text input field 33 of 100 with 'Sample Test Input 12345' on input[type="text"] >> nth=32
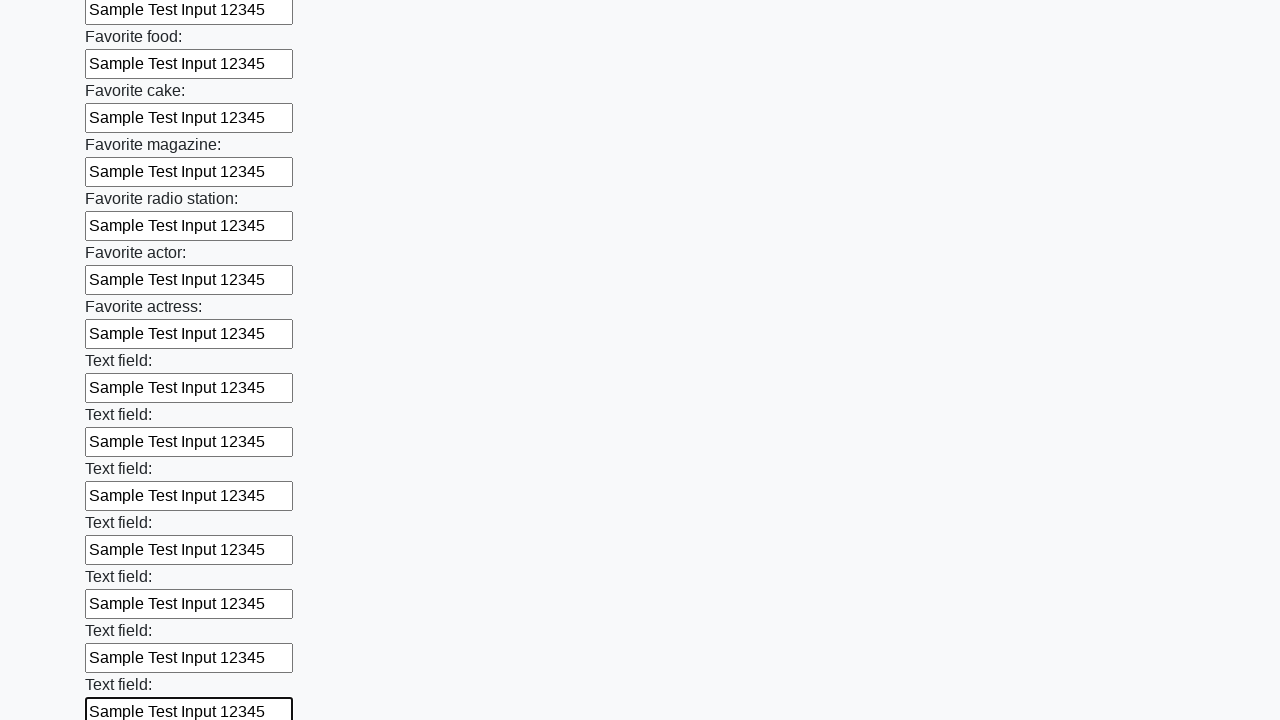

Filled text input field 34 of 100 with 'Sample Test Input 12345' on input[type="text"] >> nth=33
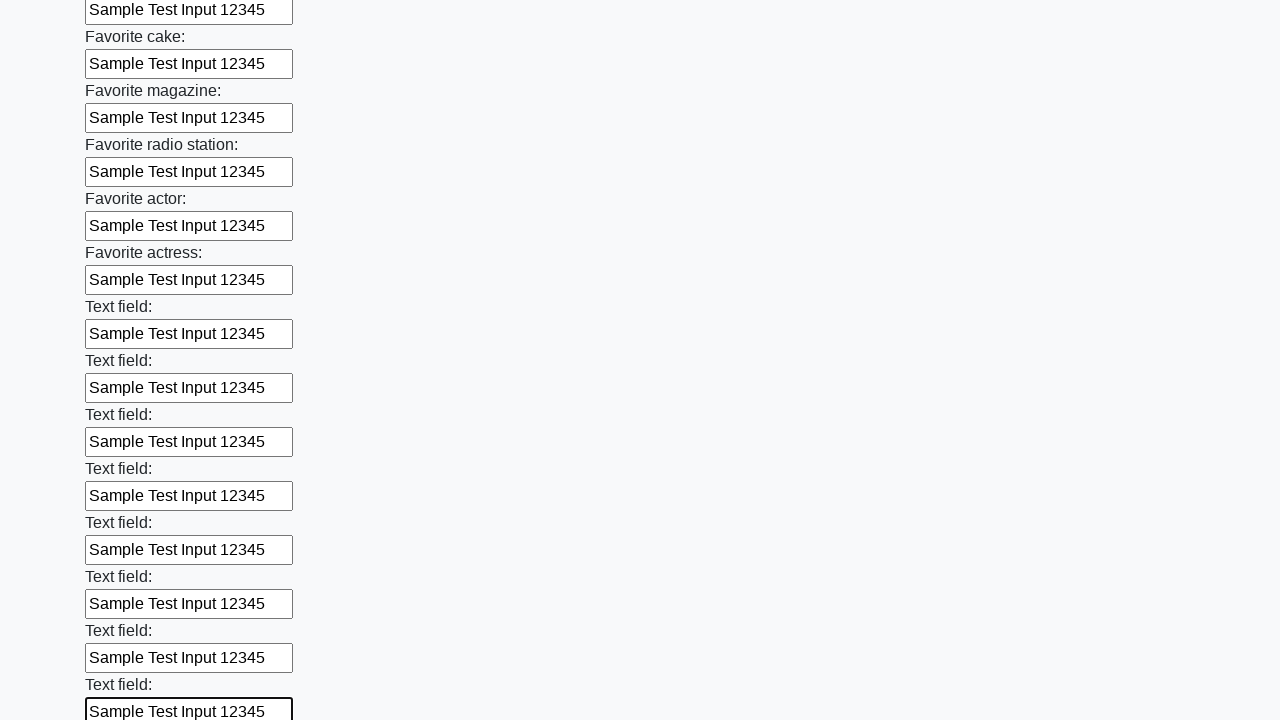

Filled text input field 35 of 100 with 'Sample Test Input 12345' on input[type="text"] >> nth=34
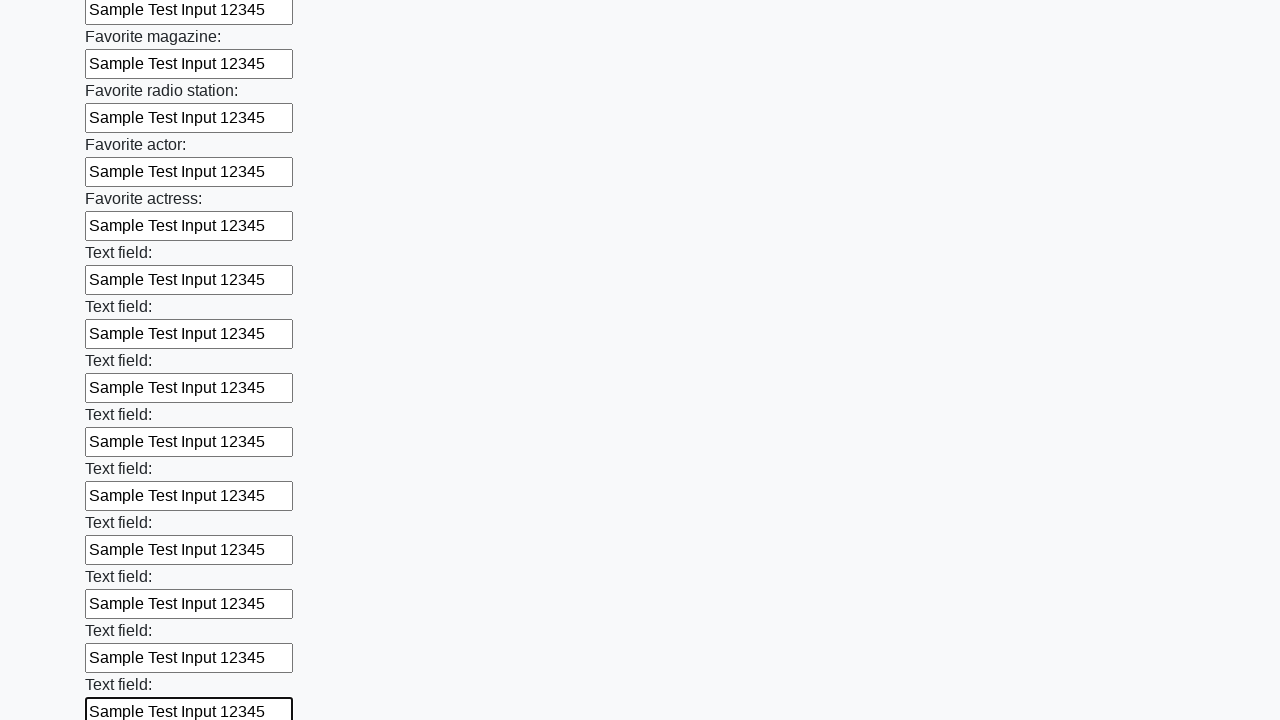

Filled text input field 36 of 100 with 'Sample Test Input 12345' on input[type="text"] >> nth=35
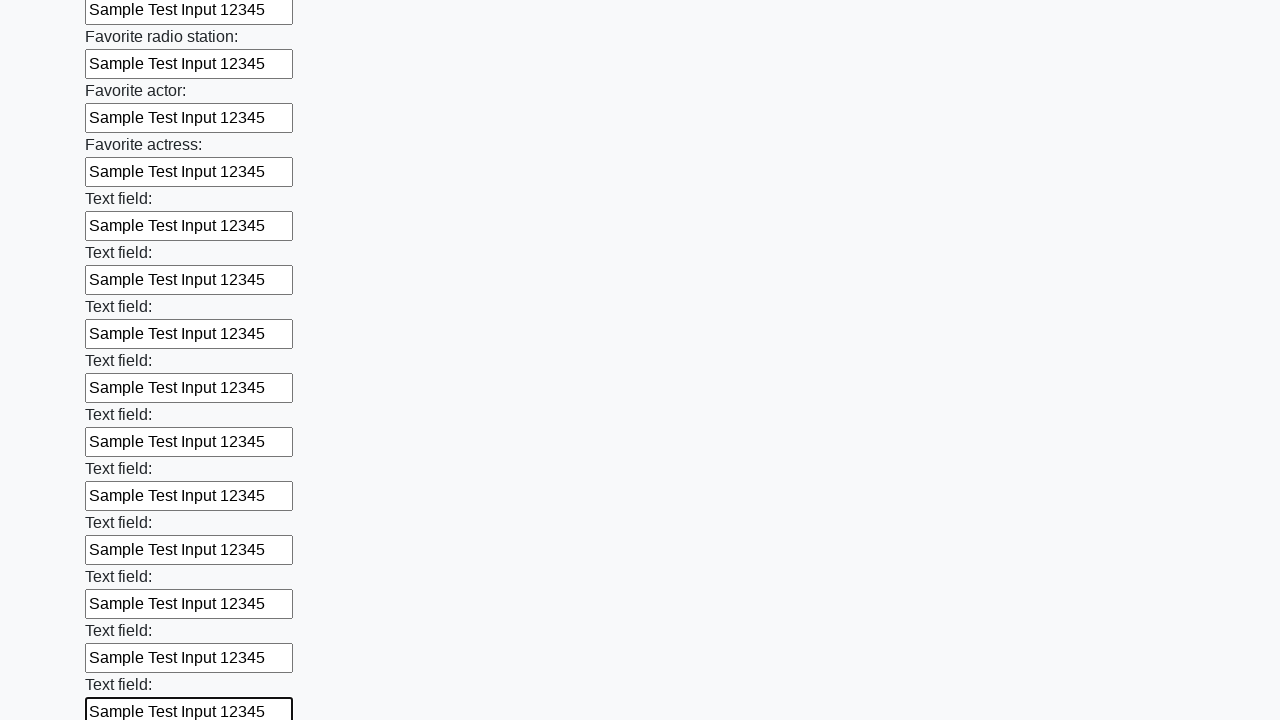

Filled text input field 37 of 100 with 'Sample Test Input 12345' on input[type="text"] >> nth=36
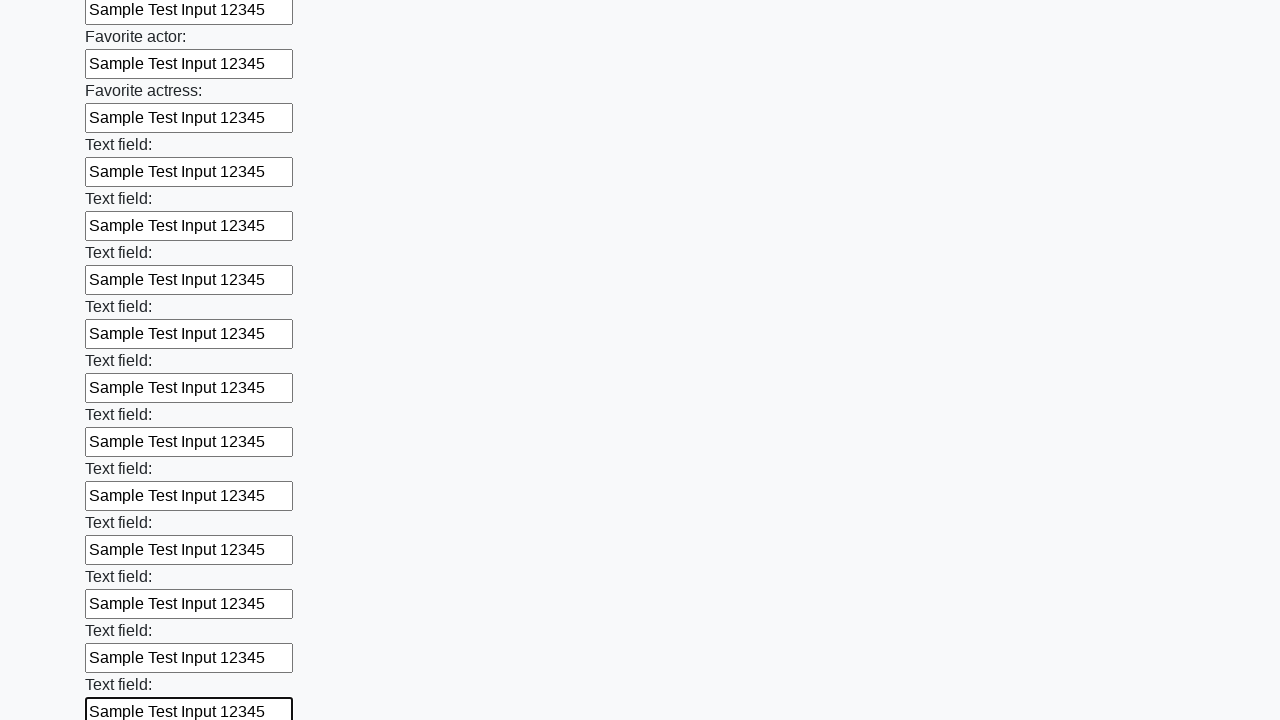

Filled text input field 38 of 100 with 'Sample Test Input 12345' on input[type="text"] >> nth=37
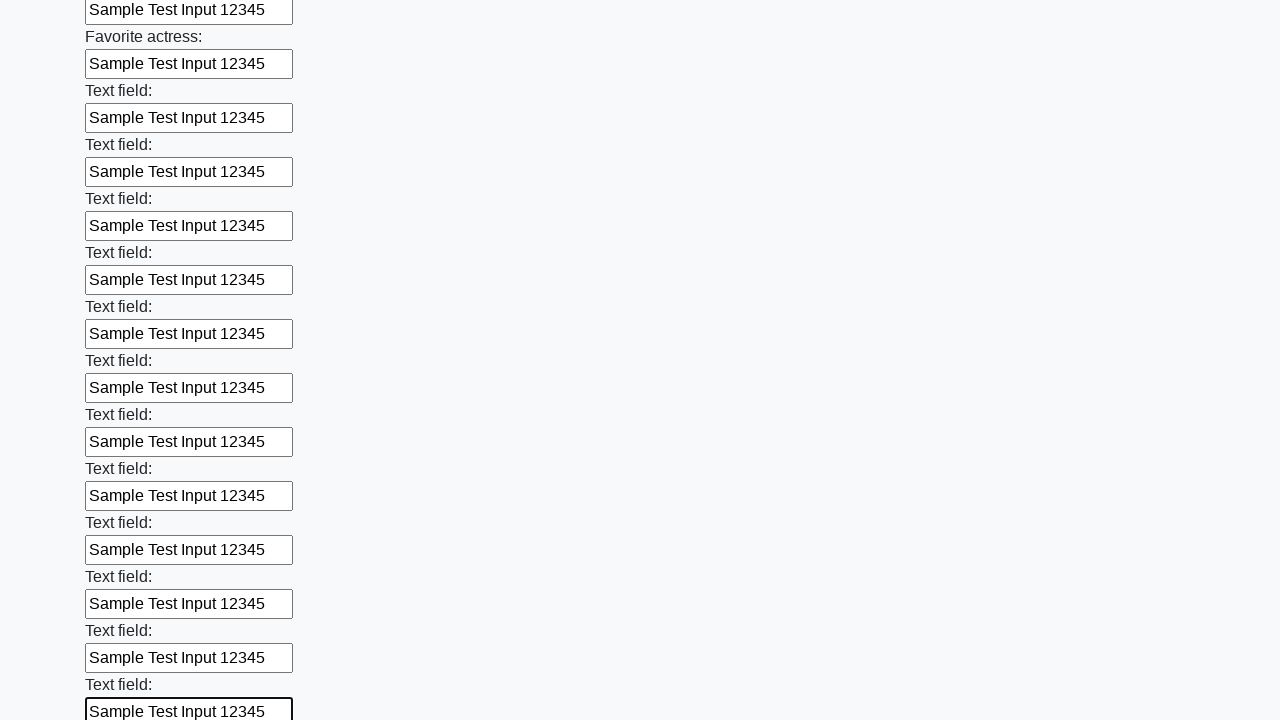

Filled text input field 39 of 100 with 'Sample Test Input 12345' on input[type="text"] >> nth=38
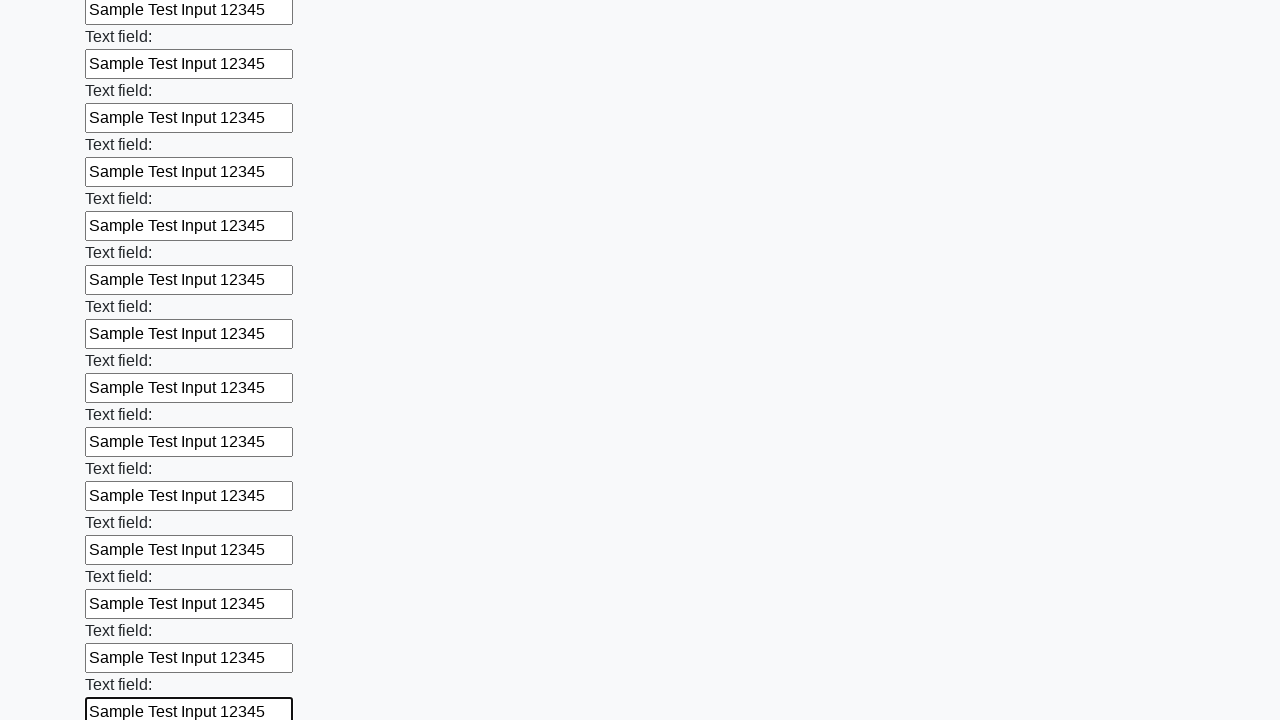

Filled text input field 40 of 100 with 'Sample Test Input 12345' on input[type="text"] >> nth=39
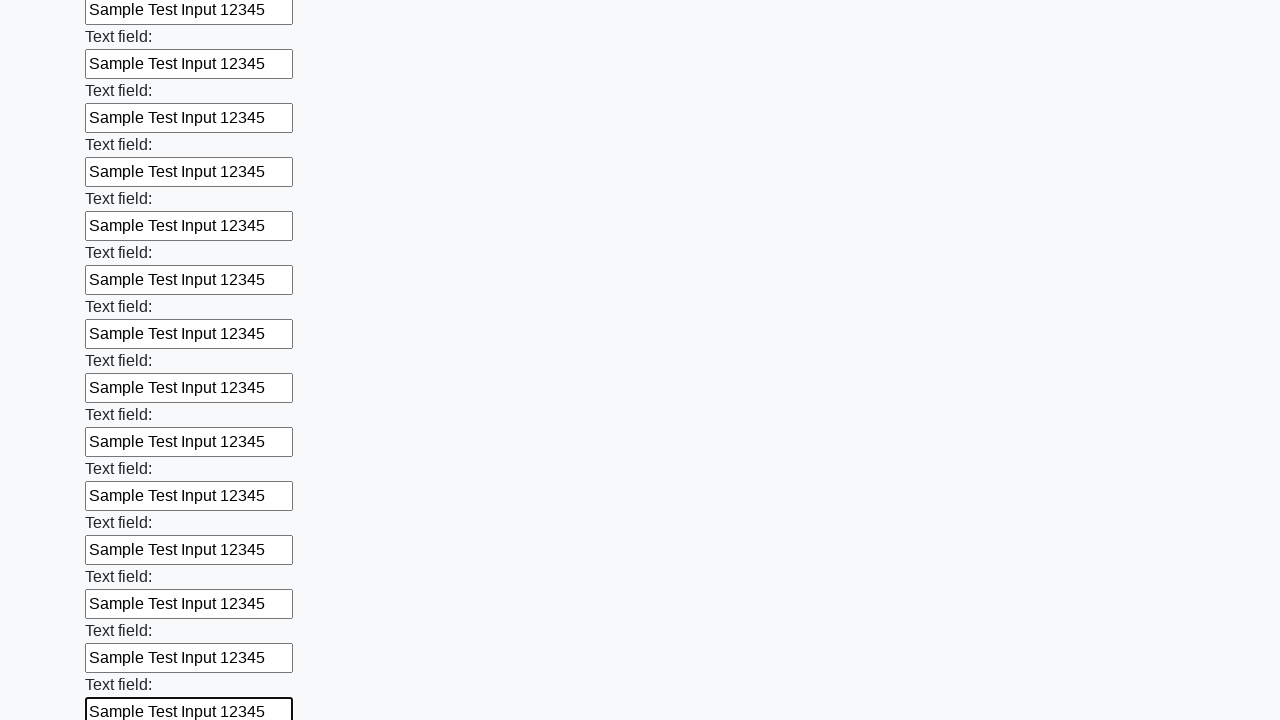

Filled text input field 41 of 100 with 'Sample Test Input 12345' on input[type="text"] >> nth=40
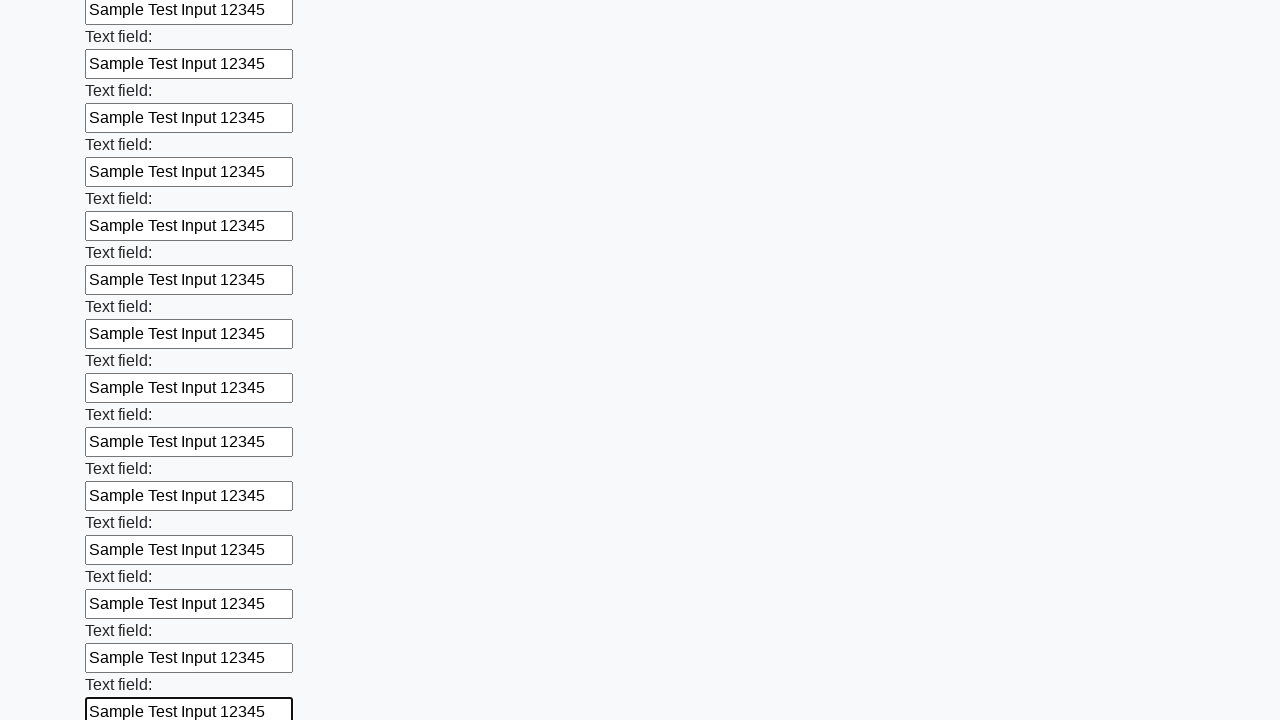

Filled text input field 42 of 100 with 'Sample Test Input 12345' on input[type="text"] >> nth=41
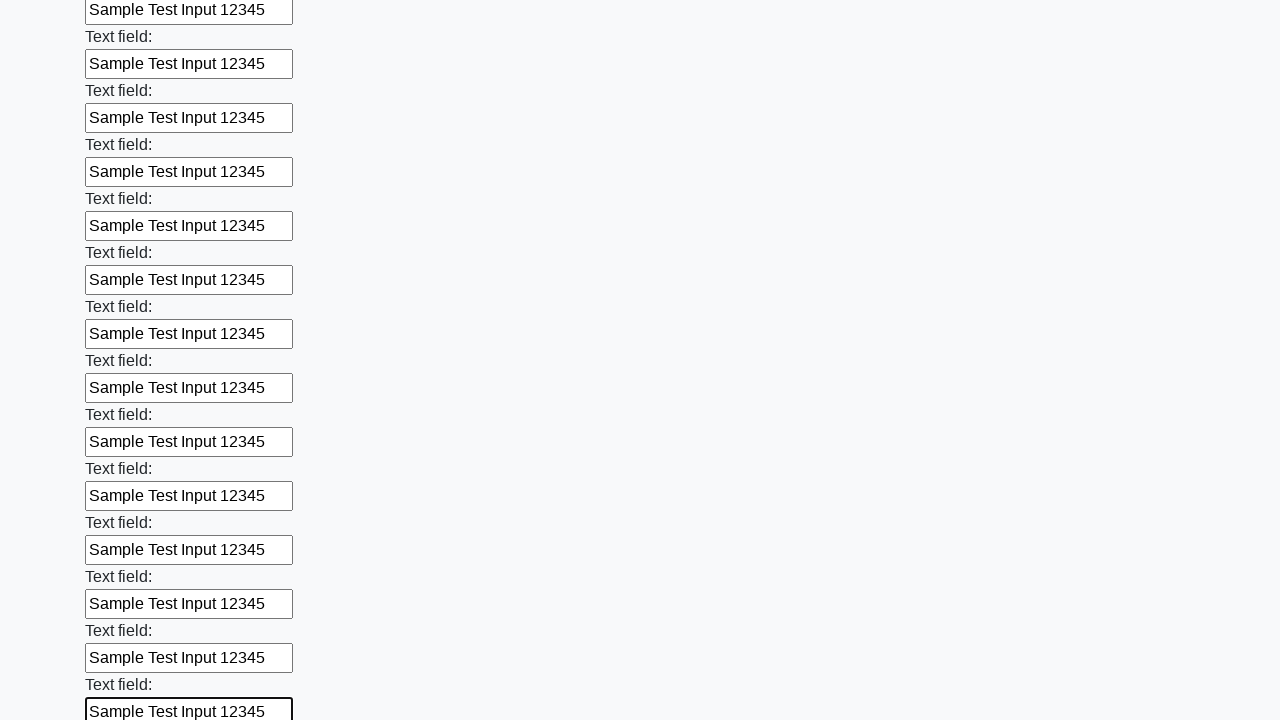

Filled text input field 43 of 100 with 'Sample Test Input 12345' on input[type="text"] >> nth=42
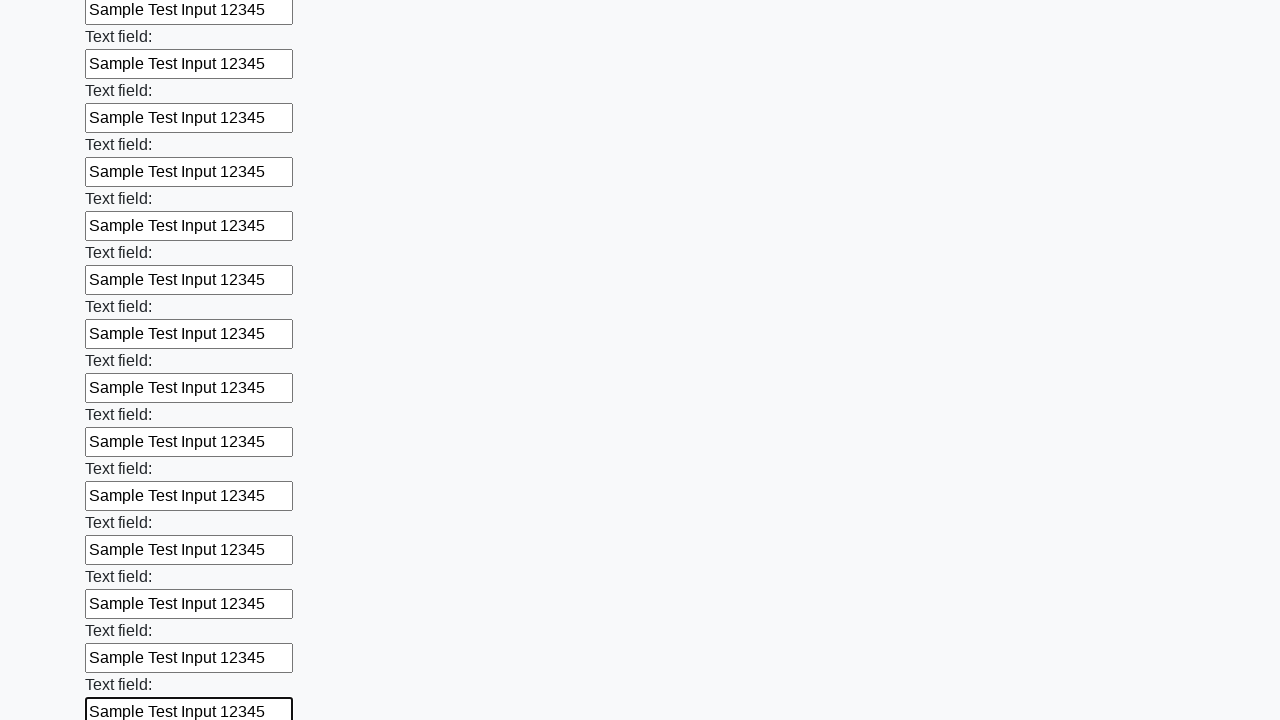

Filled text input field 44 of 100 with 'Sample Test Input 12345' on input[type="text"] >> nth=43
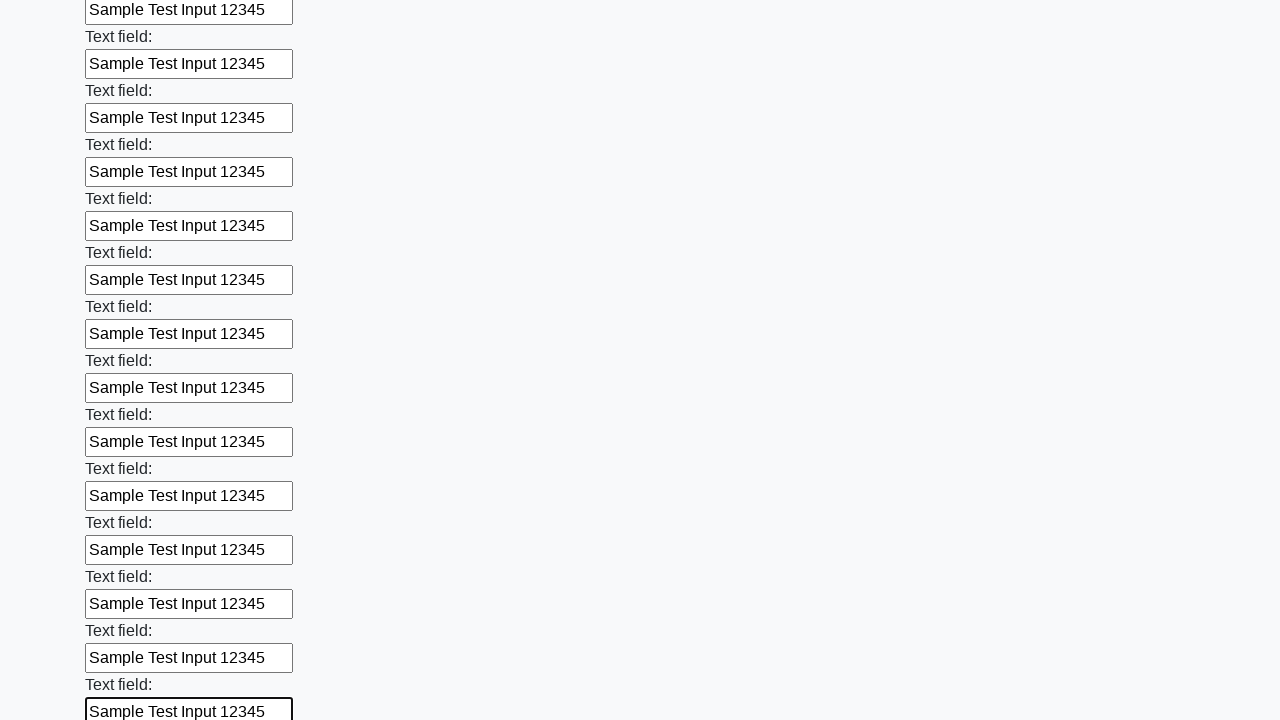

Filled text input field 45 of 100 with 'Sample Test Input 12345' on input[type="text"] >> nth=44
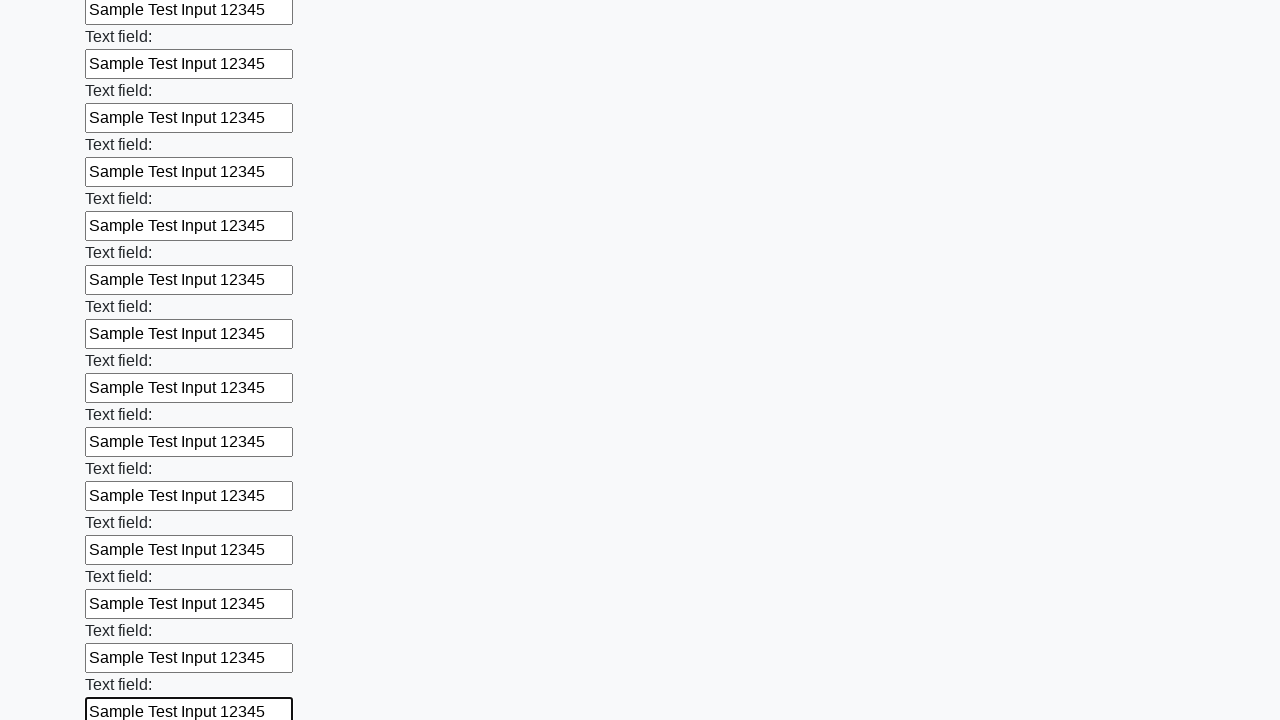

Filled text input field 46 of 100 with 'Sample Test Input 12345' on input[type="text"] >> nth=45
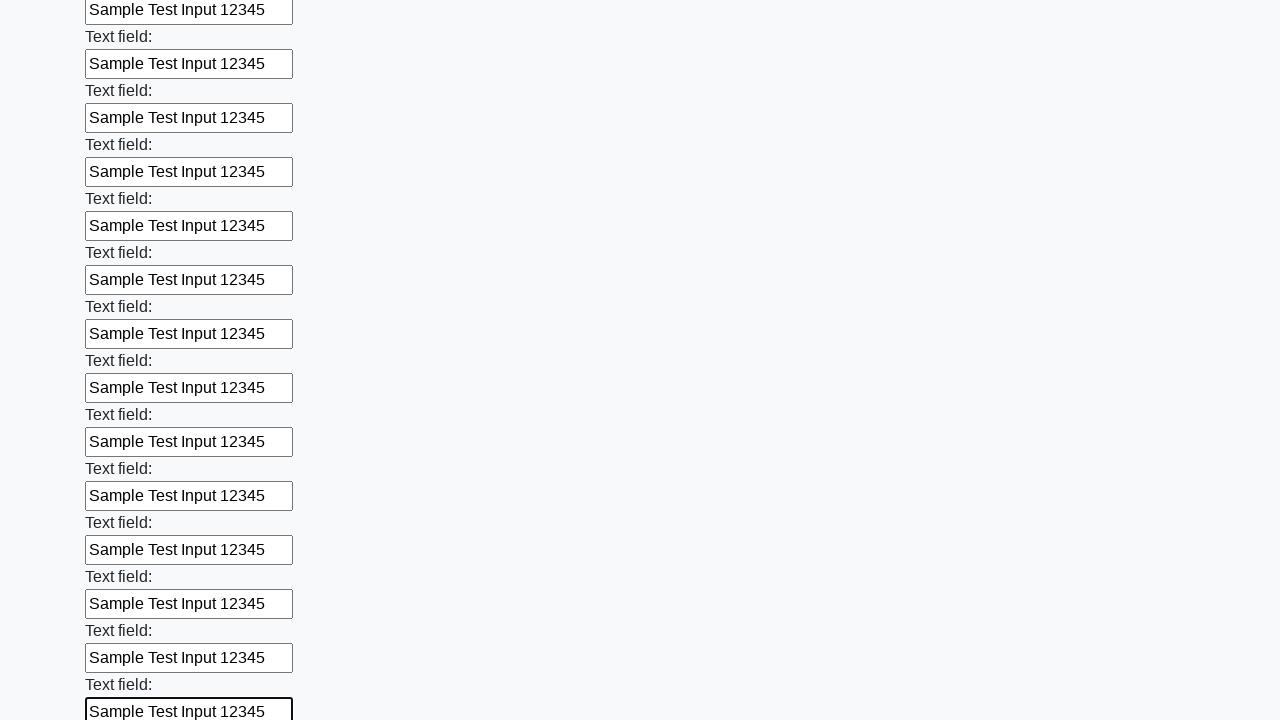

Filled text input field 47 of 100 with 'Sample Test Input 12345' on input[type="text"] >> nth=46
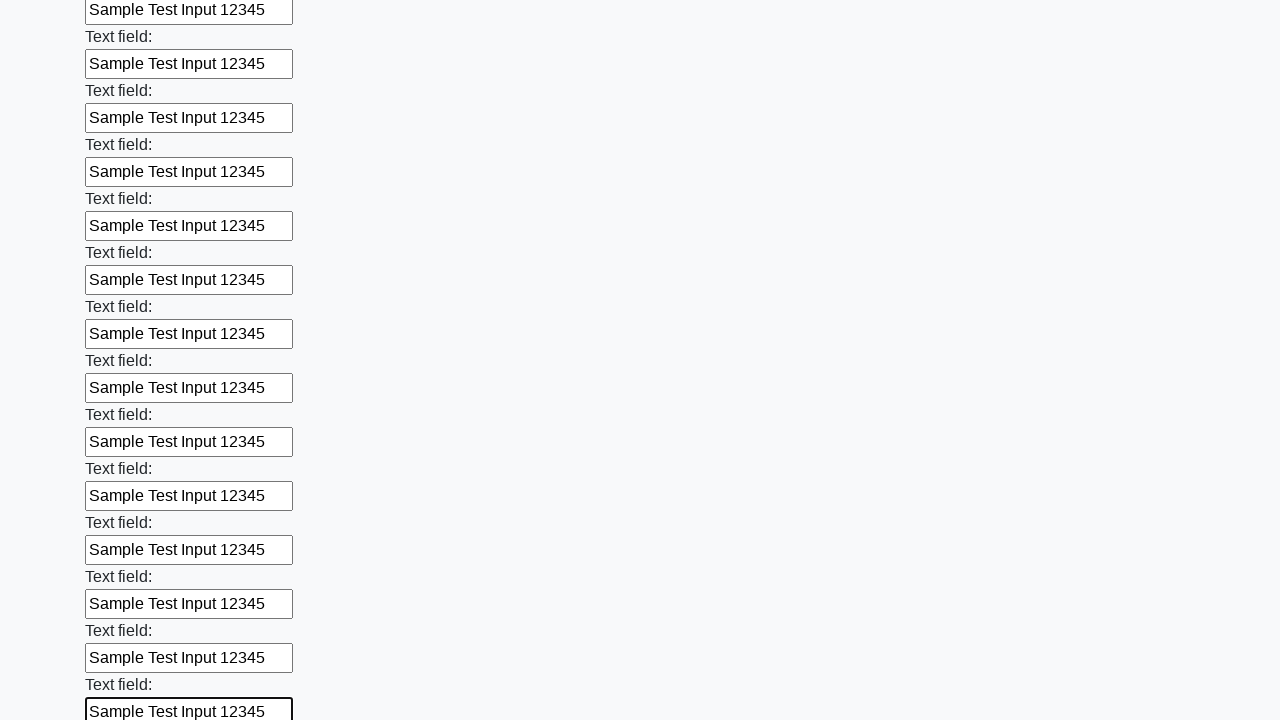

Filled text input field 48 of 100 with 'Sample Test Input 12345' on input[type="text"] >> nth=47
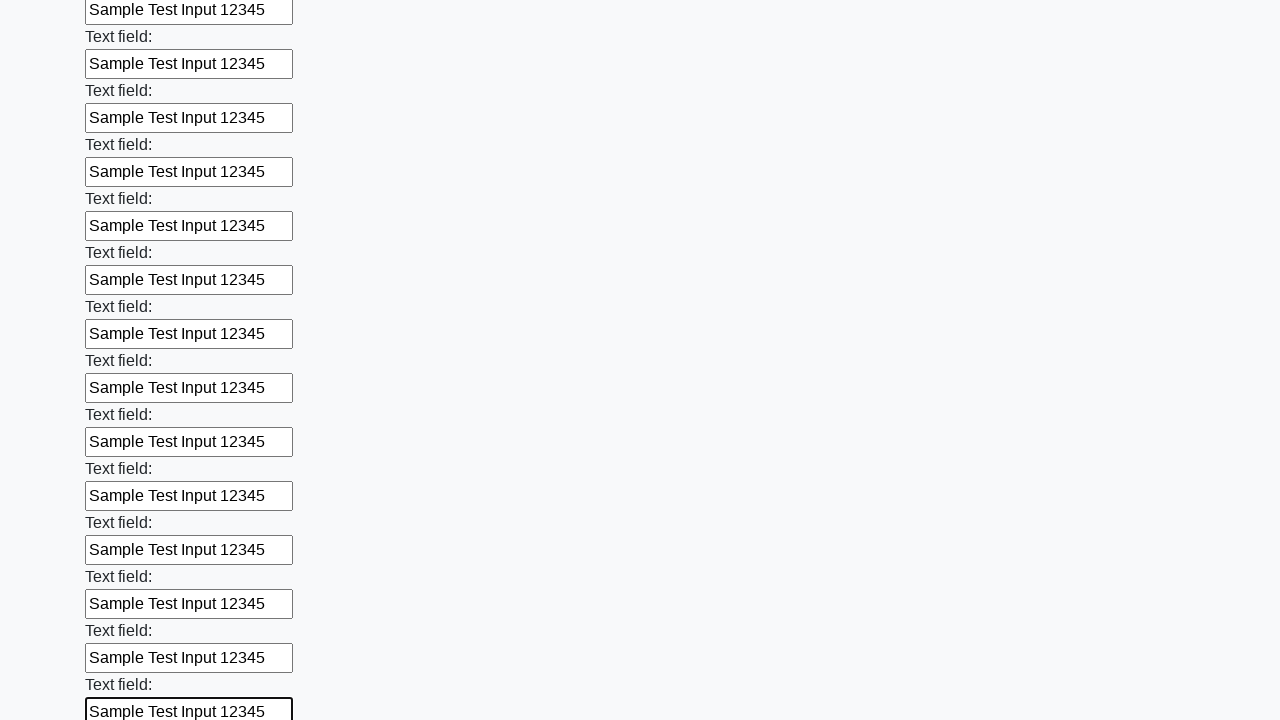

Filled text input field 49 of 100 with 'Sample Test Input 12345' on input[type="text"] >> nth=48
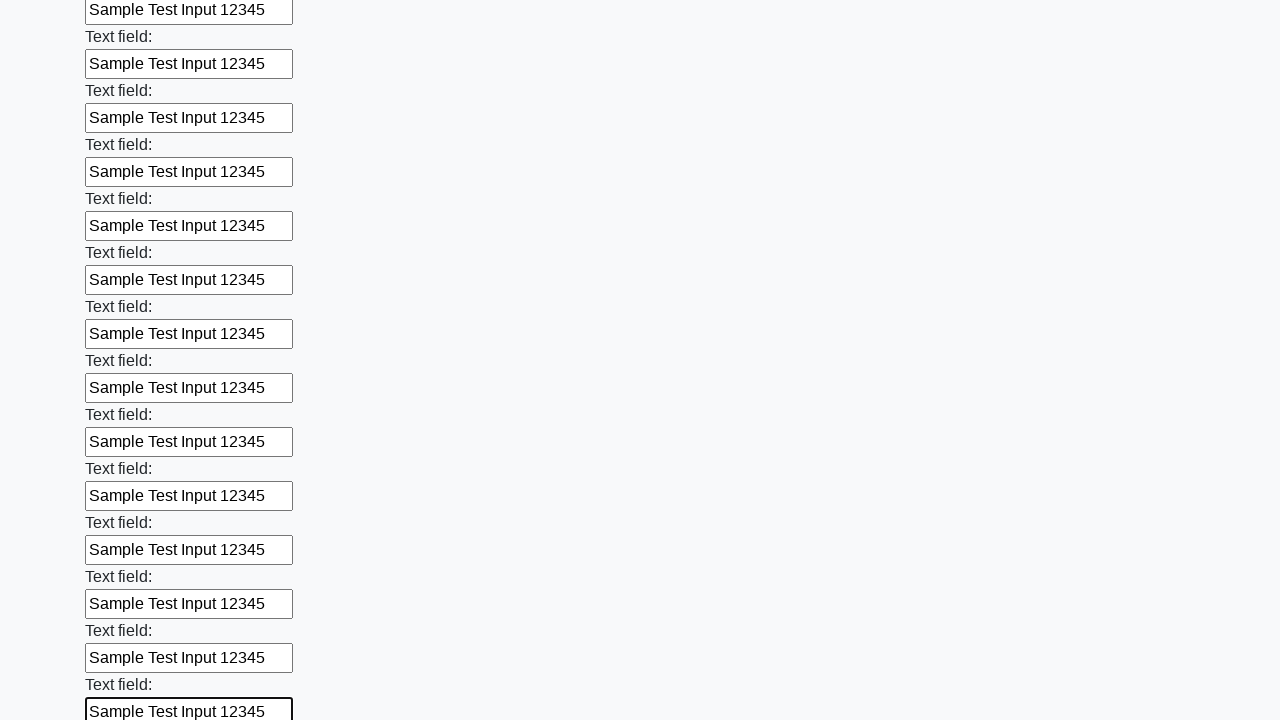

Filled text input field 50 of 100 with 'Sample Test Input 12345' on input[type="text"] >> nth=49
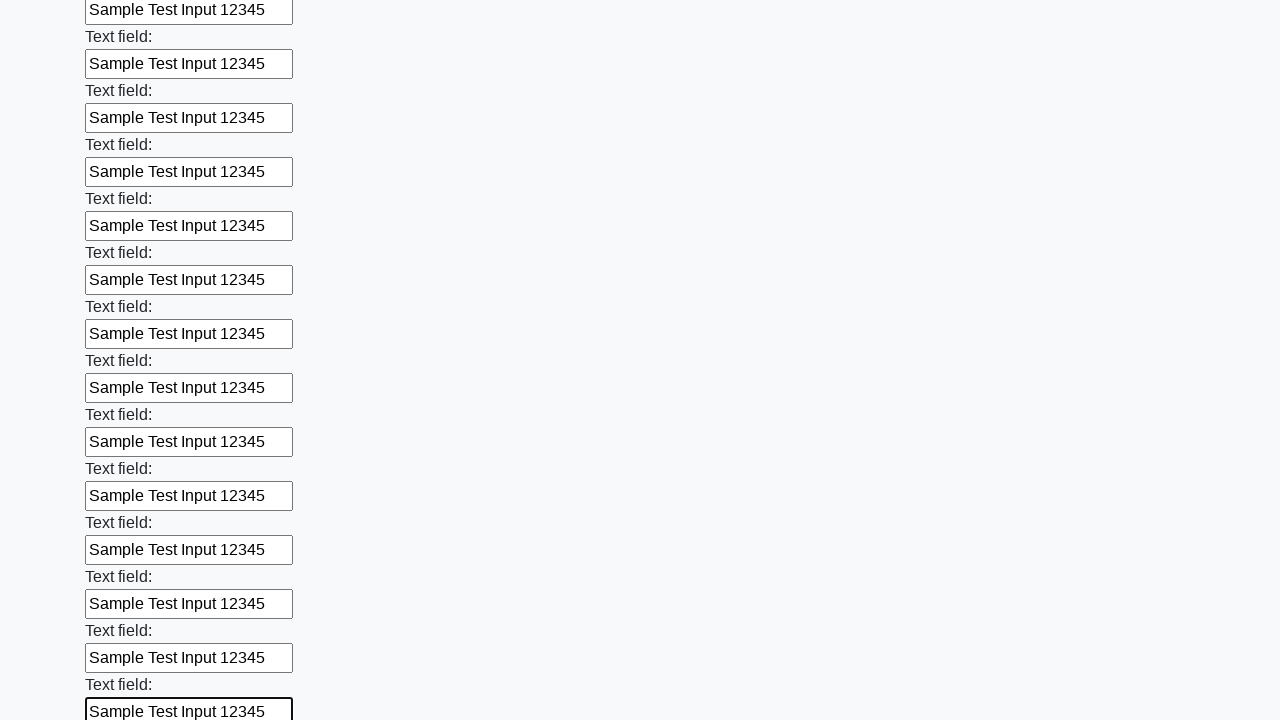

Filled text input field 51 of 100 with 'Sample Test Input 12345' on input[type="text"] >> nth=50
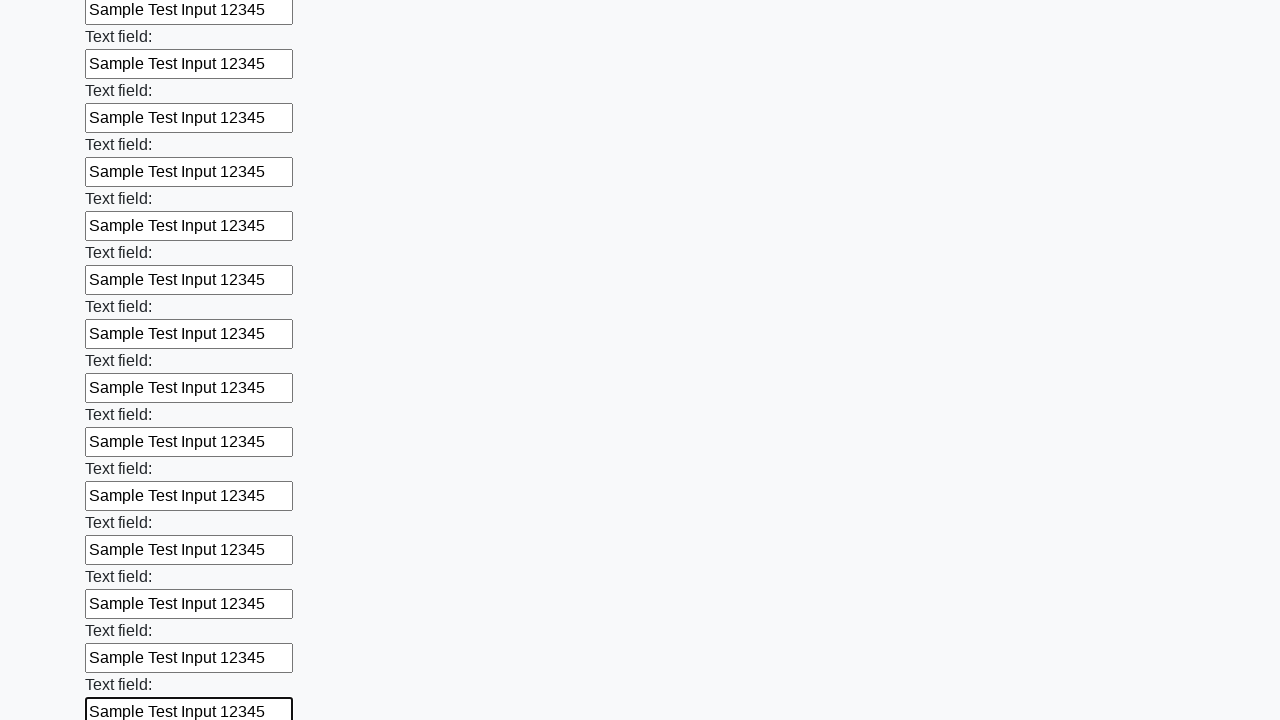

Filled text input field 52 of 100 with 'Sample Test Input 12345' on input[type="text"] >> nth=51
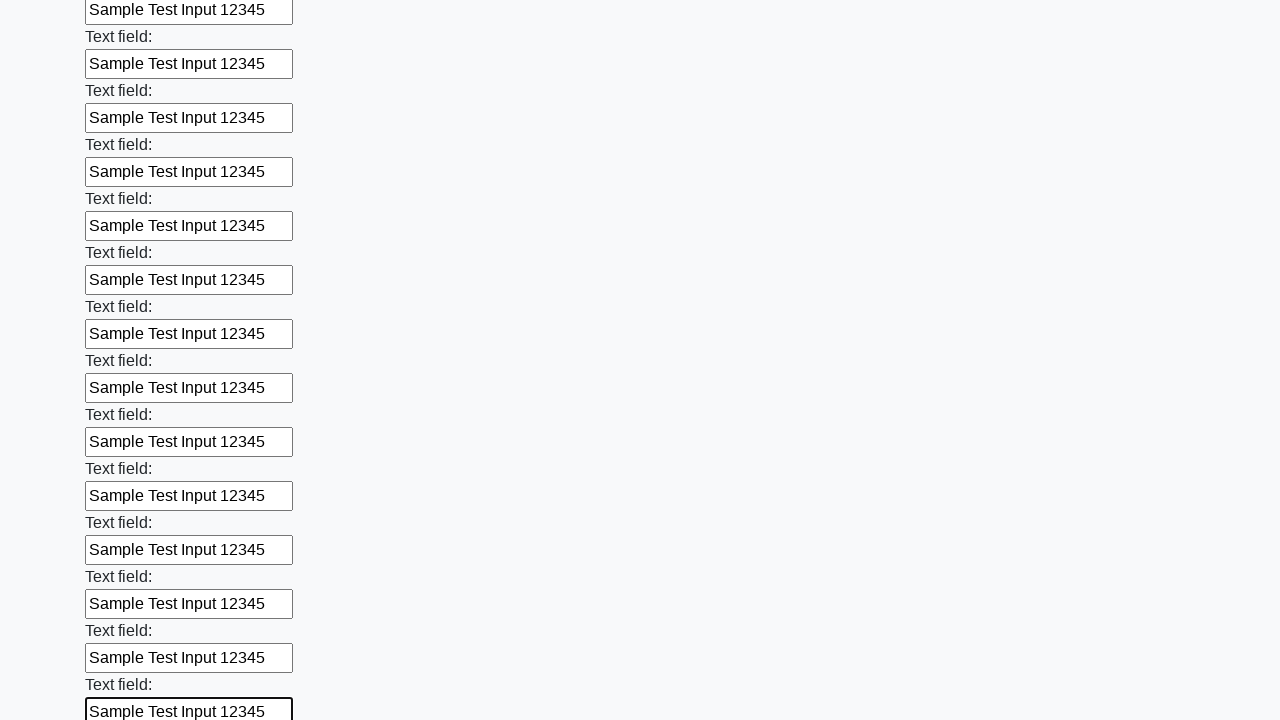

Filled text input field 53 of 100 with 'Sample Test Input 12345' on input[type="text"] >> nth=52
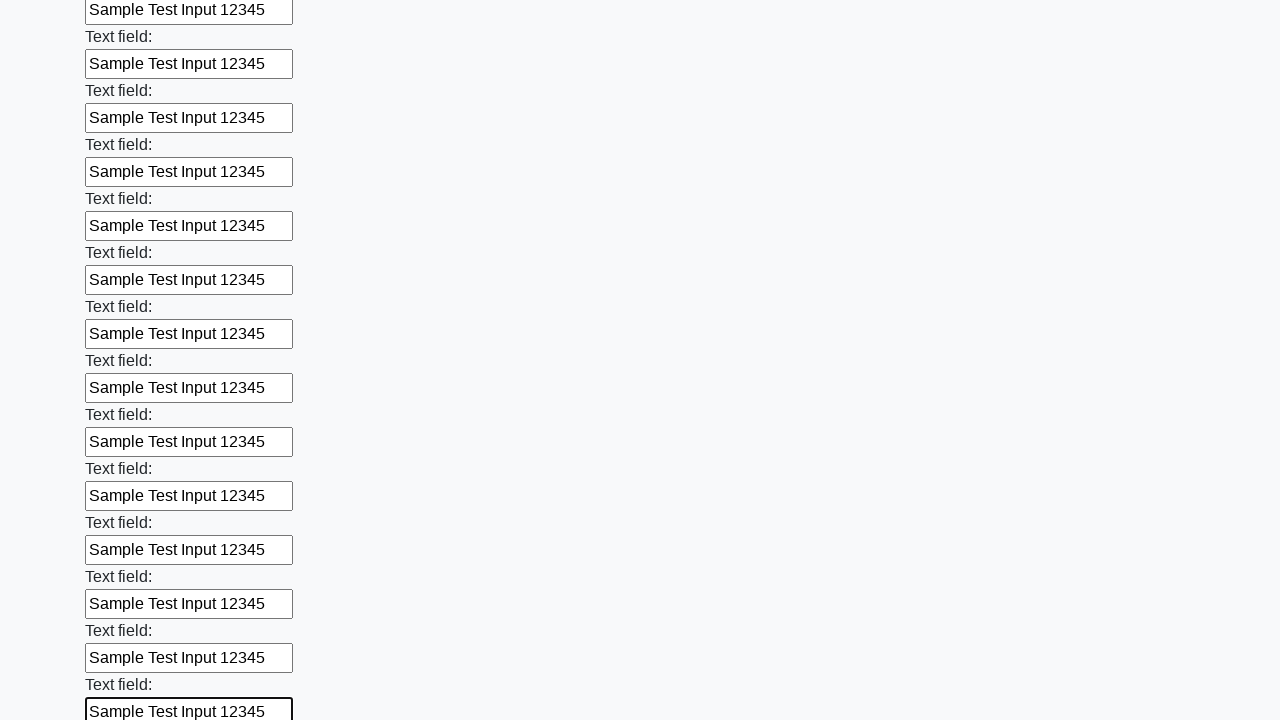

Filled text input field 54 of 100 with 'Sample Test Input 12345' on input[type="text"] >> nth=53
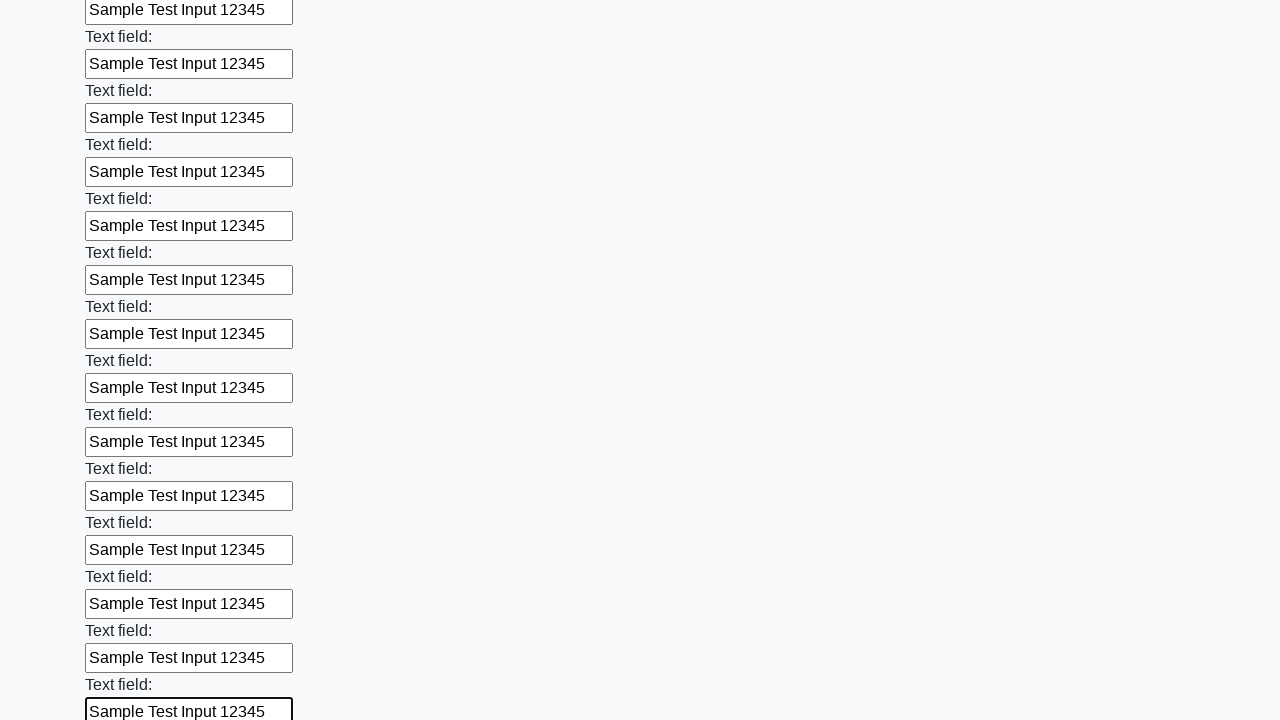

Filled text input field 55 of 100 with 'Sample Test Input 12345' on input[type="text"] >> nth=54
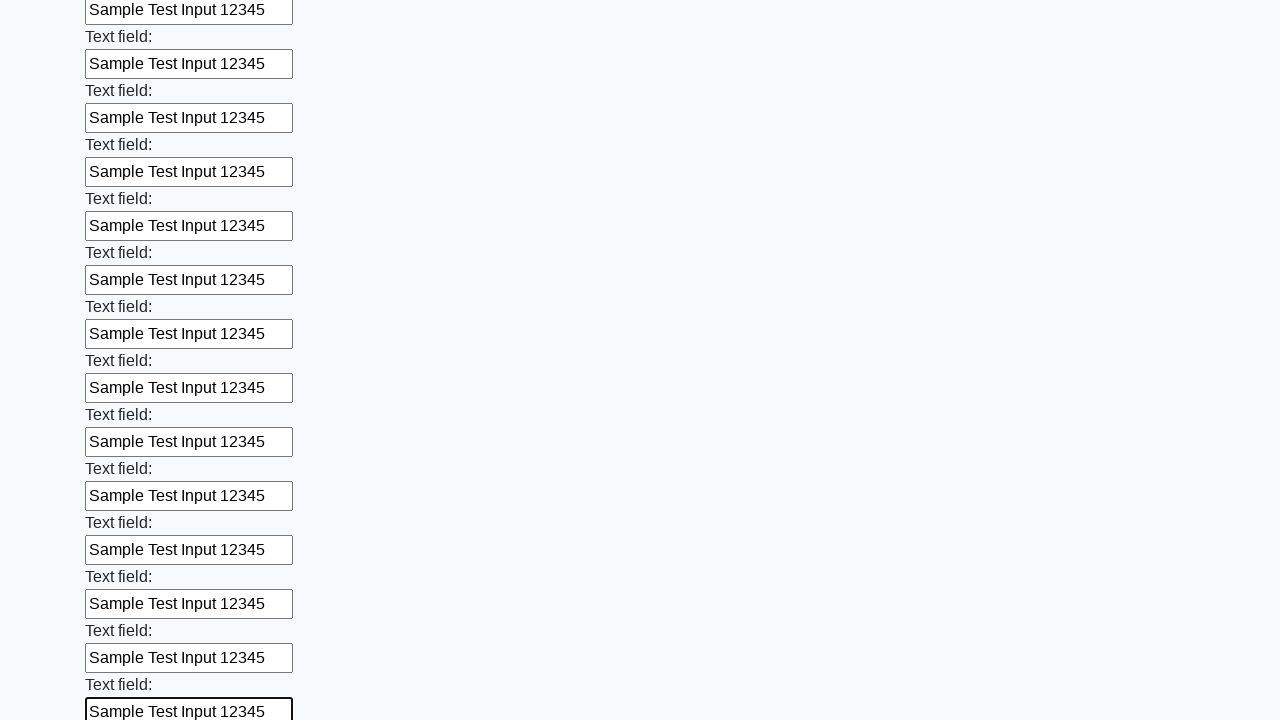

Filled text input field 56 of 100 with 'Sample Test Input 12345' on input[type="text"] >> nth=55
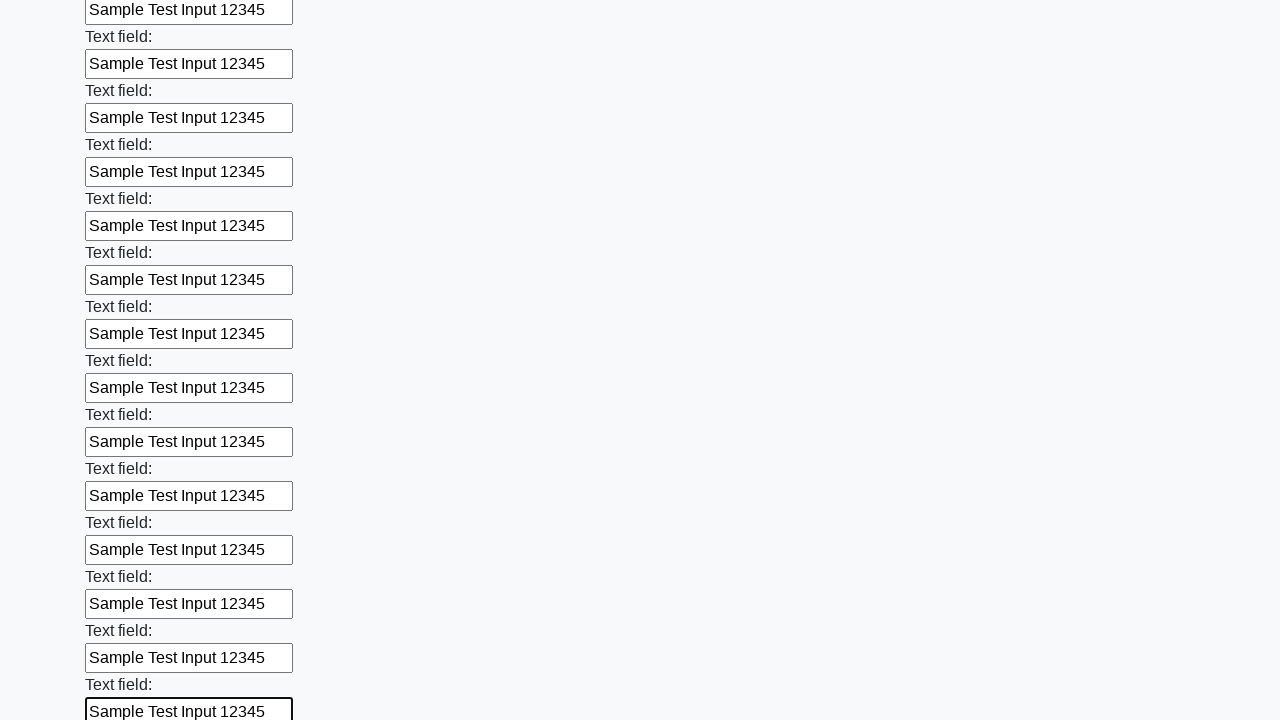

Filled text input field 57 of 100 with 'Sample Test Input 12345' on input[type="text"] >> nth=56
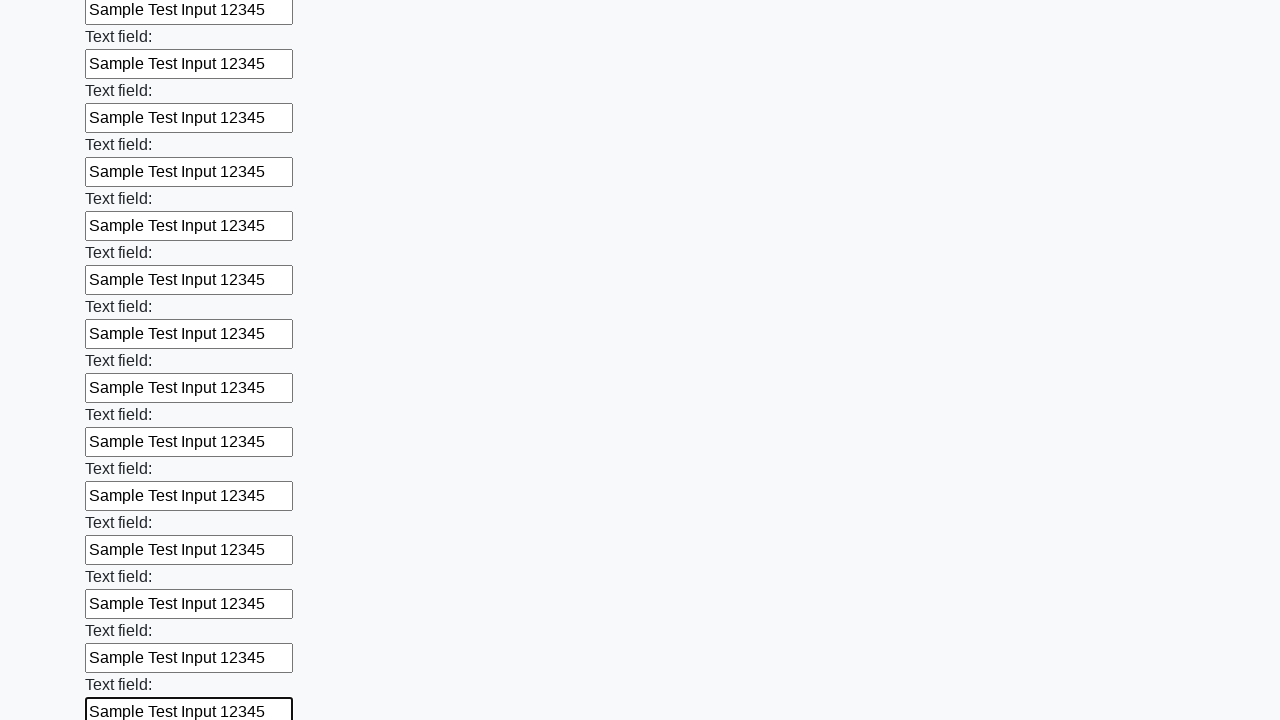

Filled text input field 58 of 100 with 'Sample Test Input 12345' on input[type="text"] >> nth=57
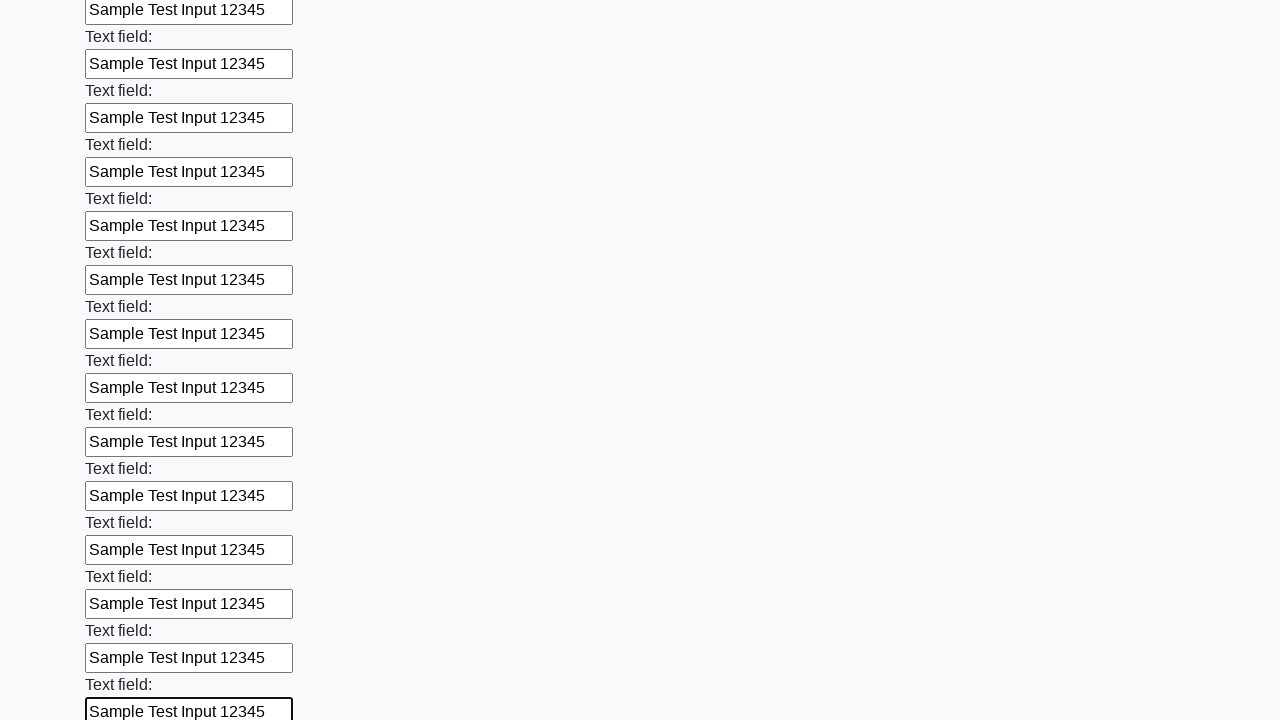

Filled text input field 59 of 100 with 'Sample Test Input 12345' on input[type="text"] >> nth=58
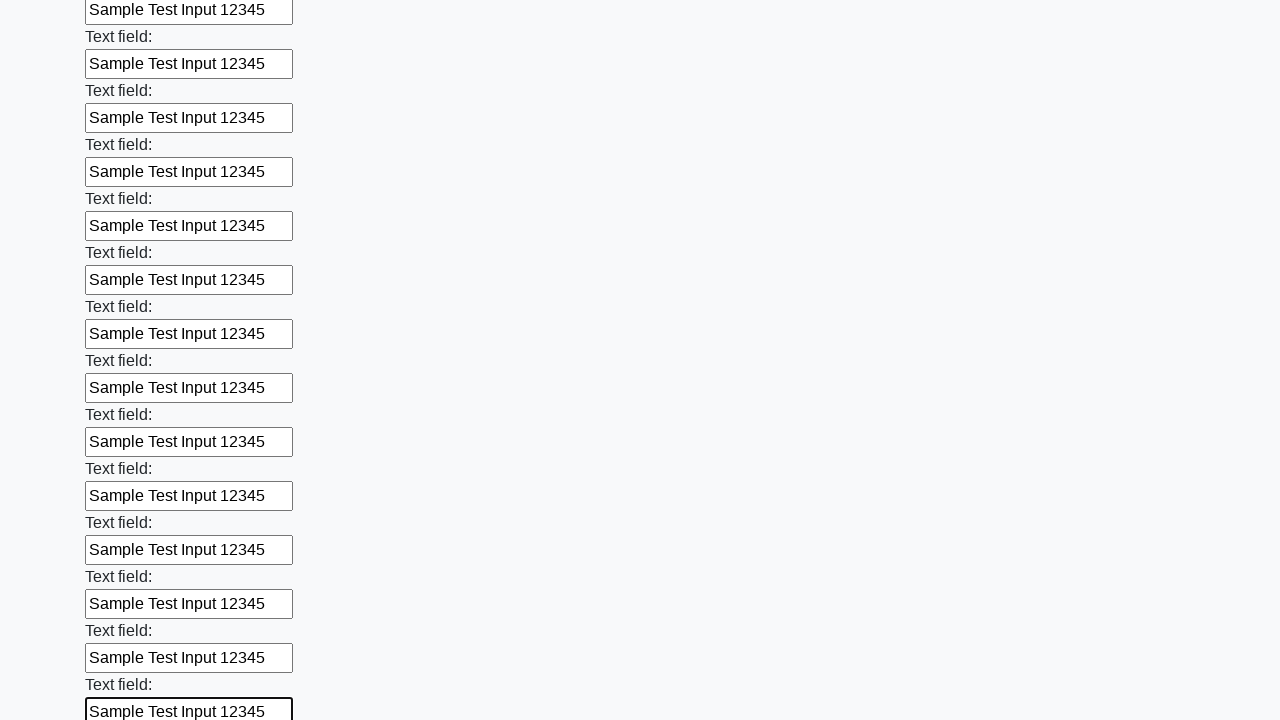

Filled text input field 60 of 100 with 'Sample Test Input 12345' on input[type="text"] >> nth=59
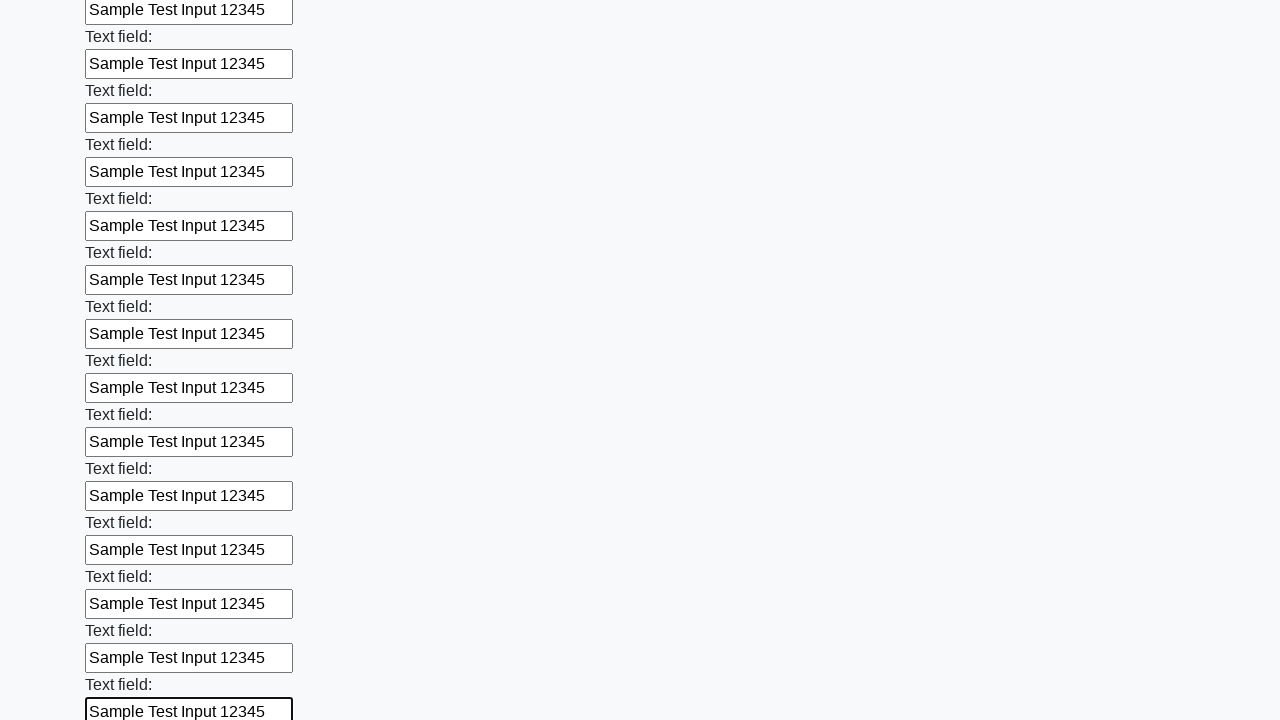

Filled text input field 61 of 100 with 'Sample Test Input 12345' on input[type="text"] >> nth=60
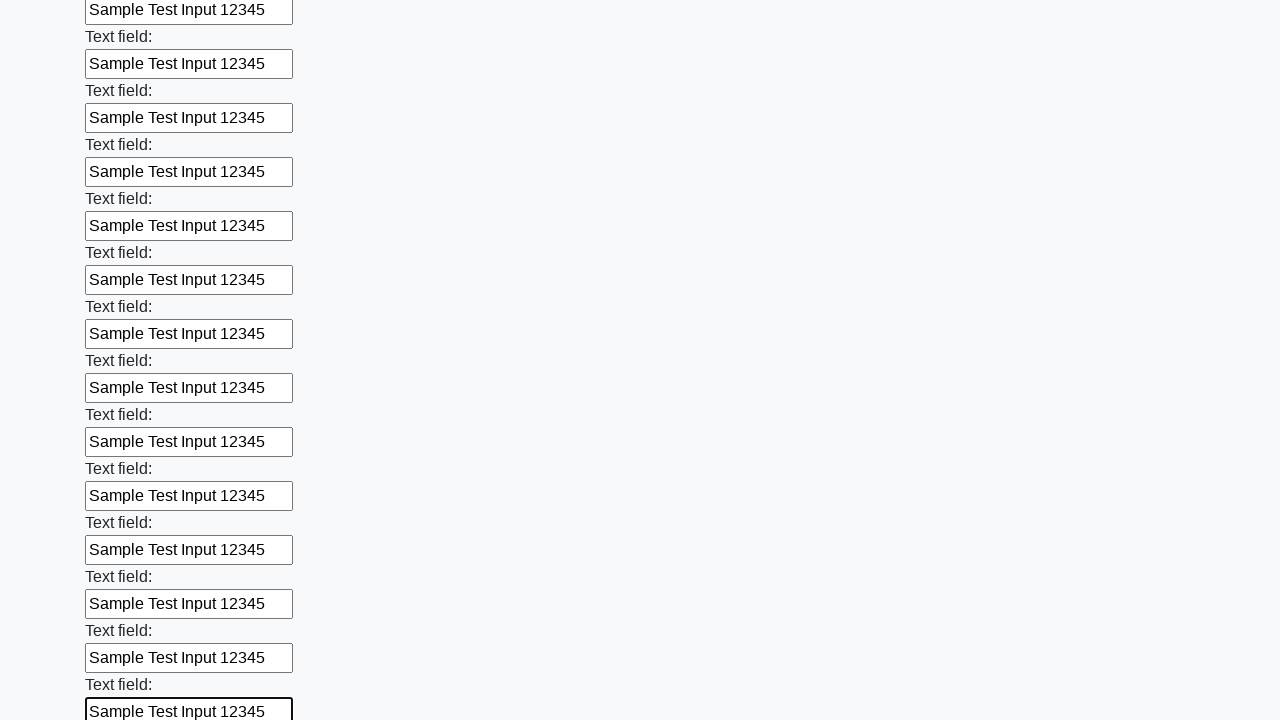

Filled text input field 62 of 100 with 'Sample Test Input 12345' on input[type="text"] >> nth=61
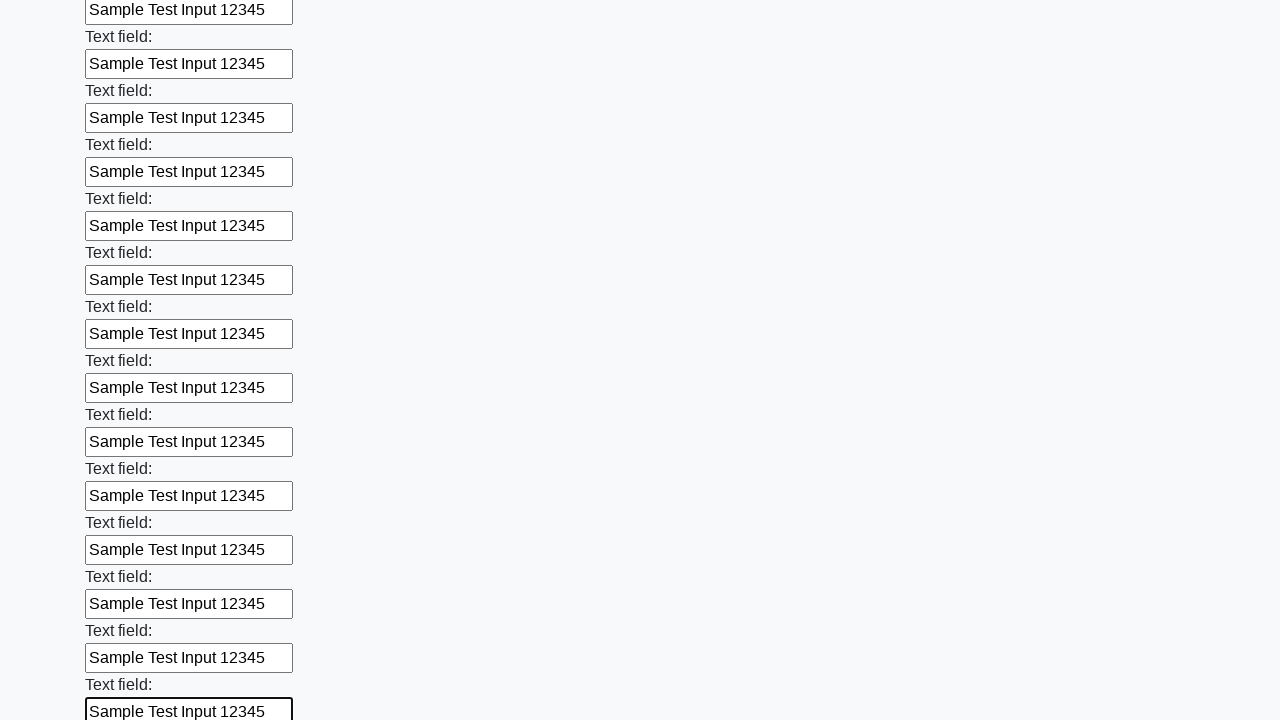

Filled text input field 63 of 100 with 'Sample Test Input 12345' on input[type="text"] >> nth=62
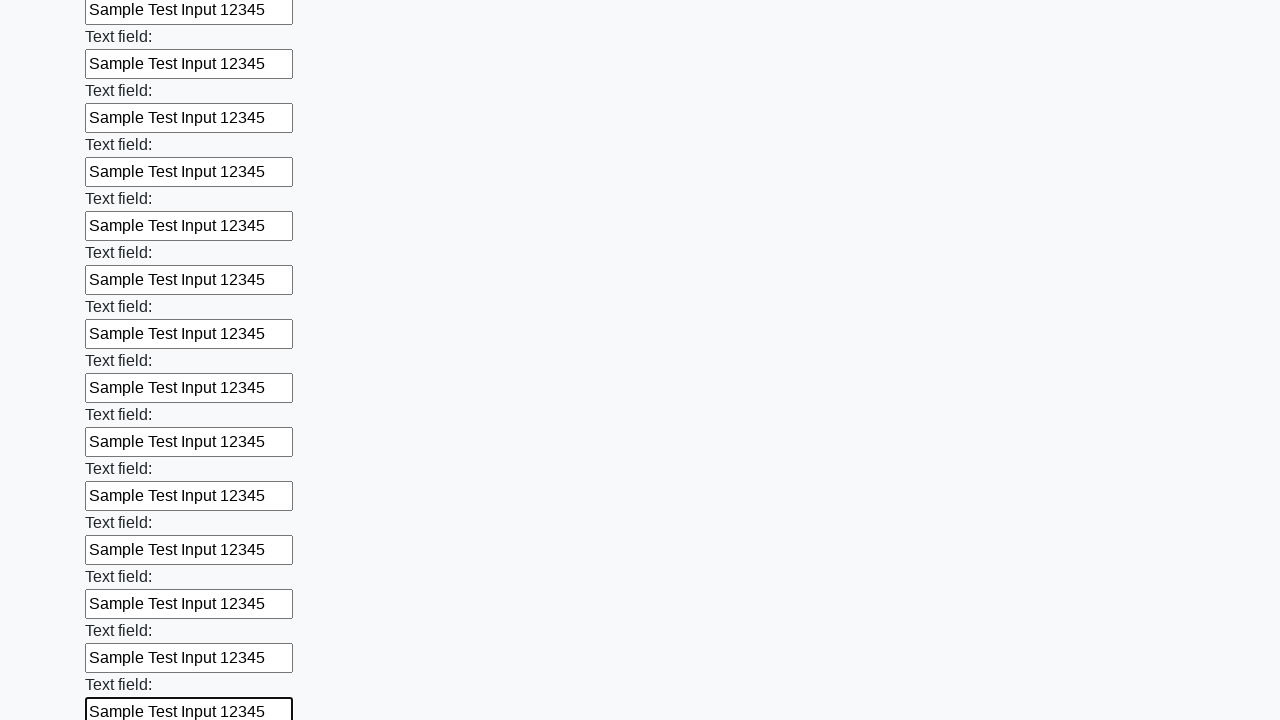

Filled text input field 64 of 100 with 'Sample Test Input 12345' on input[type="text"] >> nth=63
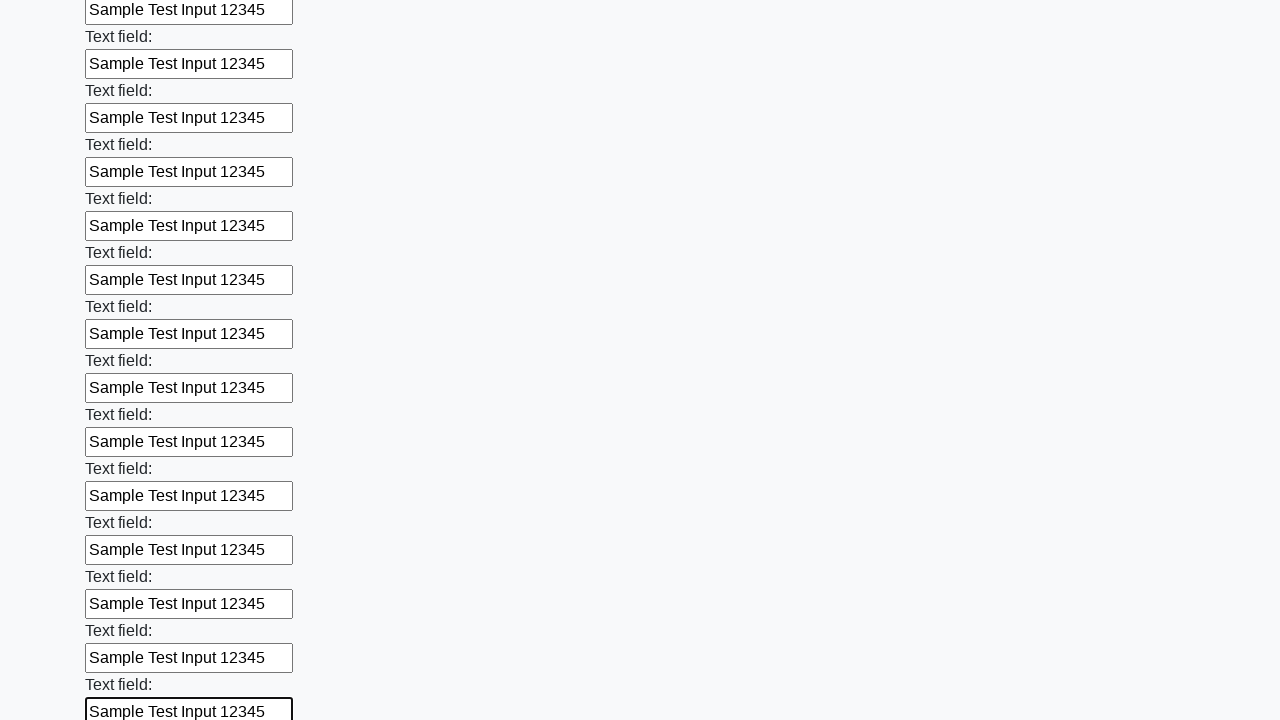

Filled text input field 65 of 100 with 'Sample Test Input 12345' on input[type="text"] >> nth=64
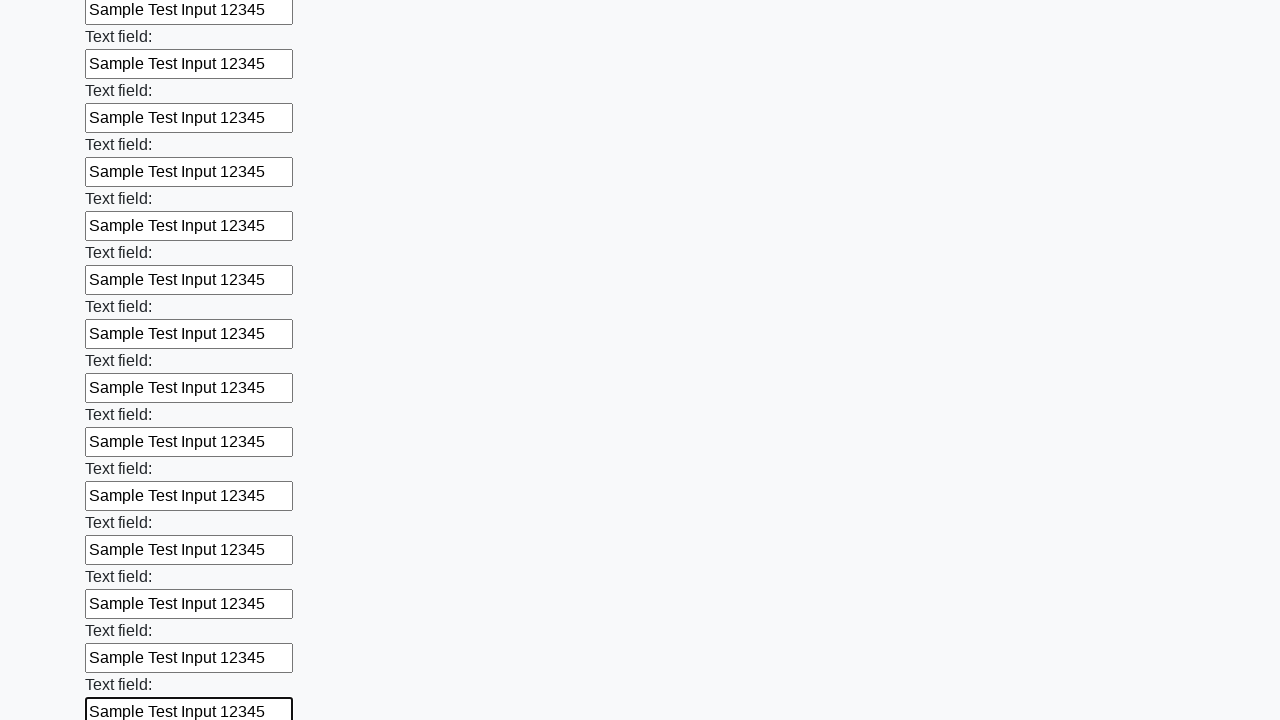

Filled text input field 66 of 100 with 'Sample Test Input 12345' on input[type="text"] >> nth=65
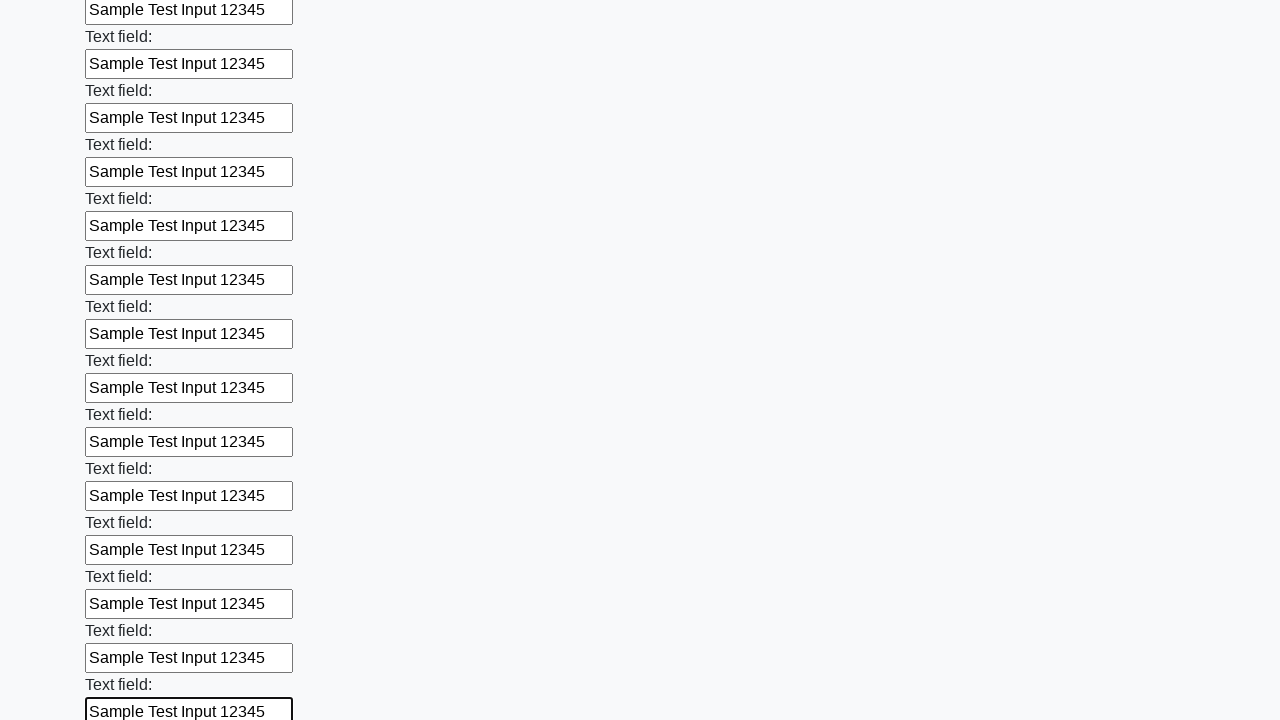

Filled text input field 67 of 100 with 'Sample Test Input 12345' on input[type="text"] >> nth=66
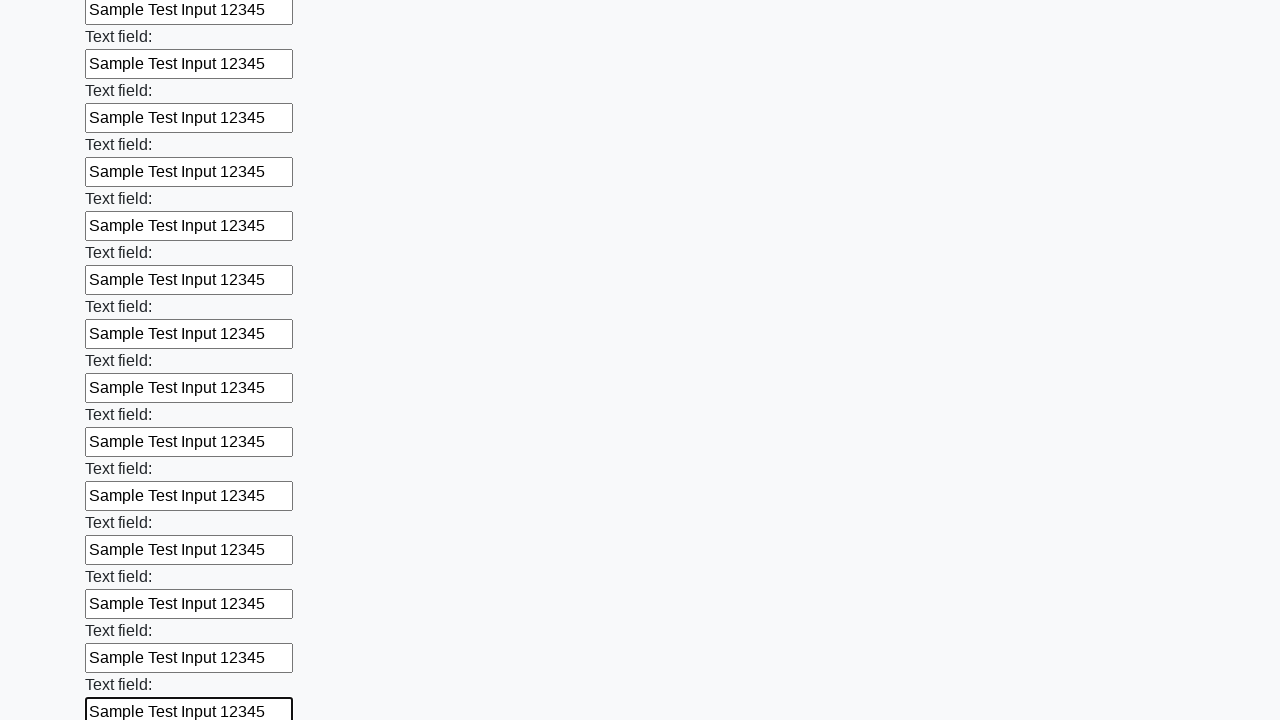

Filled text input field 68 of 100 with 'Sample Test Input 12345' on input[type="text"] >> nth=67
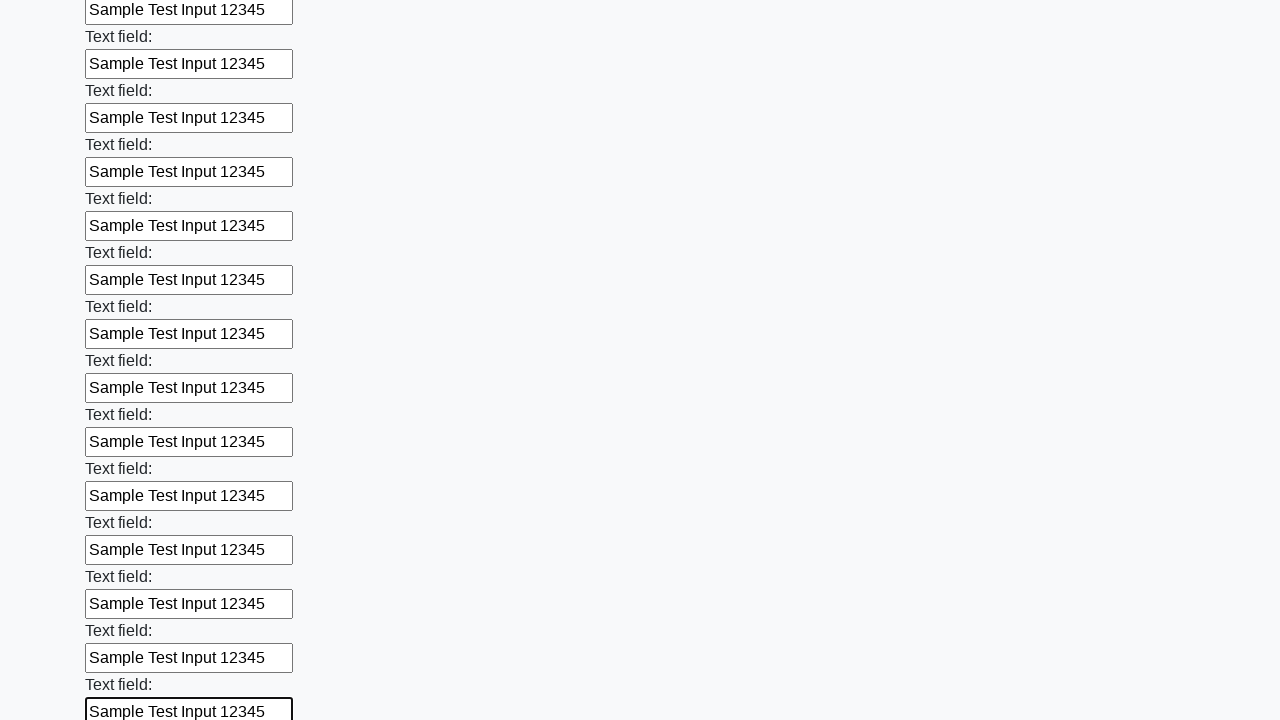

Filled text input field 69 of 100 with 'Sample Test Input 12345' on input[type="text"] >> nth=68
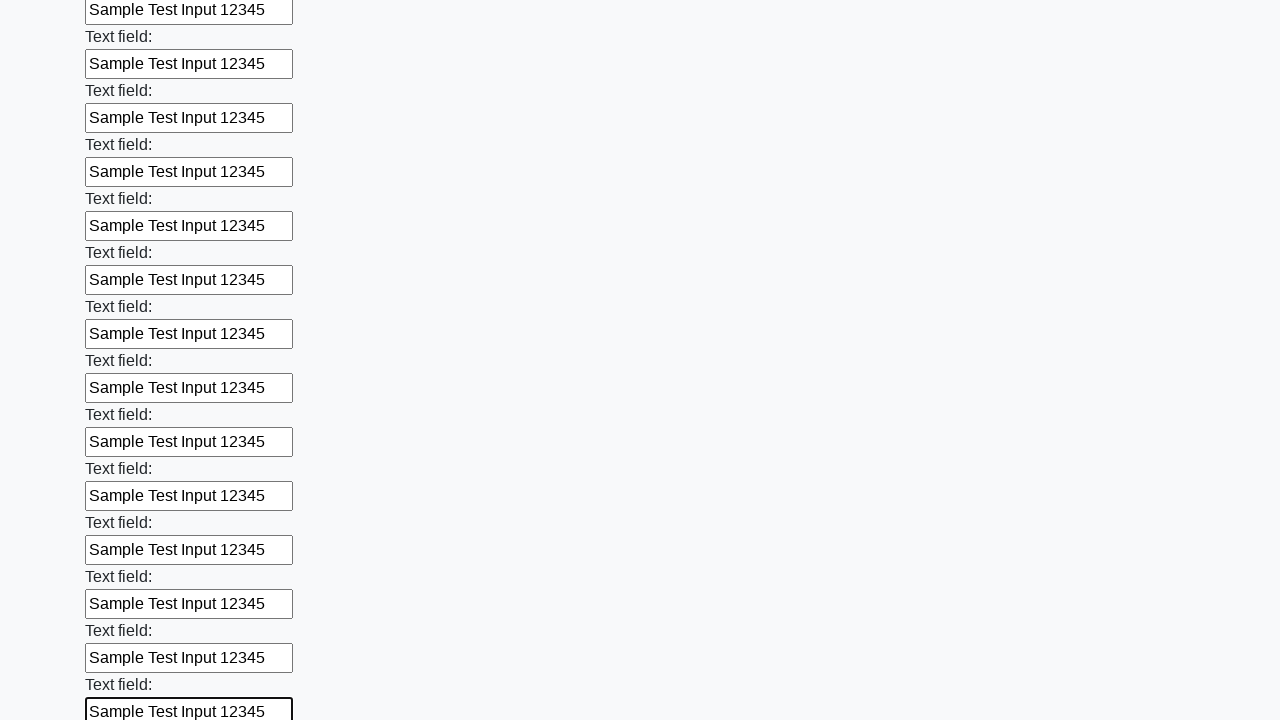

Filled text input field 70 of 100 with 'Sample Test Input 12345' on input[type="text"] >> nth=69
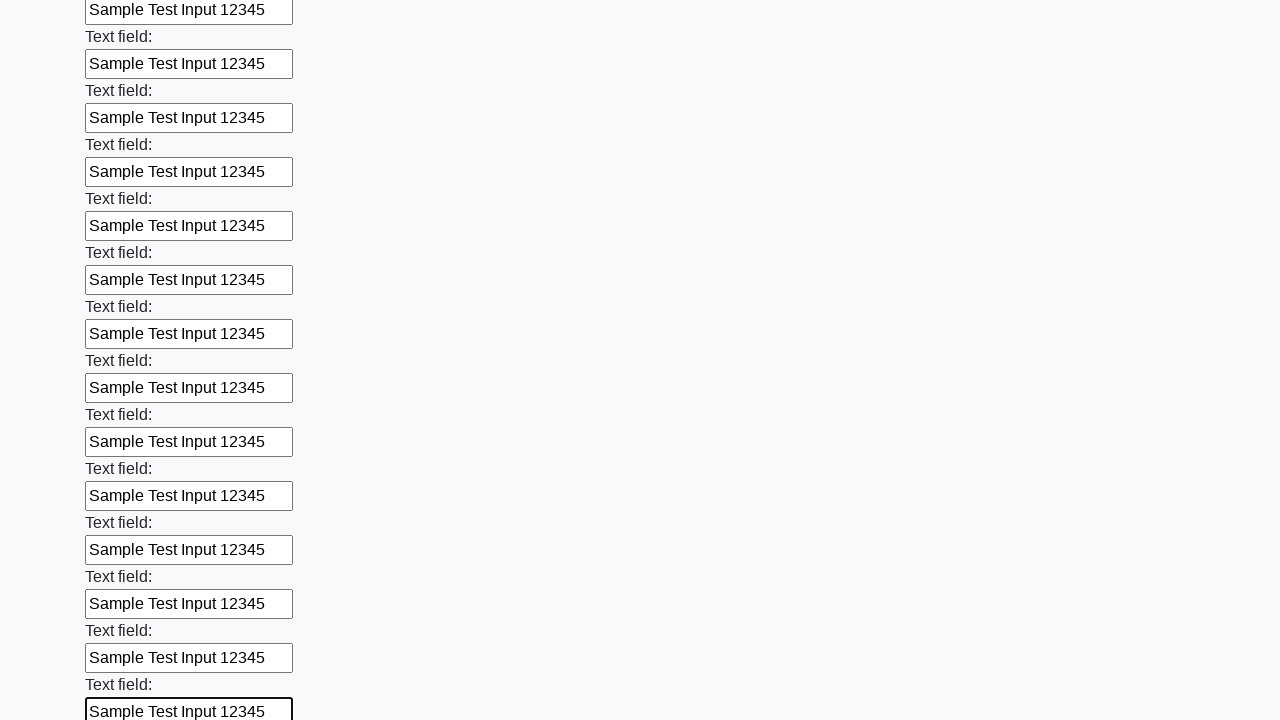

Filled text input field 71 of 100 with 'Sample Test Input 12345' on input[type="text"] >> nth=70
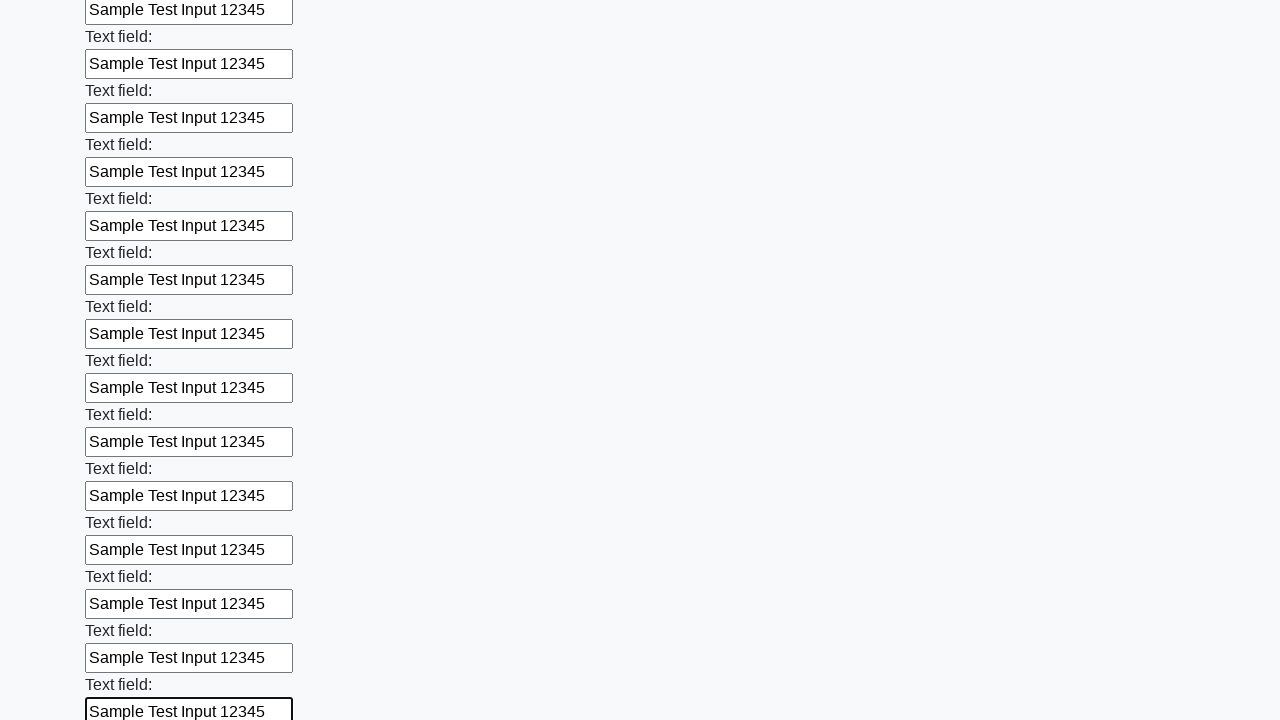

Filled text input field 72 of 100 with 'Sample Test Input 12345' on input[type="text"] >> nth=71
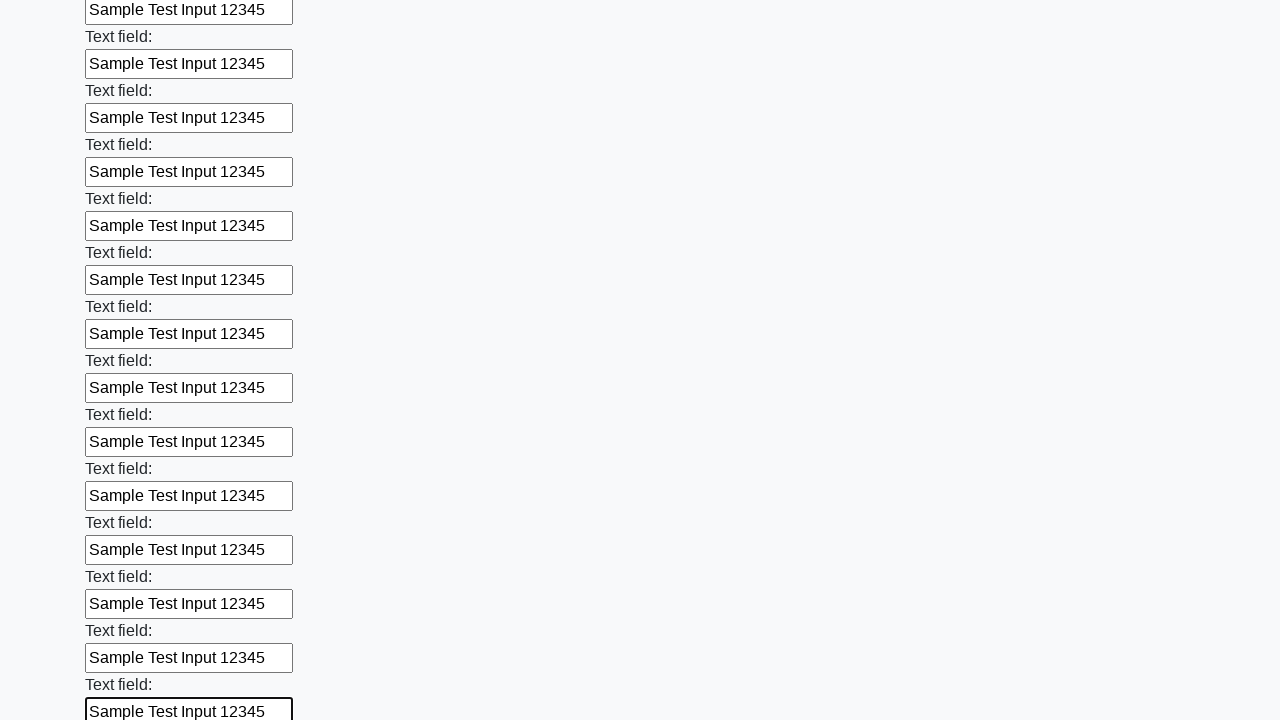

Filled text input field 73 of 100 with 'Sample Test Input 12345' on input[type="text"] >> nth=72
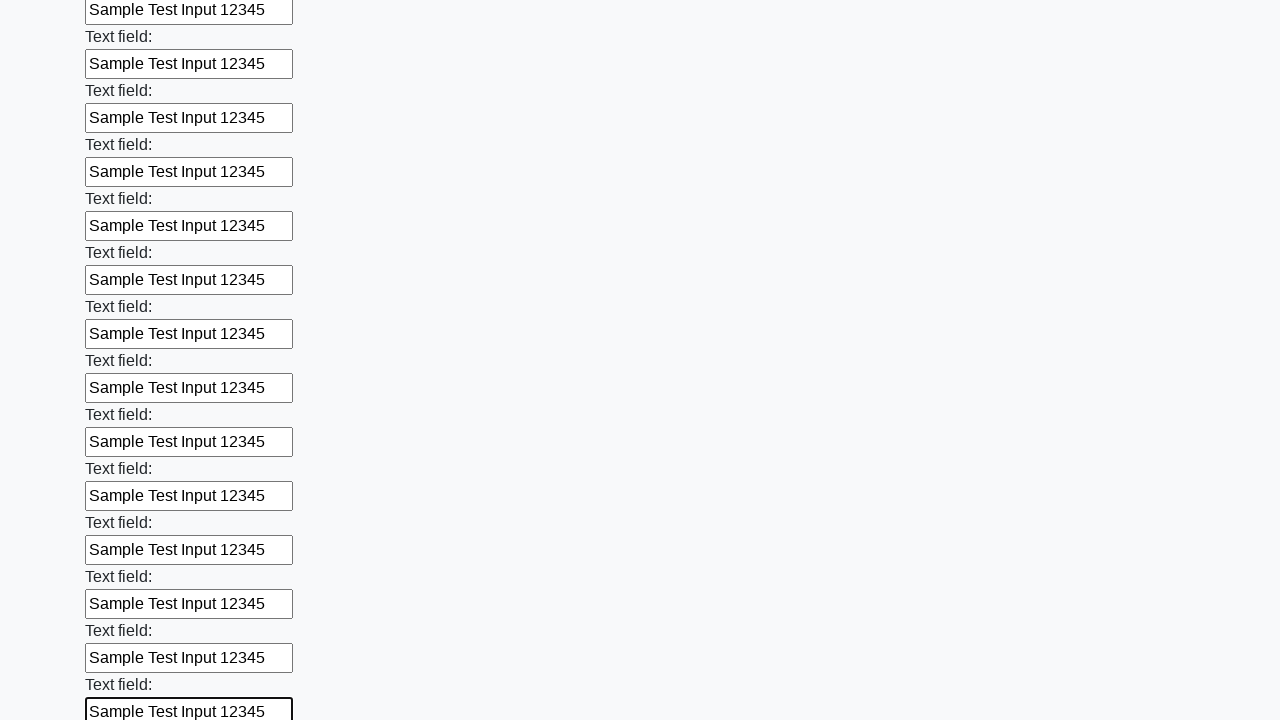

Filled text input field 74 of 100 with 'Sample Test Input 12345' on input[type="text"] >> nth=73
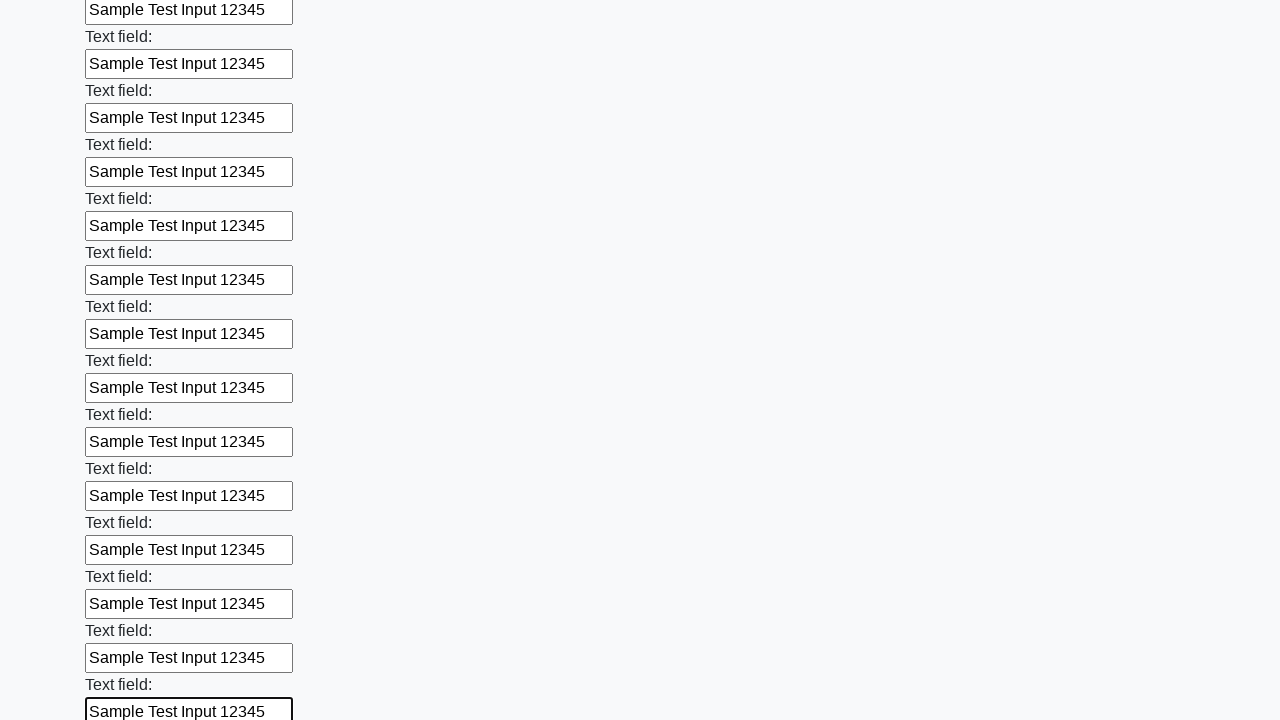

Filled text input field 75 of 100 with 'Sample Test Input 12345' on input[type="text"] >> nth=74
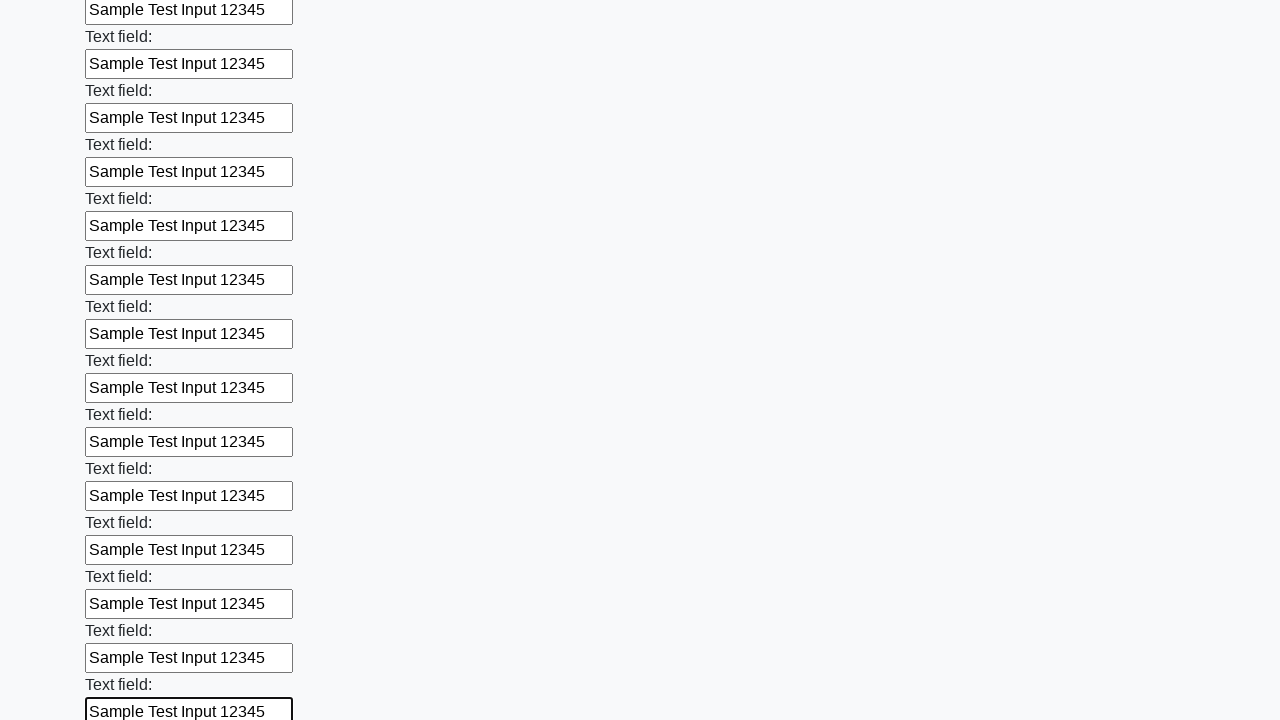

Filled text input field 76 of 100 with 'Sample Test Input 12345' on input[type="text"] >> nth=75
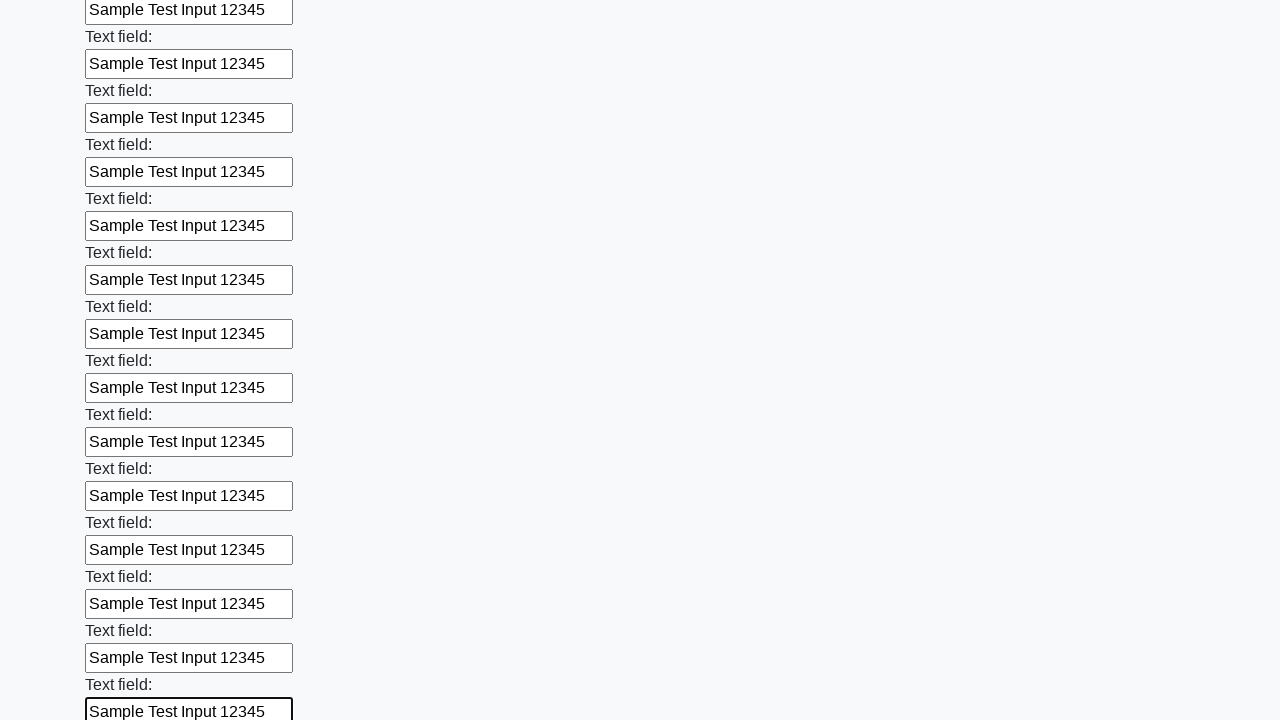

Filled text input field 77 of 100 with 'Sample Test Input 12345' on input[type="text"] >> nth=76
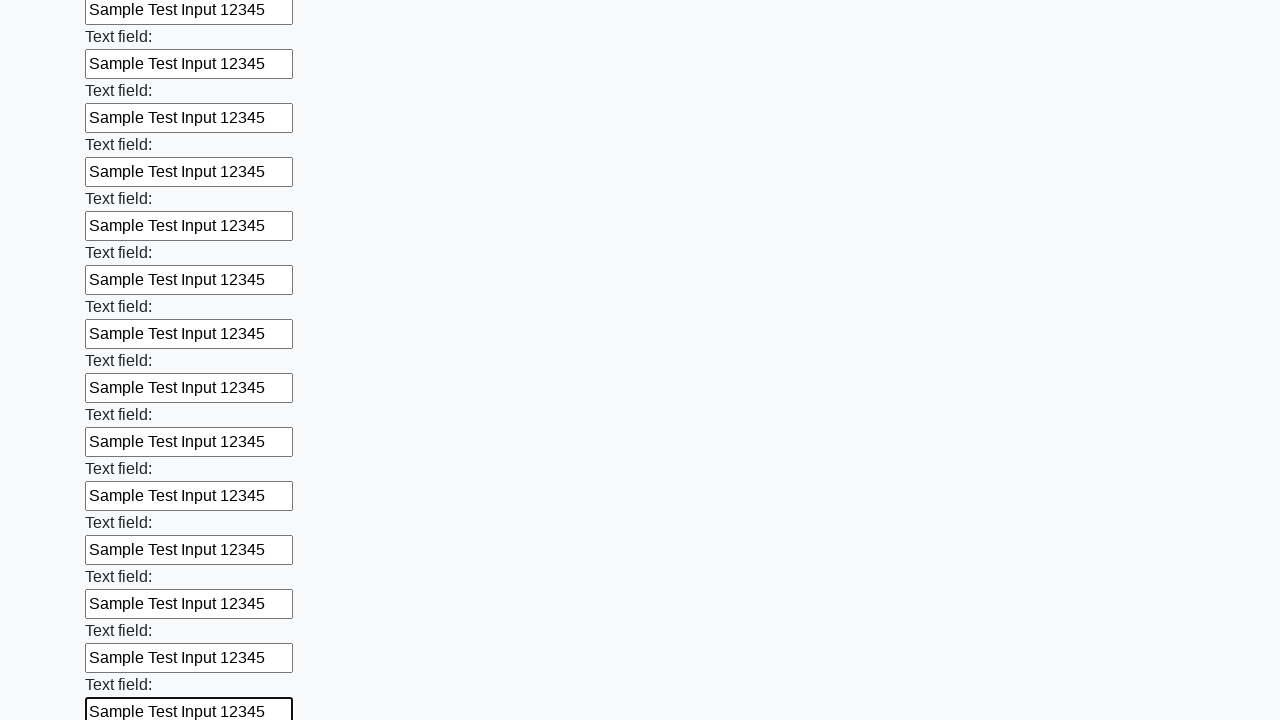

Filled text input field 78 of 100 with 'Sample Test Input 12345' on input[type="text"] >> nth=77
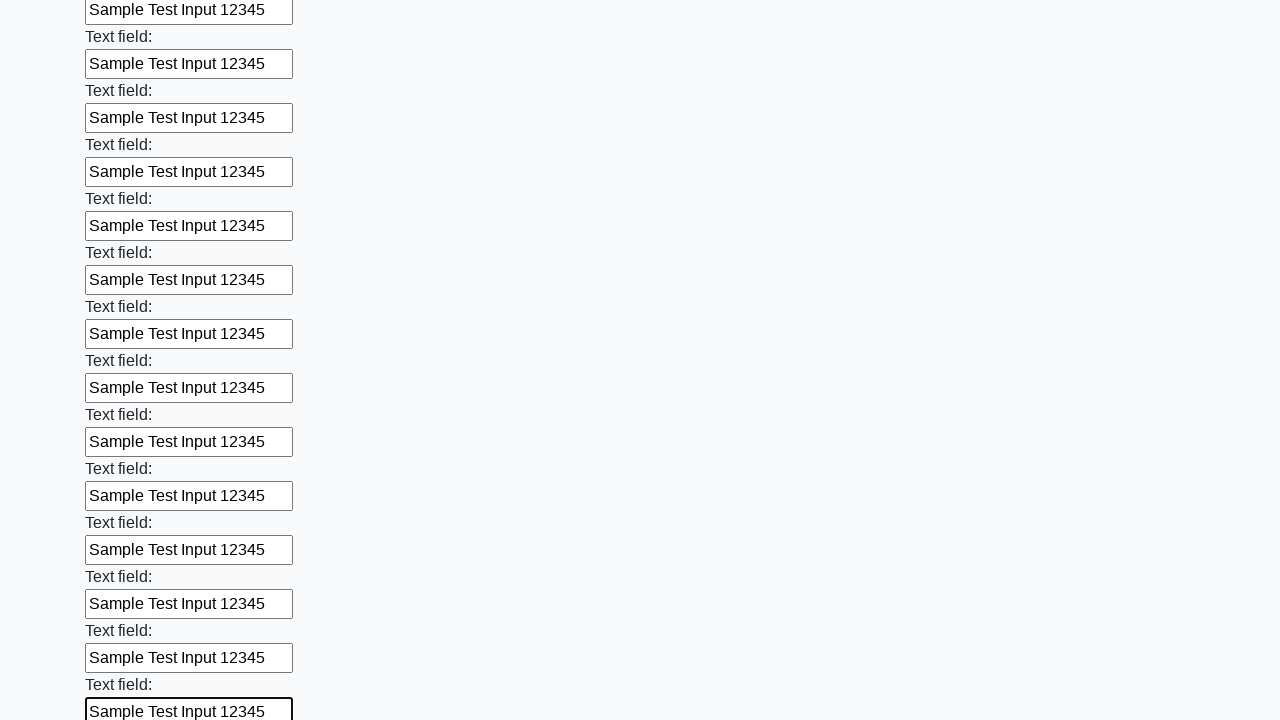

Filled text input field 79 of 100 with 'Sample Test Input 12345' on input[type="text"] >> nth=78
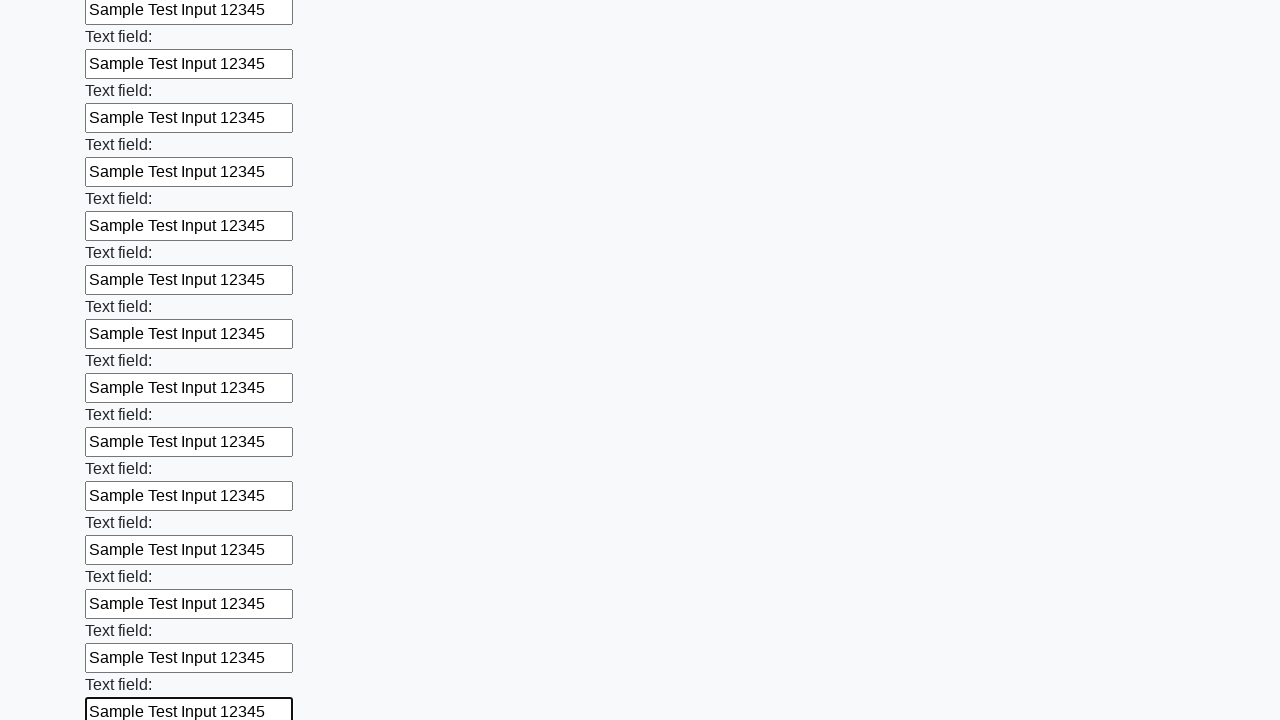

Filled text input field 80 of 100 with 'Sample Test Input 12345' on input[type="text"] >> nth=79
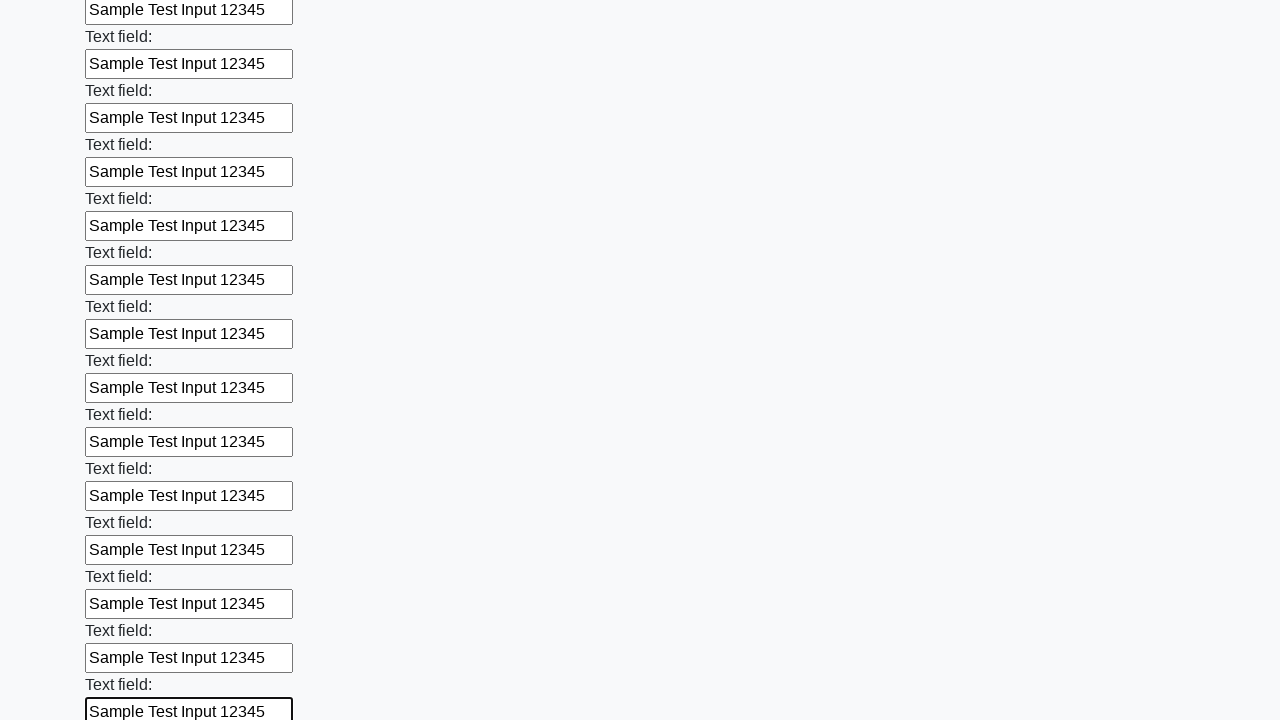

Filled text input field 81 of 100 with 'Sample Test Input 12345' on input[type="text"] >> nth=80
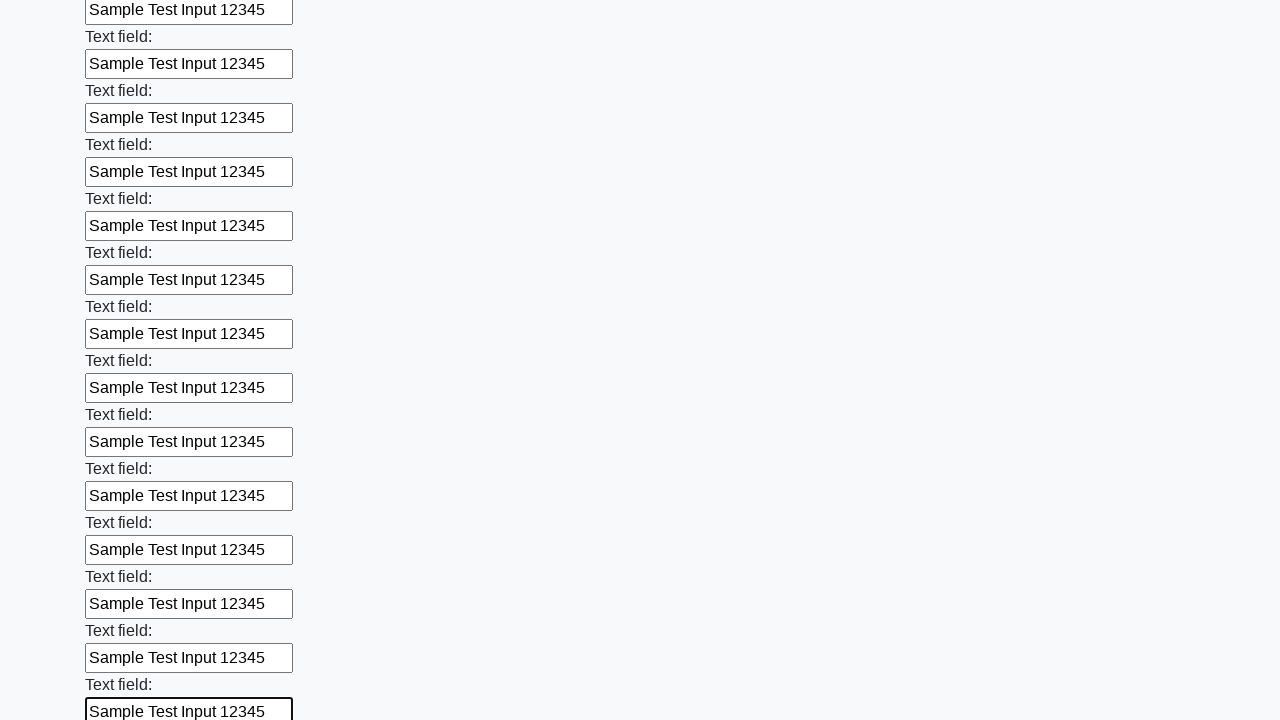

Filled text input field 82 of 100 with 'Sample Test Input 12345' on input[type="text"] >> nth=81
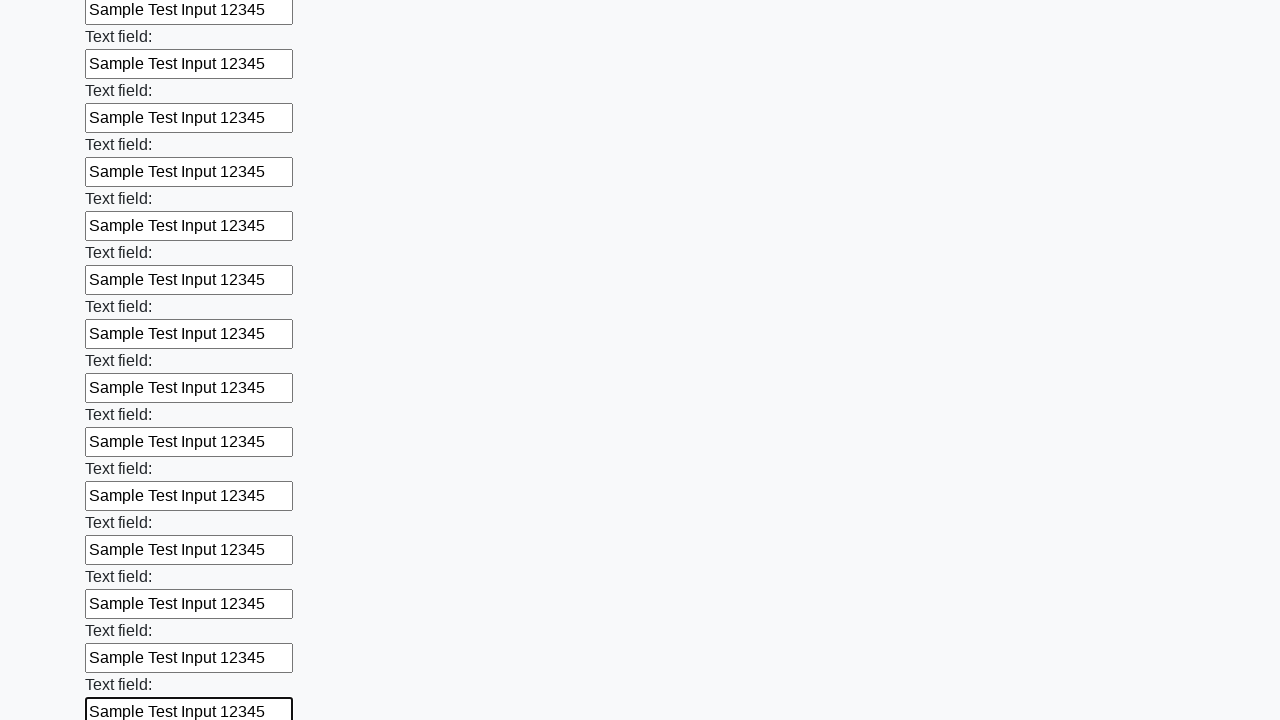

Filled text input field 83 of 100 with 'Sample Test Input 12345' on input[type="text"] >> nth=82
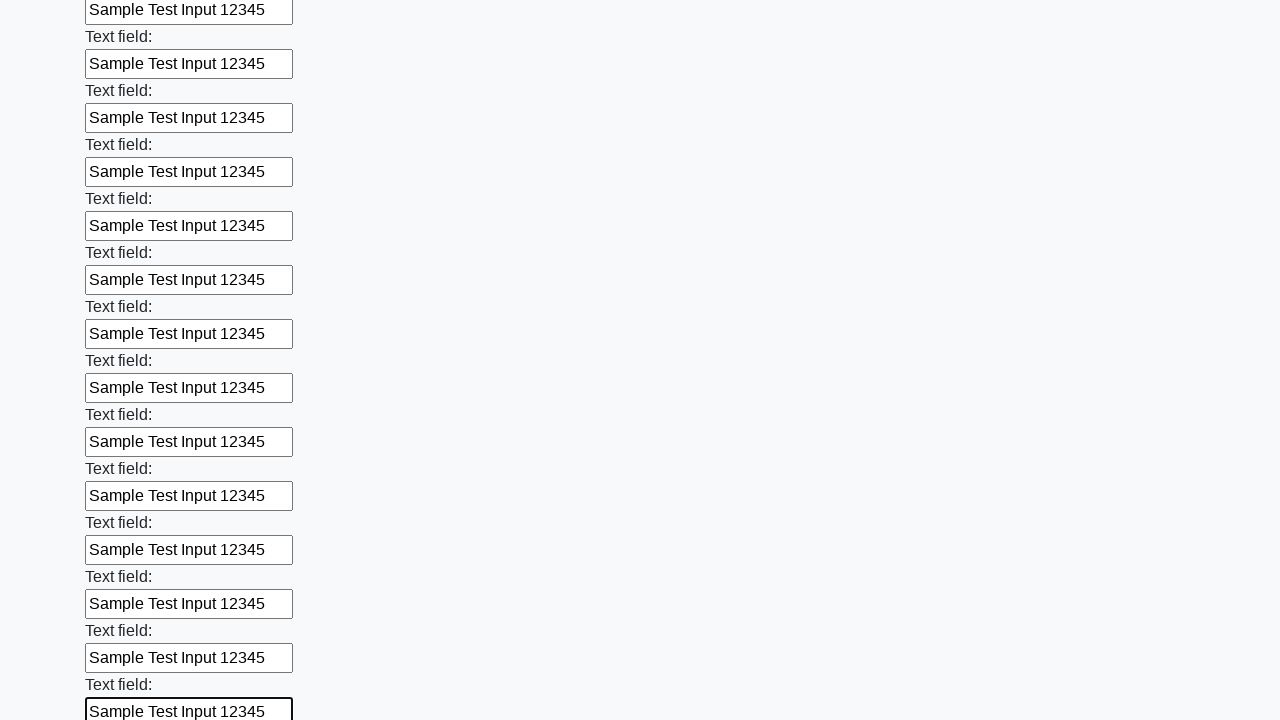

Filled text input field 84 of 100 with 'Sample Test Input 12345' on input[type="text"] >> nth=83
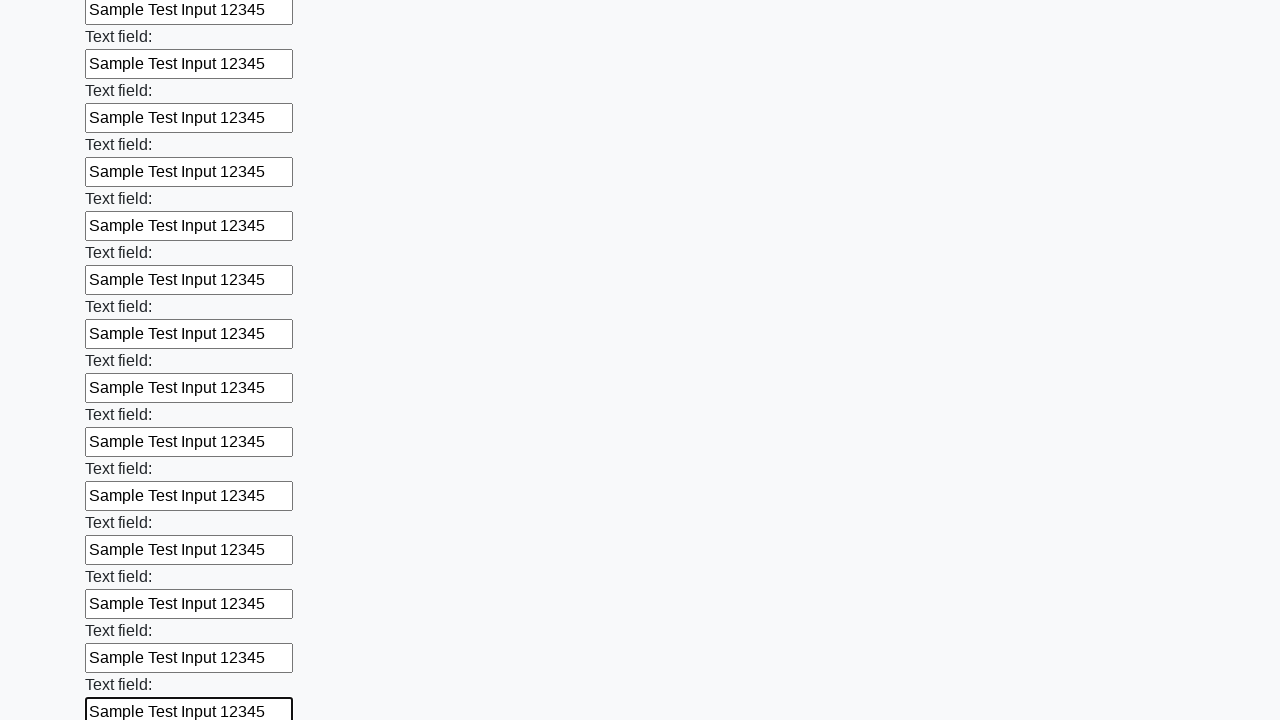

Filled text input field 85 of 100 with 'Sample Test Input 12345' on input[type="text"] >> nth=84
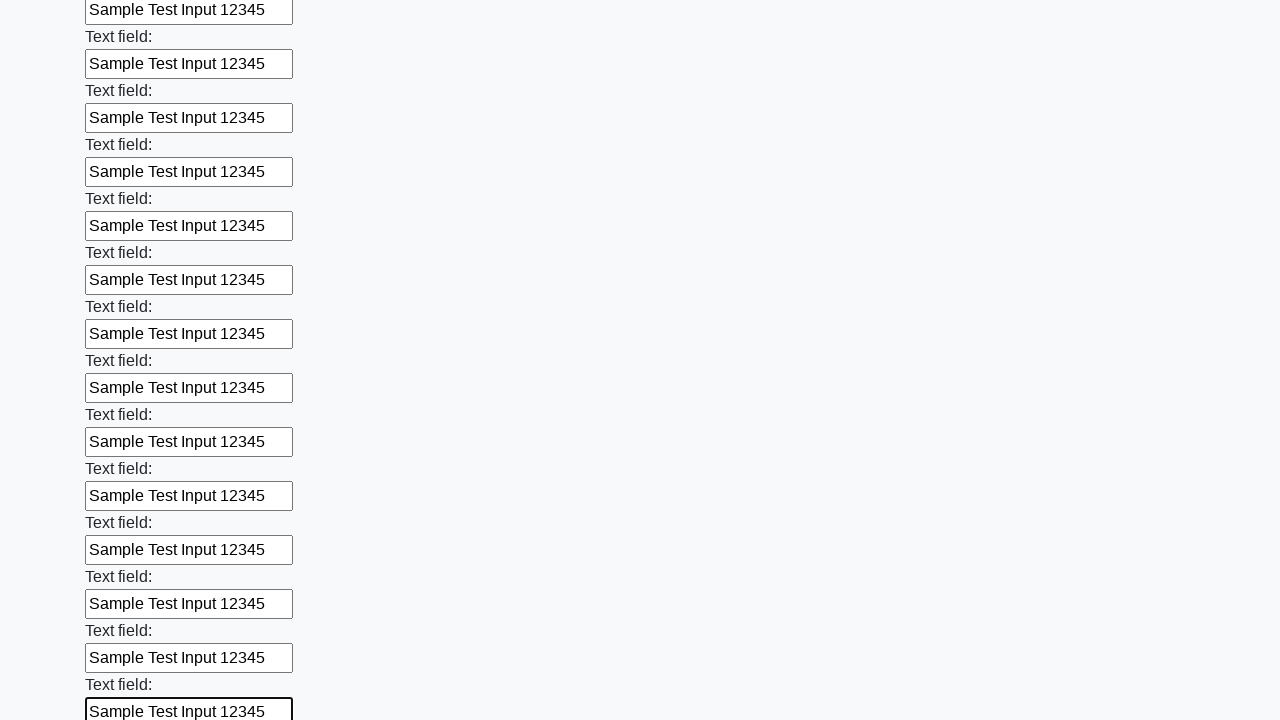

Filled text input field 86 of 100 with 'Sample Test Input 12345' on input[type="text"] >> nth=85
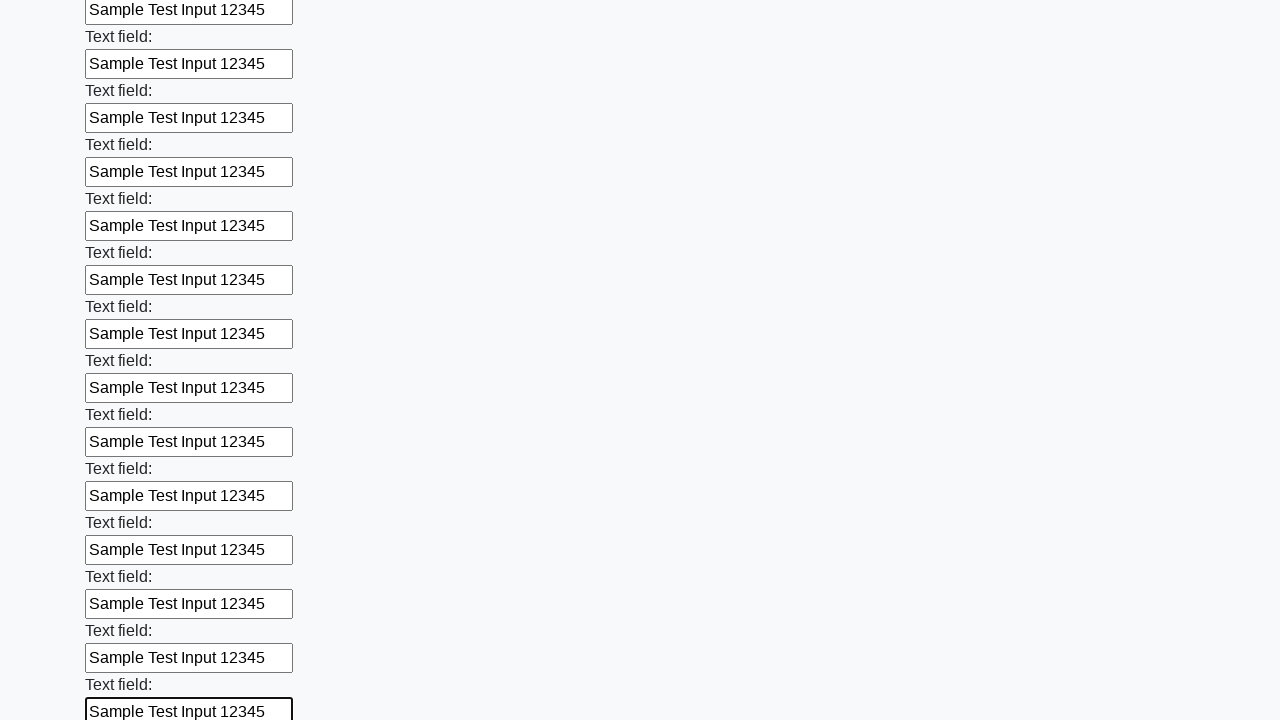

Filled text input field 87 of 100 with 'Sample Test Input 12345' on input[type="text"] >> nth=86
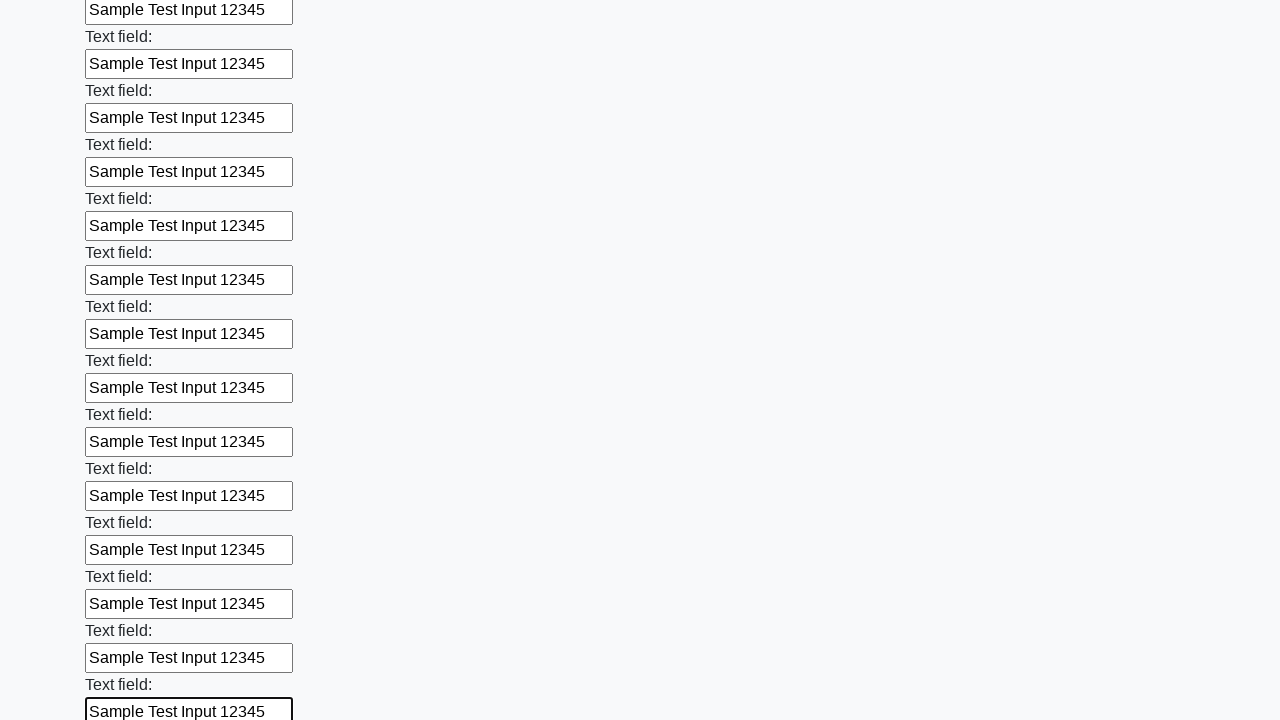

Filled text input field 88 of 100 with 'Sample Test Input 12345' on input[type="text"] >> nth=87
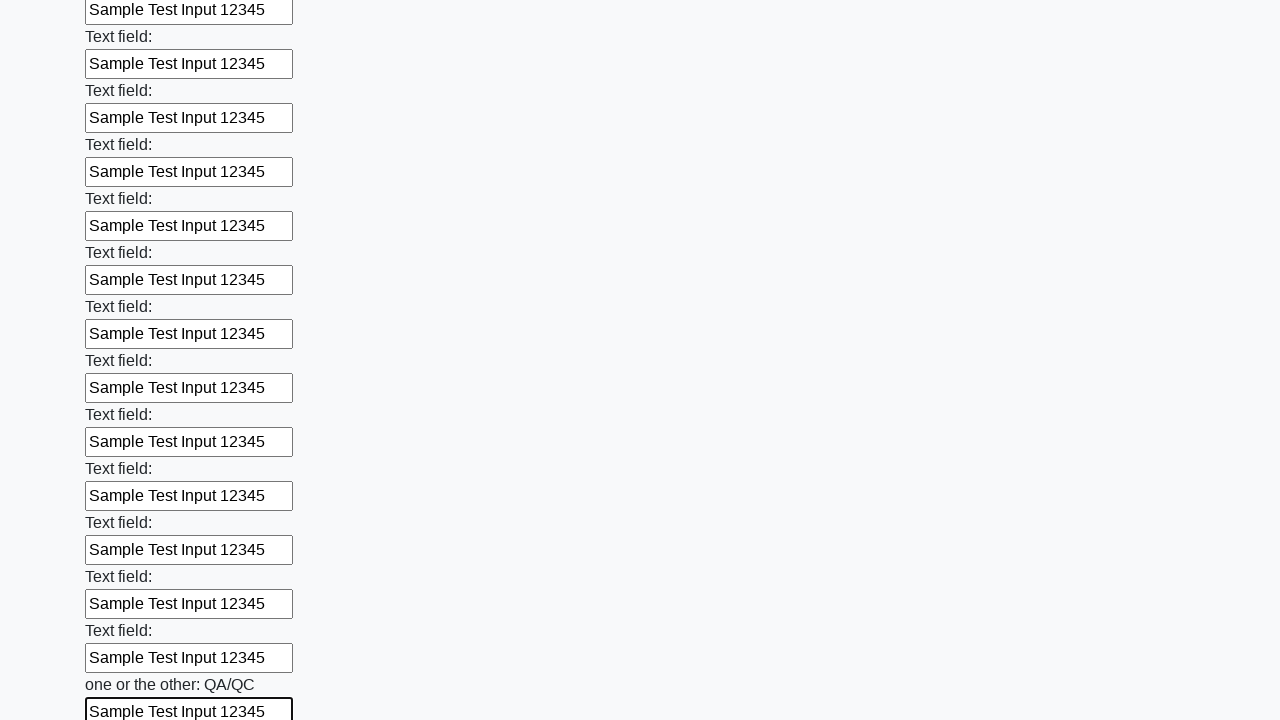

Filled text input field 89 of 100 with 'Sample Test Input 12345' on input[type="text"] >> nth=88
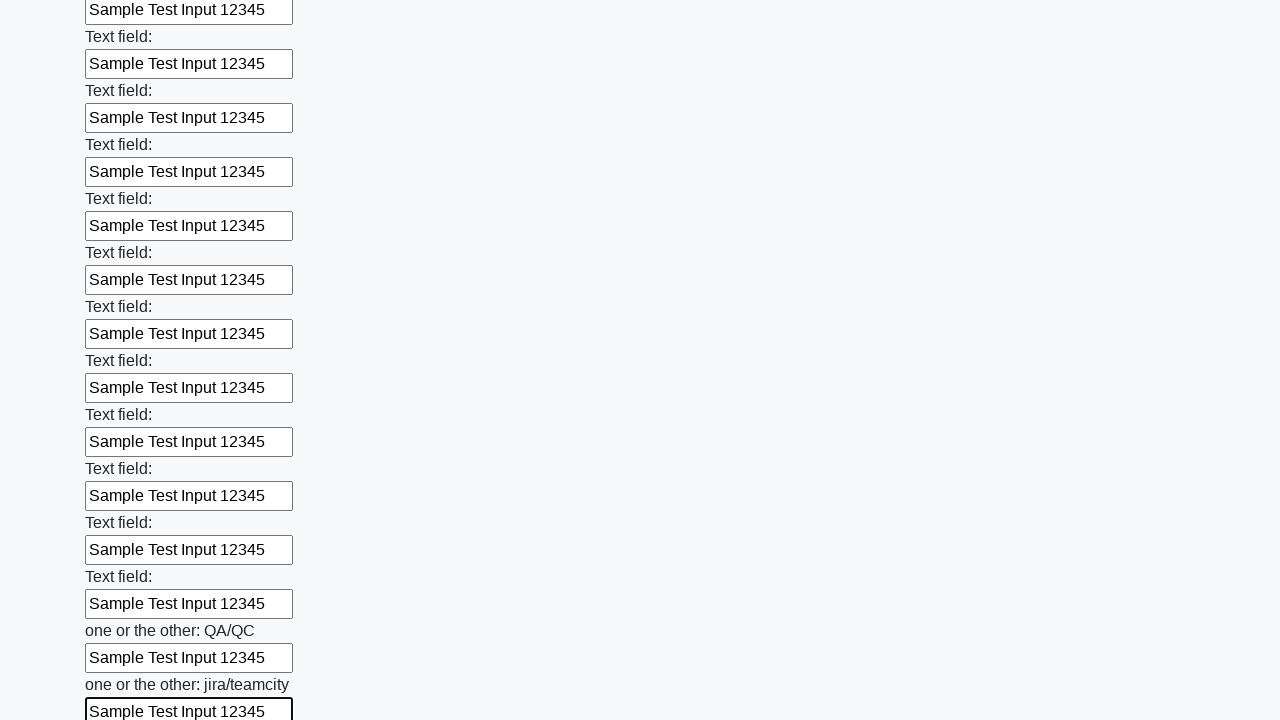

Filled text input field 90 of 100 with 'Sample Test Input 12345' on input[type="text"] >> nth=89
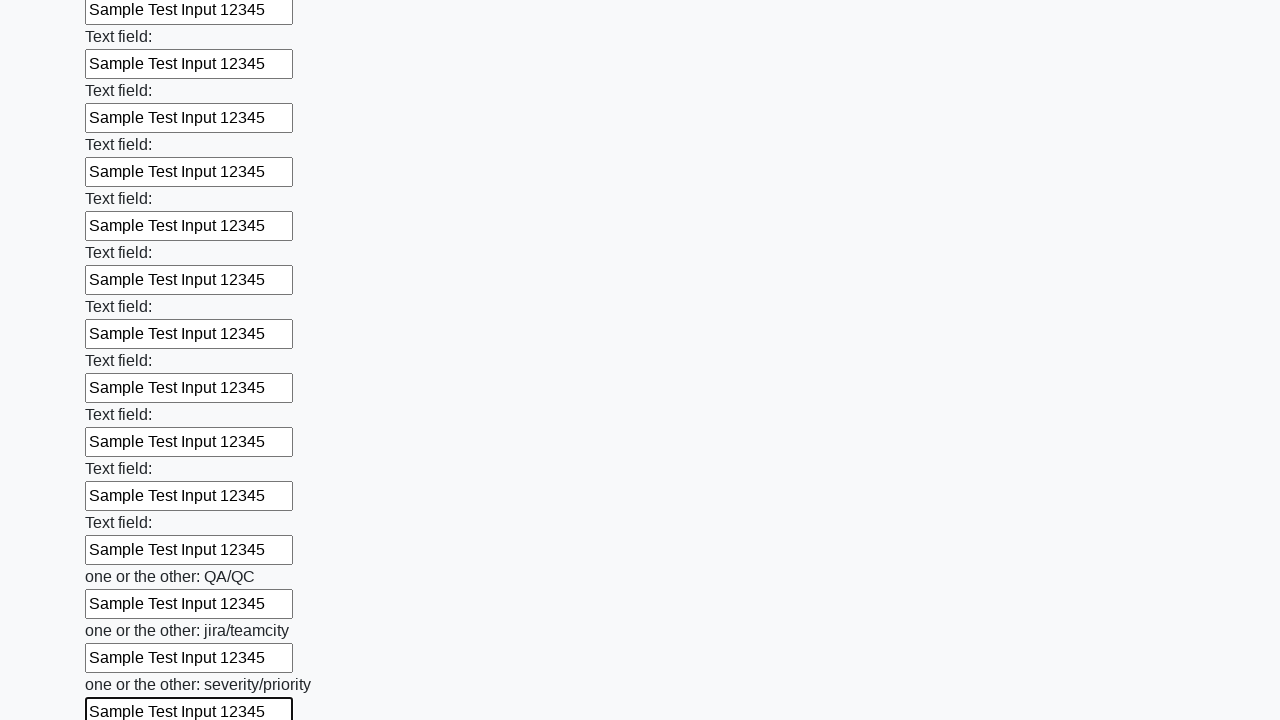

Filled text input field 91 of 100 with 'Sample Test Input 12345' on input[type="text"] >> nth=90
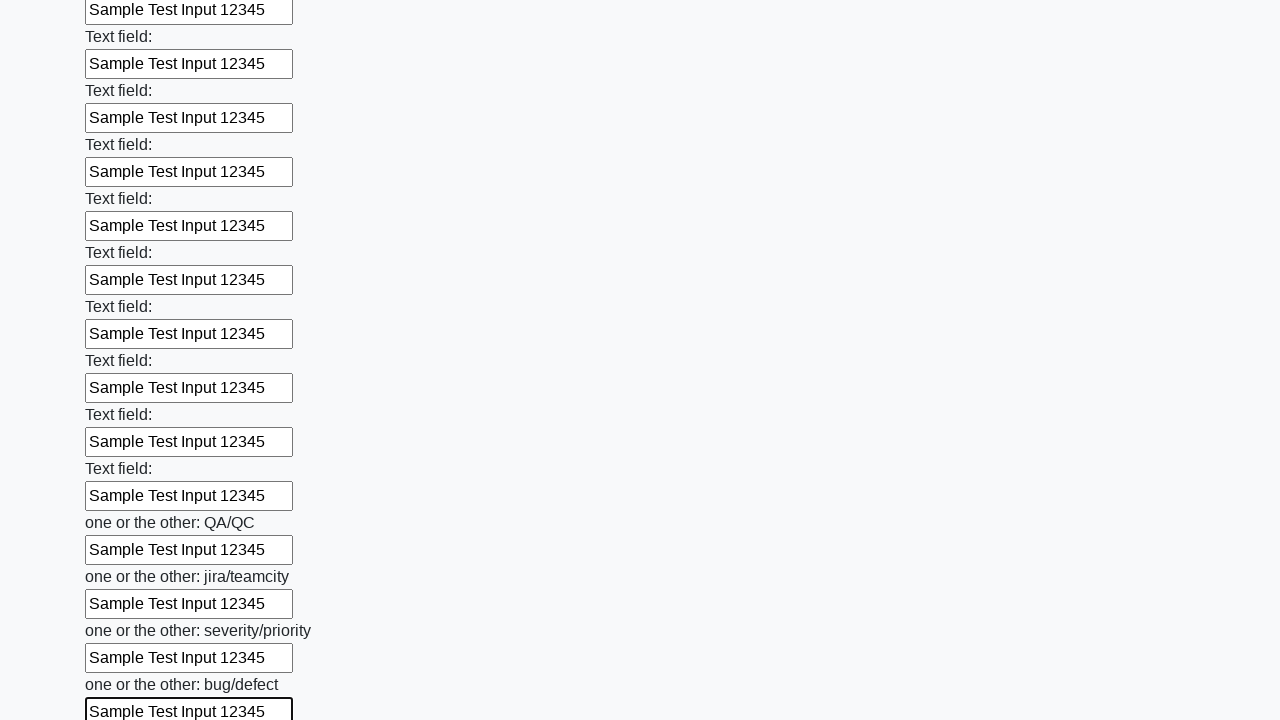

Filled text input field 92 of 100 with 'Sample Test Input 12345' on input[type="text"] >> nth=91
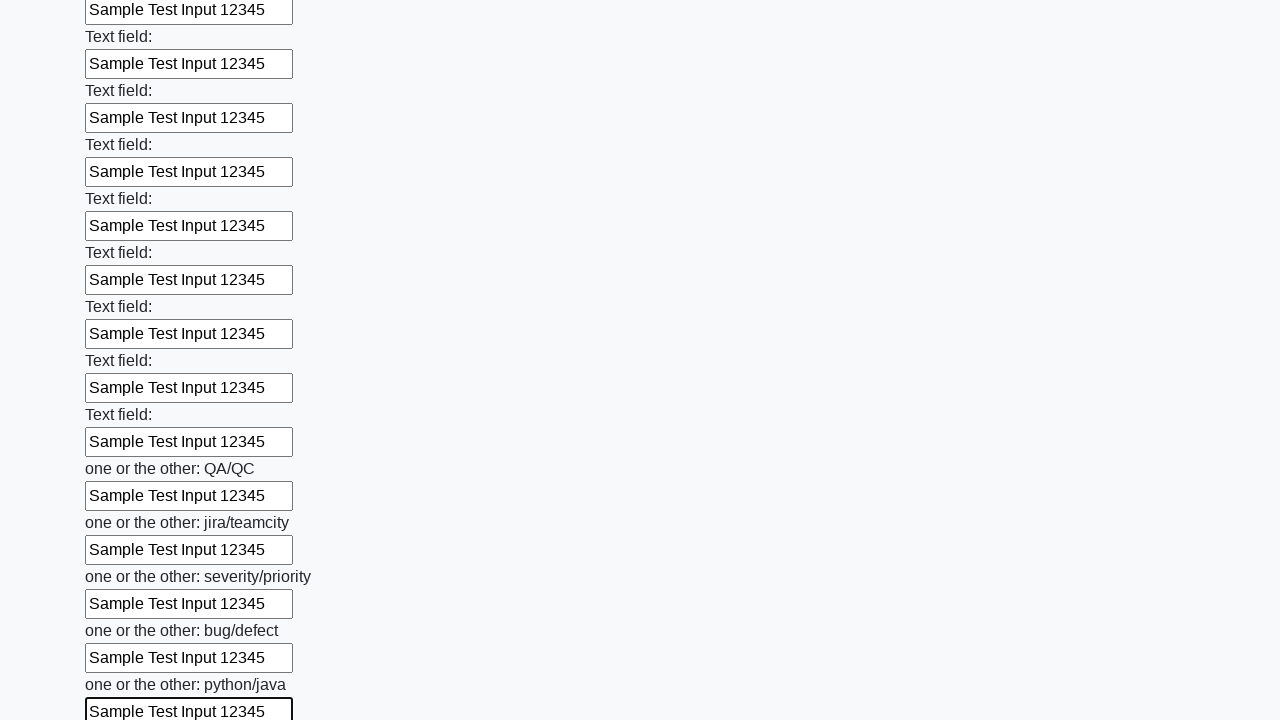

Filled text input field 93 of 100 with 'Sample Test Input 12345' on input[type="text"] >> nth=92
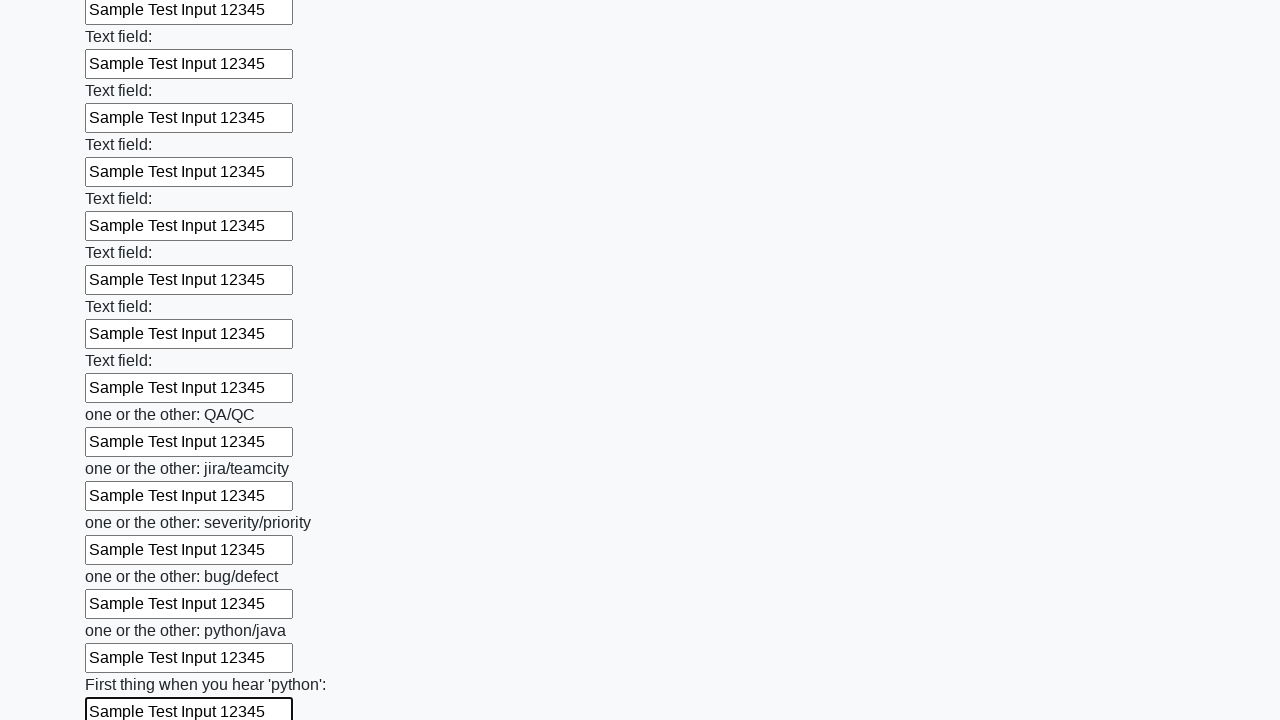

Filled text input field 94 of 100 with 'Sample Test Input 12345' on input[type="text"] >> nth=93
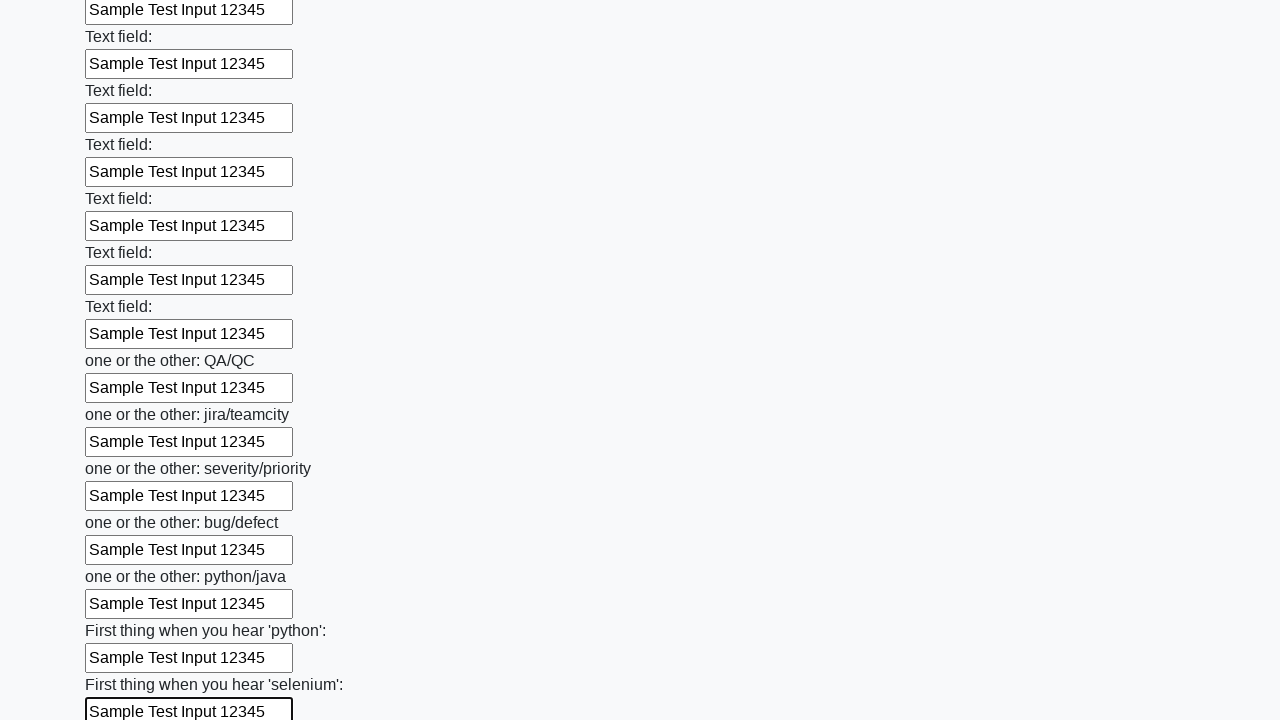

Filled text input field 95 of 100 with 'Sample Test Input 12345' on input[type="text"] >> nth=94
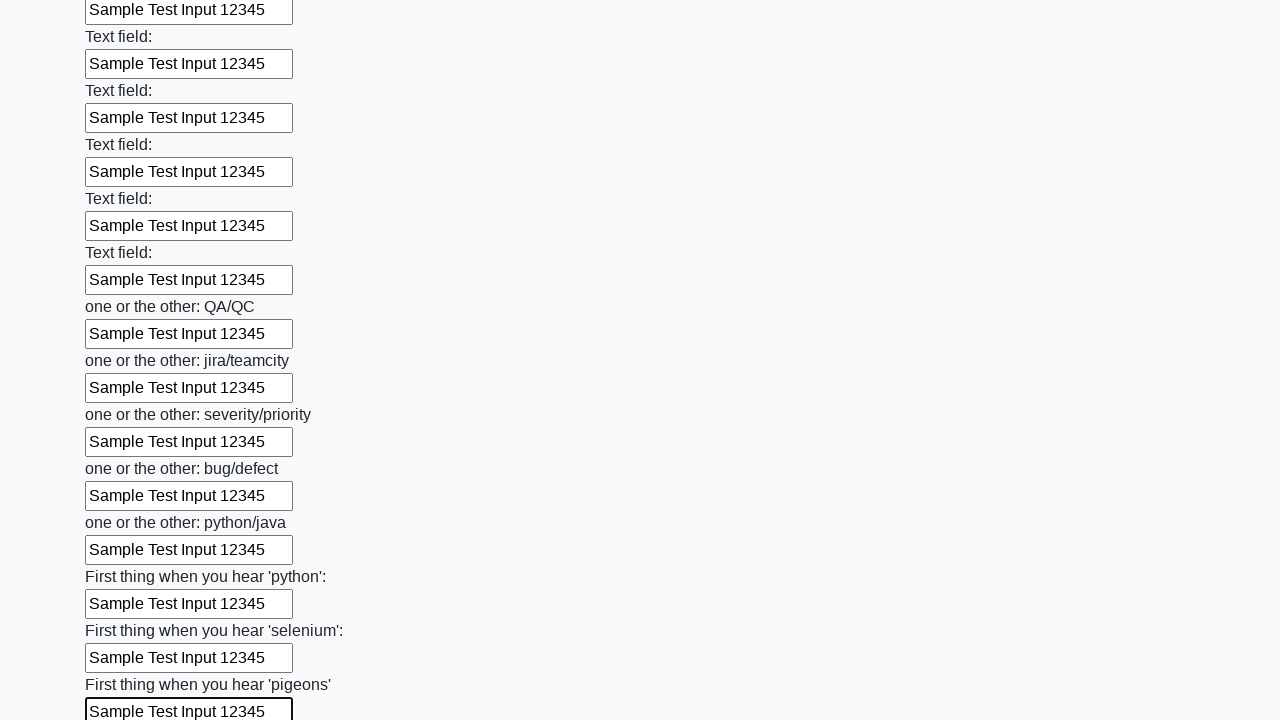

Filled text input field 96 of 100 with 'Sample Test Input 12345' on input[type="text"] >> nth=95
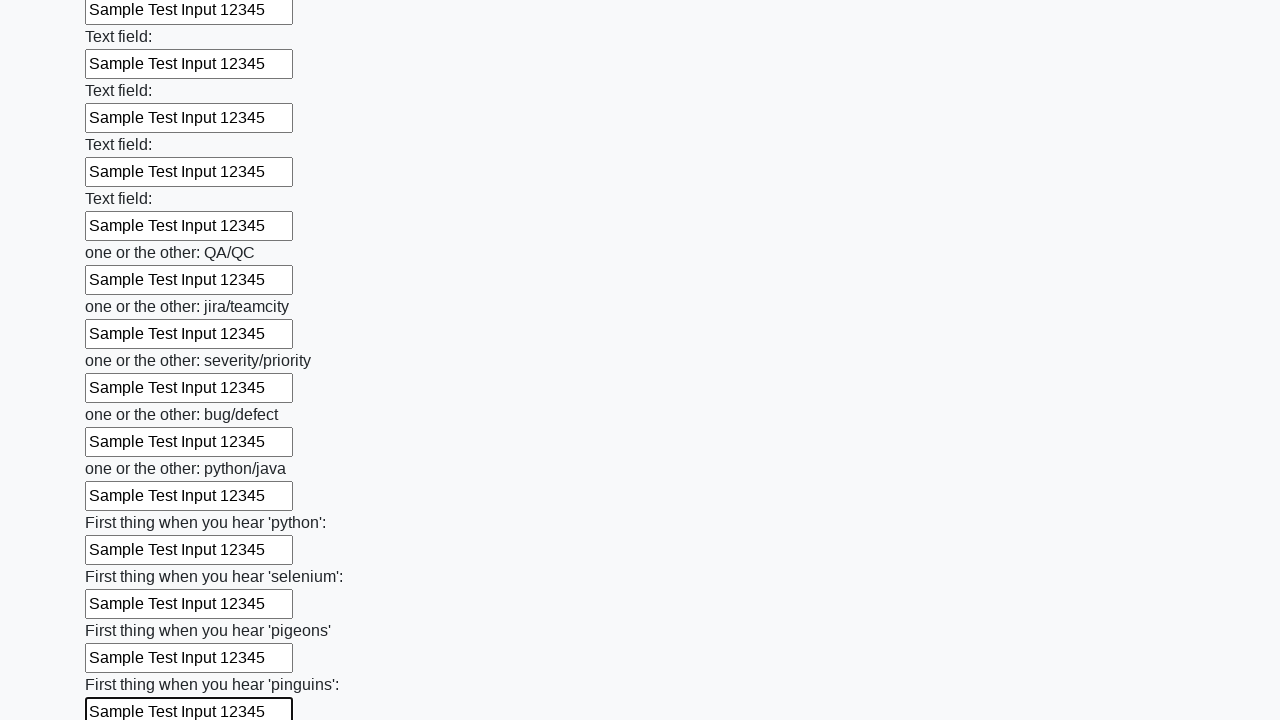

Filled text input field 97 of 100 with 'Sample Test Input 12345' on input[type="text"] >> nth=96
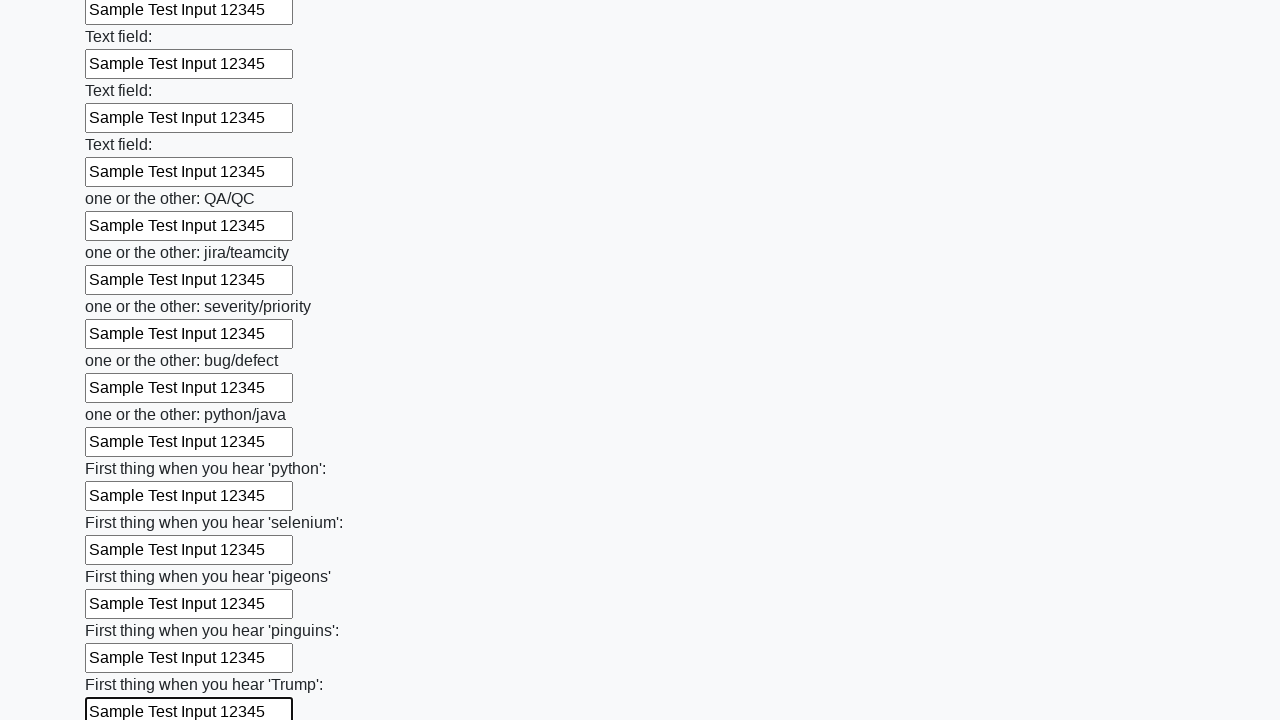

Filled text input field 98 of 100 with 'Sample Test Input 12345' on input[type="text"] >> nth=97
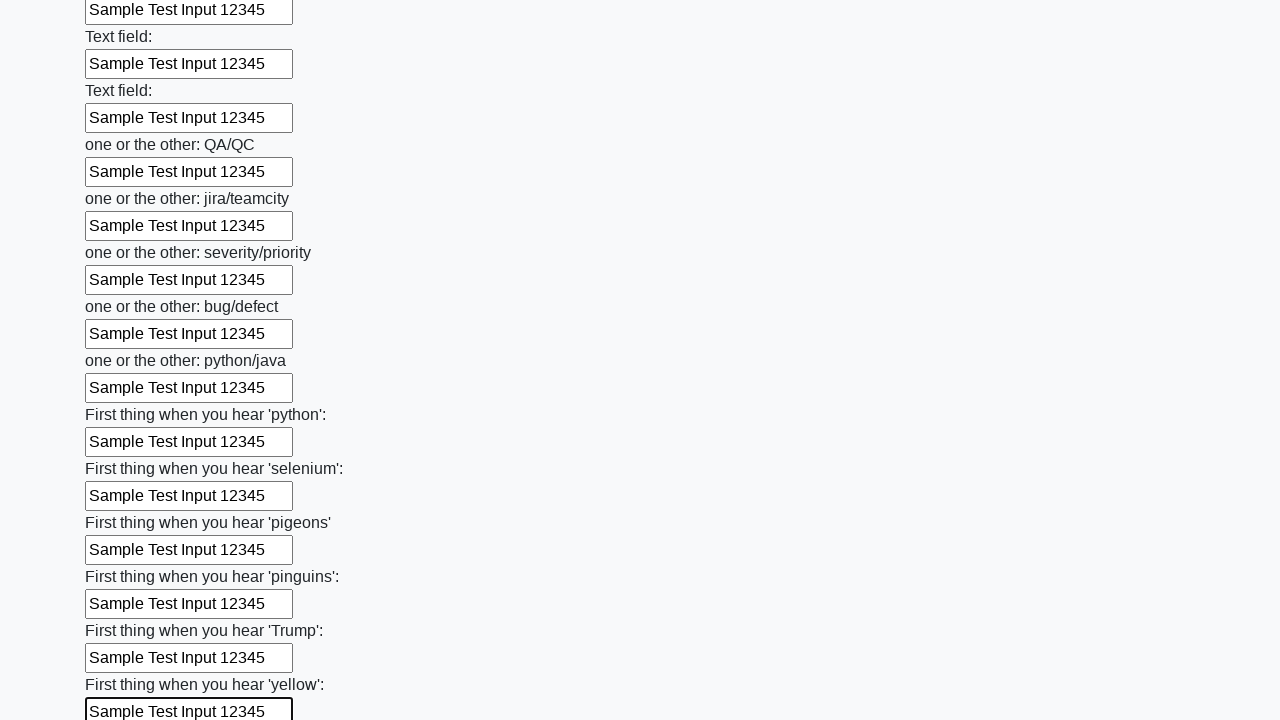

Filled text input field 99 of 100 with 'Sample Test Input 12345' on input[type="text"] >> nth=98
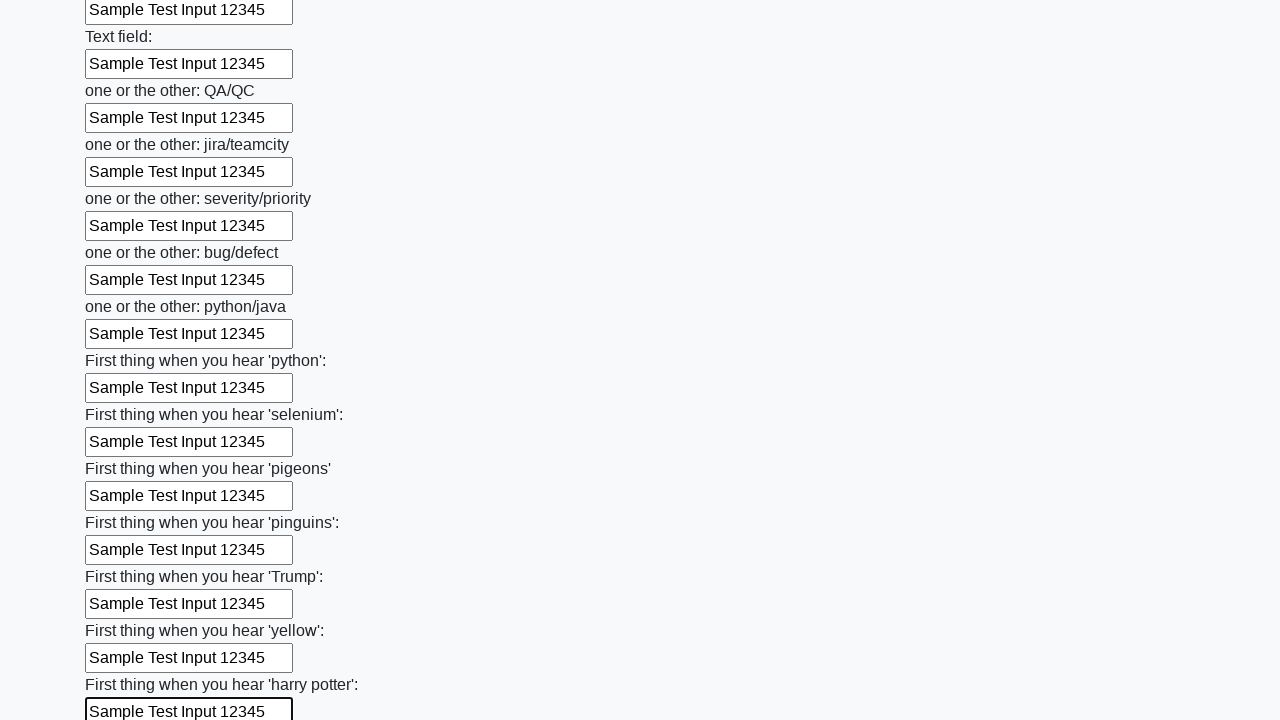

Filled text input field 100 of 100 with 'Sample Test Input 12345' on input[type="text"] >> nth=99
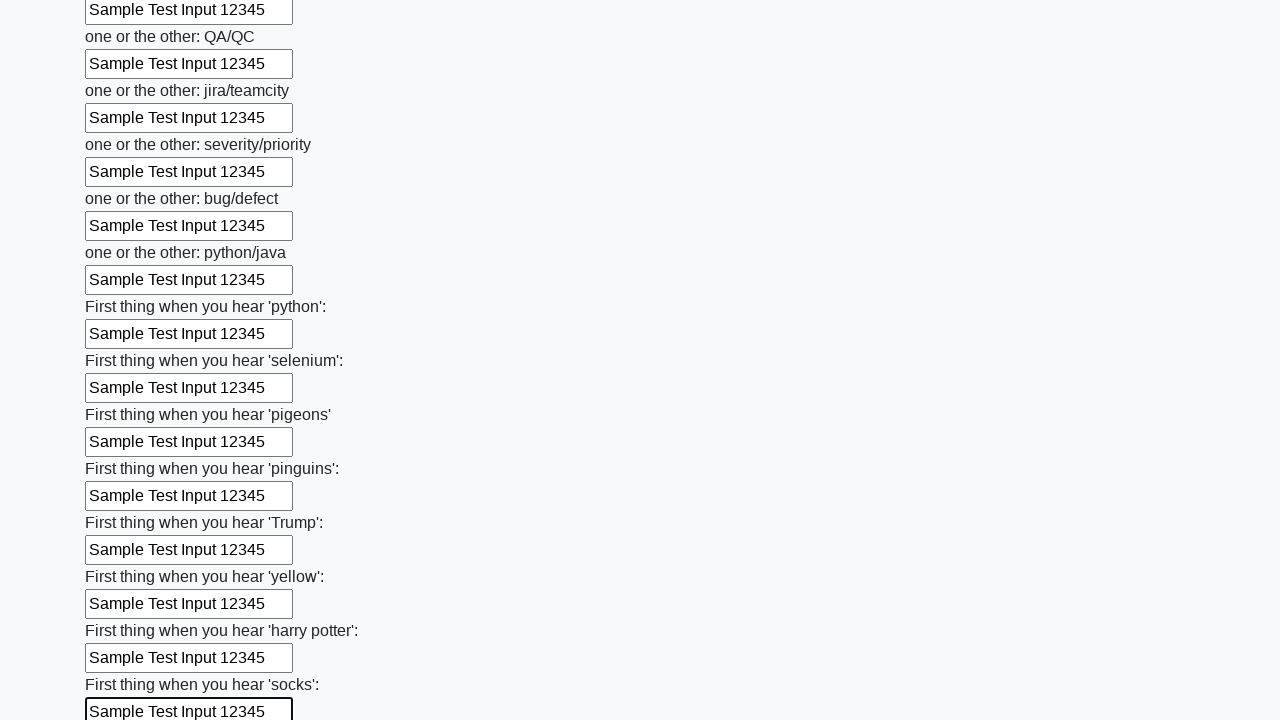

Clicked the submit button to submit the form at (123, 611) on button.btn
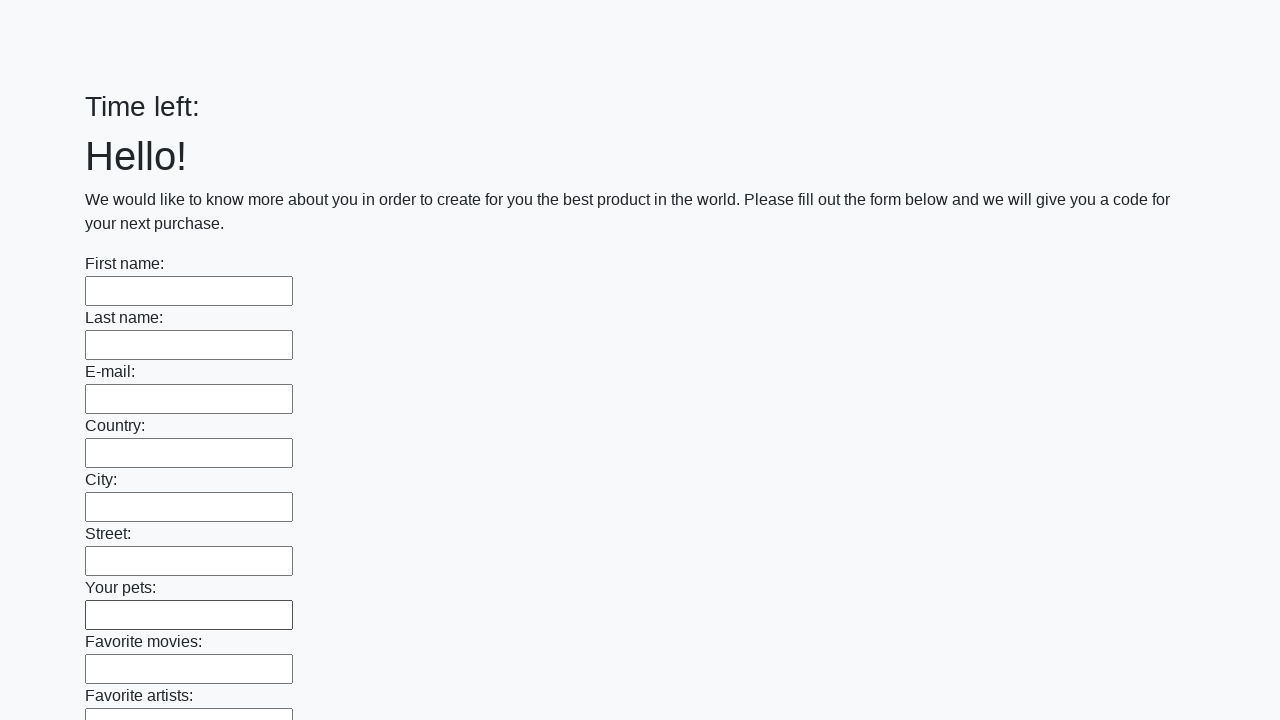

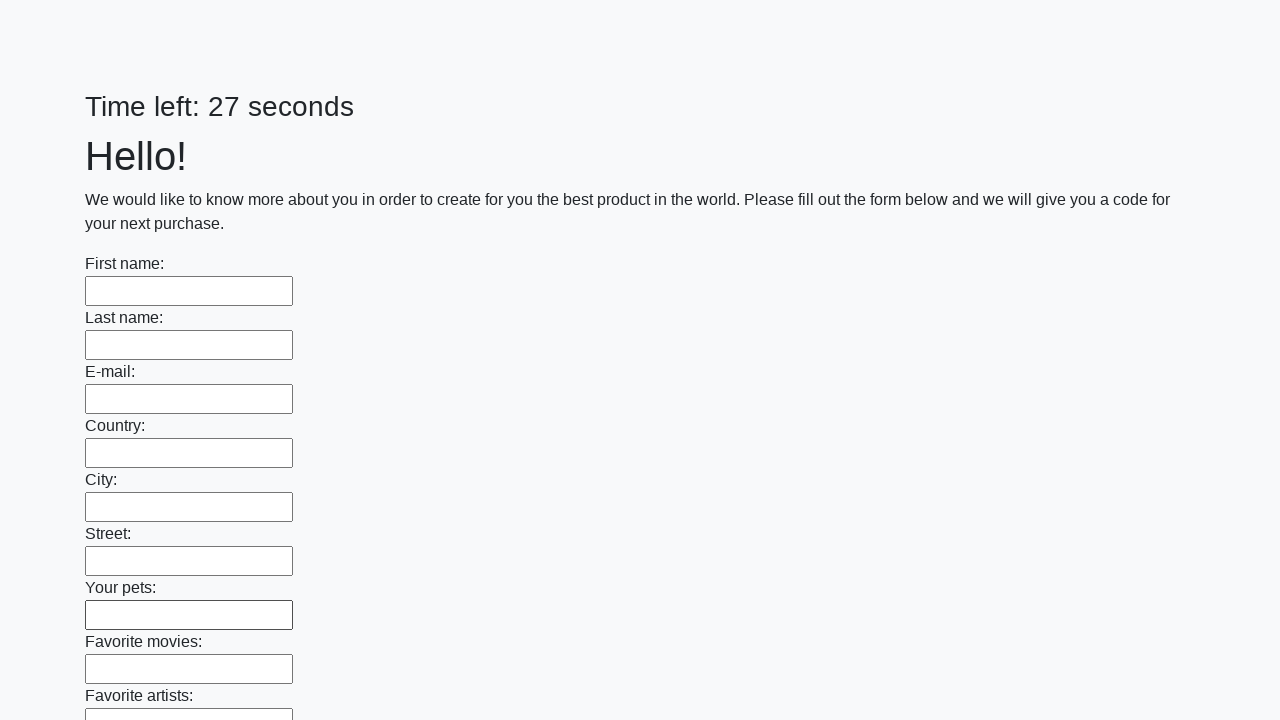